Tests the add/remove elements functionality by clicking the "Add Element" button multiple times to create delete buttons, then clicking a subset of those delete buttons to remove them, and validating the correct number of buttons remain.

Starting URL: http://the-internet.herokuapp.com/add_remove_elements/

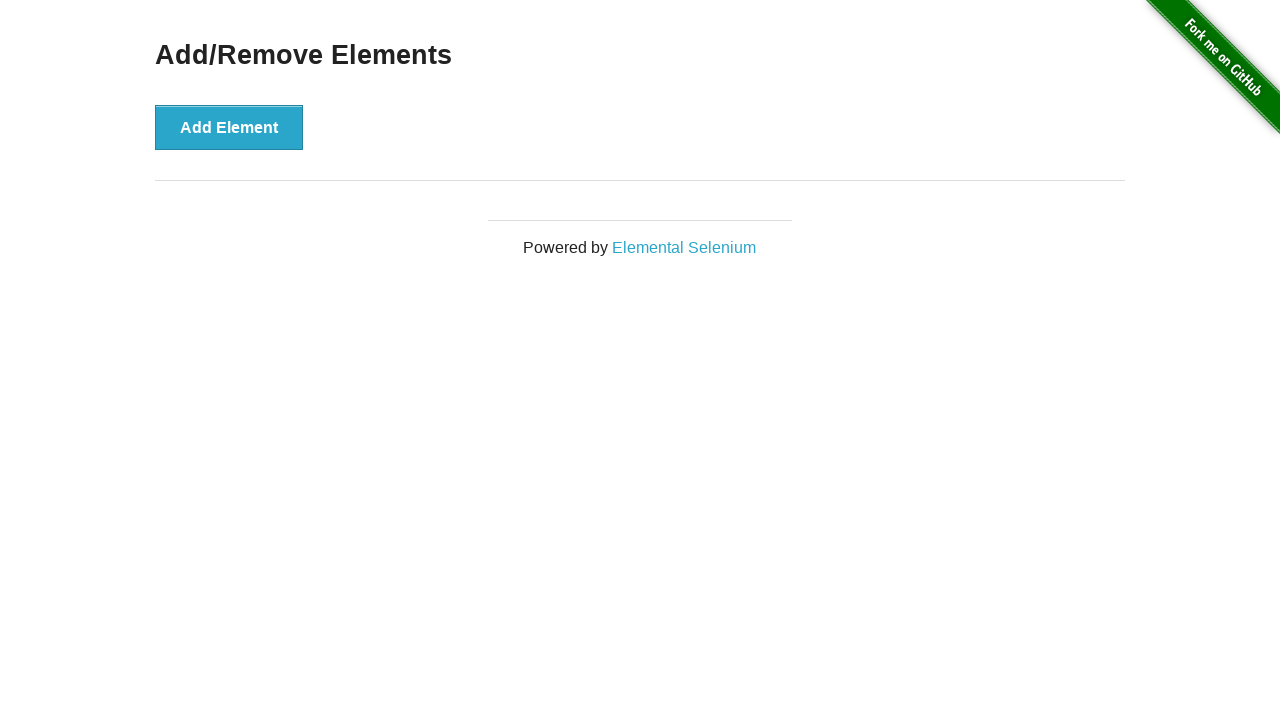

Clicked 'Add Element' button (iteration 1 of 100) at (229, 127) on xpath=//button[@onclick='addElement()']
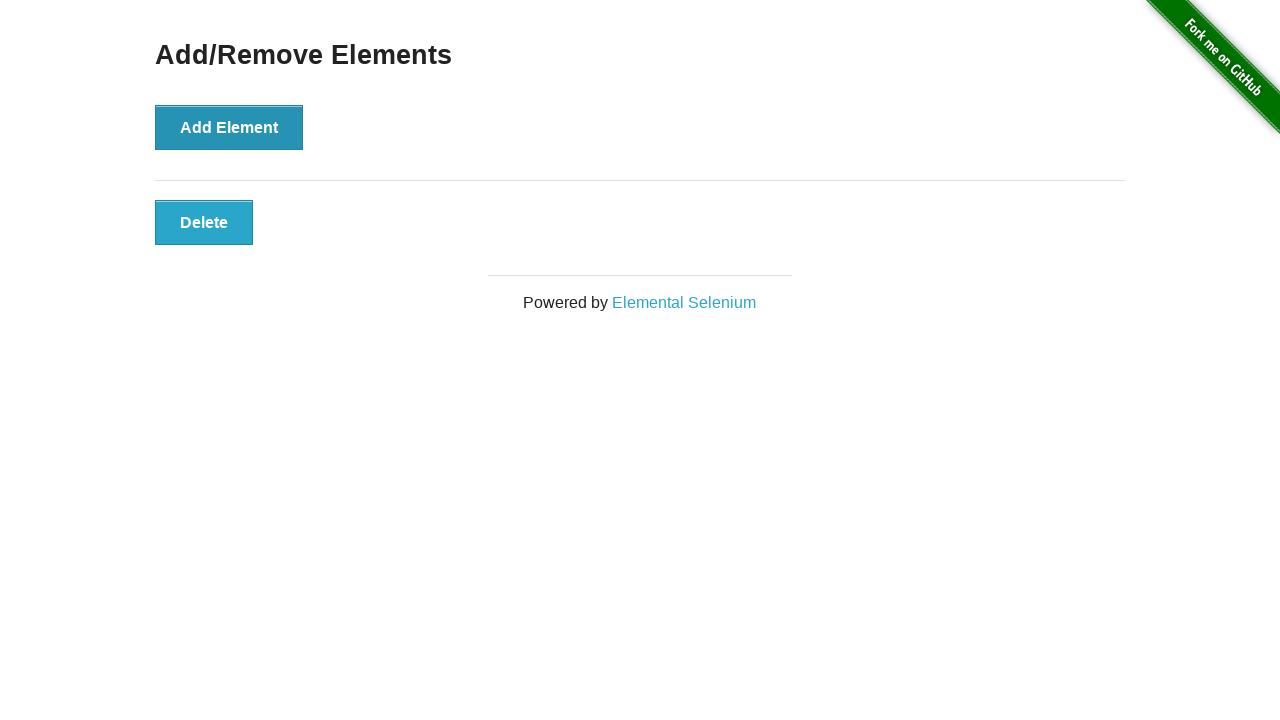

Clicked 'Add Element' button (iteration 2 of 100) at (229, 127) on xpath=//button[@onclick='addElement()']
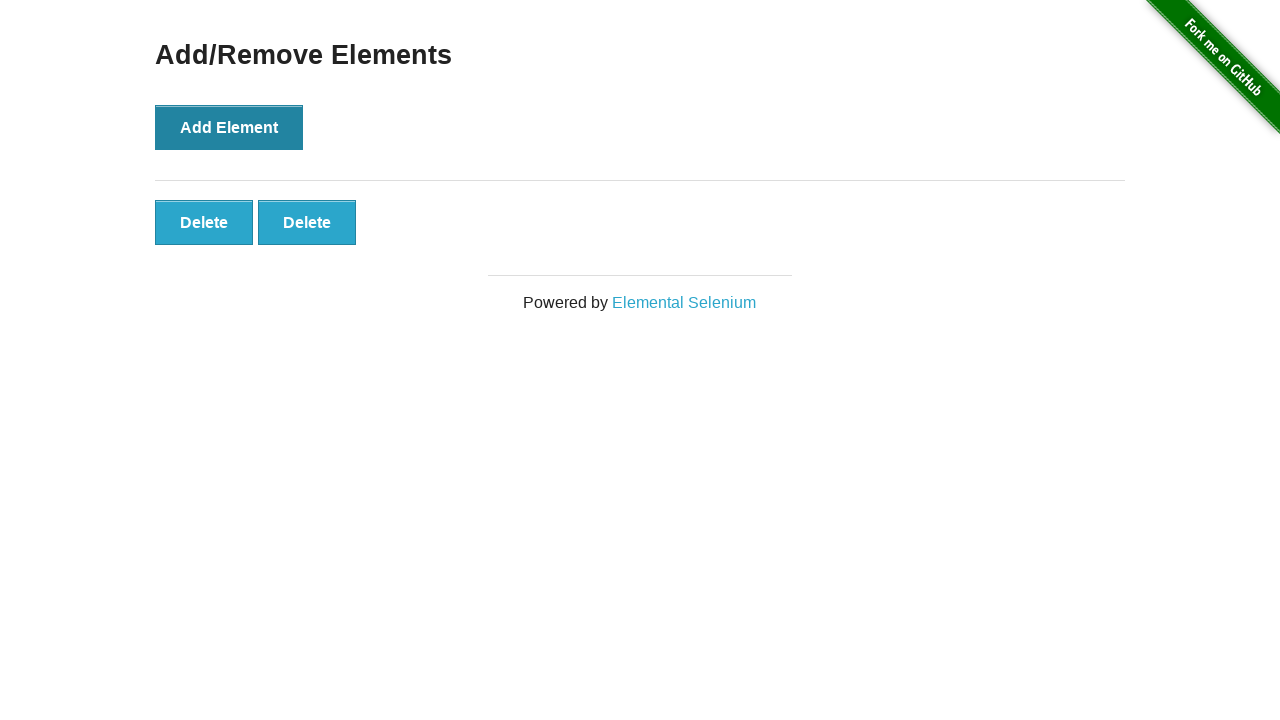

Clicked 'Add Element' button (iteration 3 of 100) at (229, 127) on xpath=//button[@onclick='addElement()']
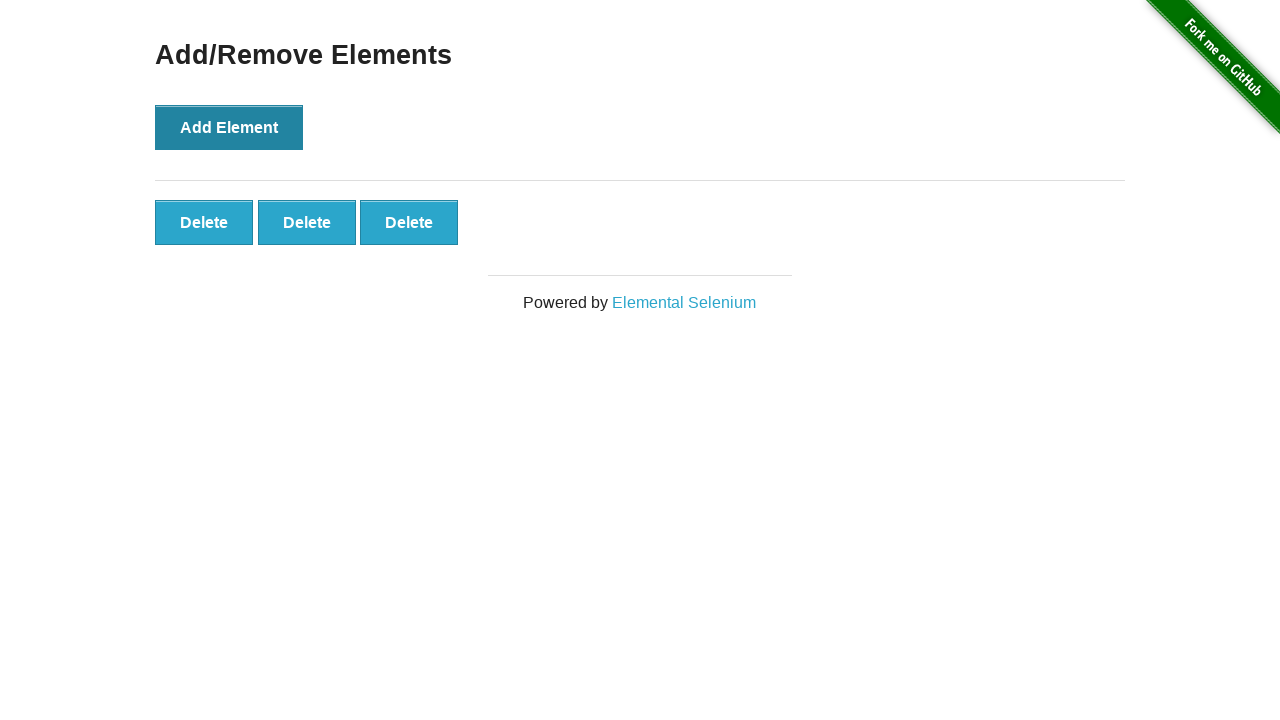

Clicked 'Add Element' button (iteration 4 of 100) at (229, 127) on xpath=//button[@onclick='addElement()']
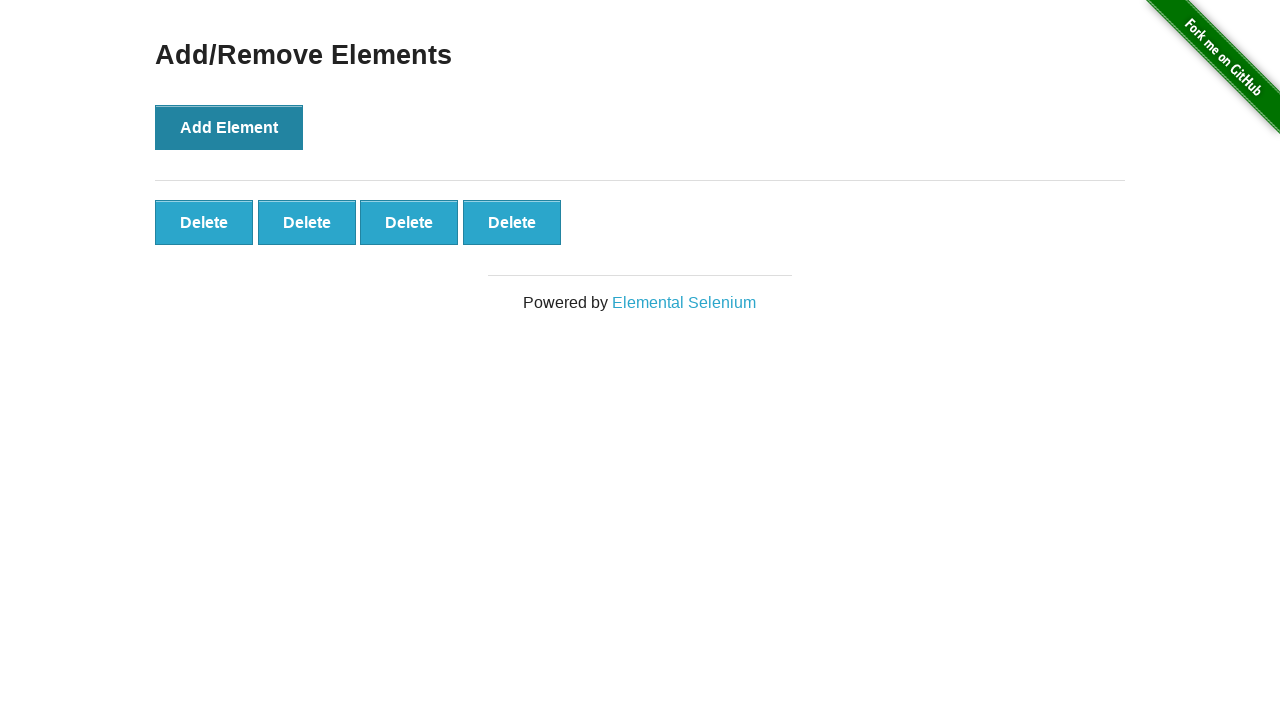

Clicked 'Add Element' button (iteration 5 of 100) at (229, 127) on xpath=//button[@onclick='addElement()']
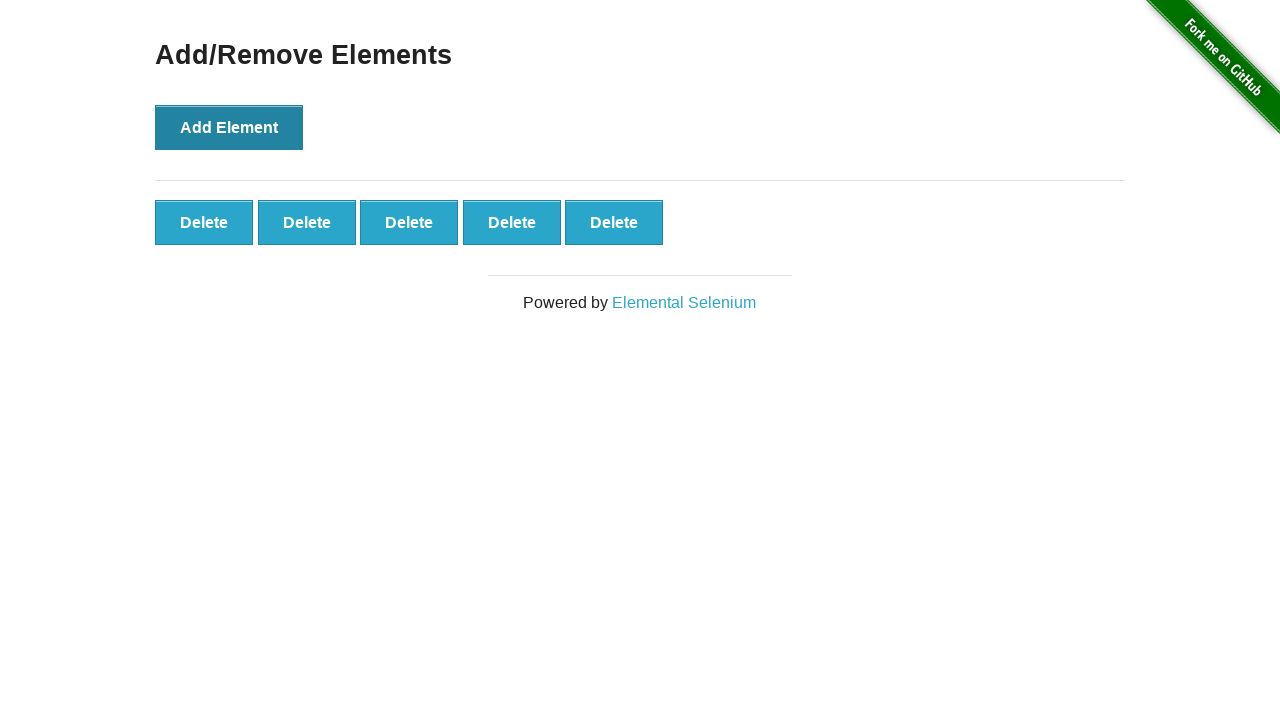

Clicked 'Add Element' button (iteration 6 of 100) at (229, 127) on xpath=//button[@onclick='addElement()']
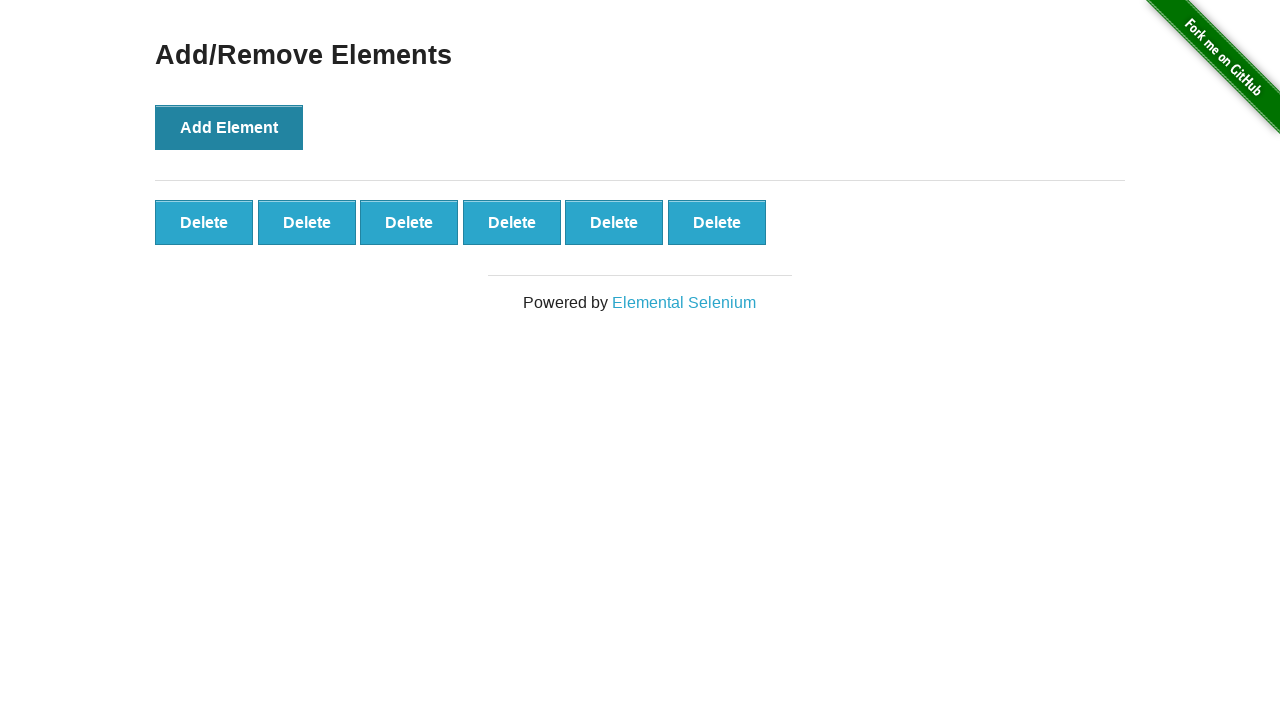

Clicked 'Add Element' button (iteration 7 of 100) at (229, 127) on xpath=//button[@onclick='addElement()']
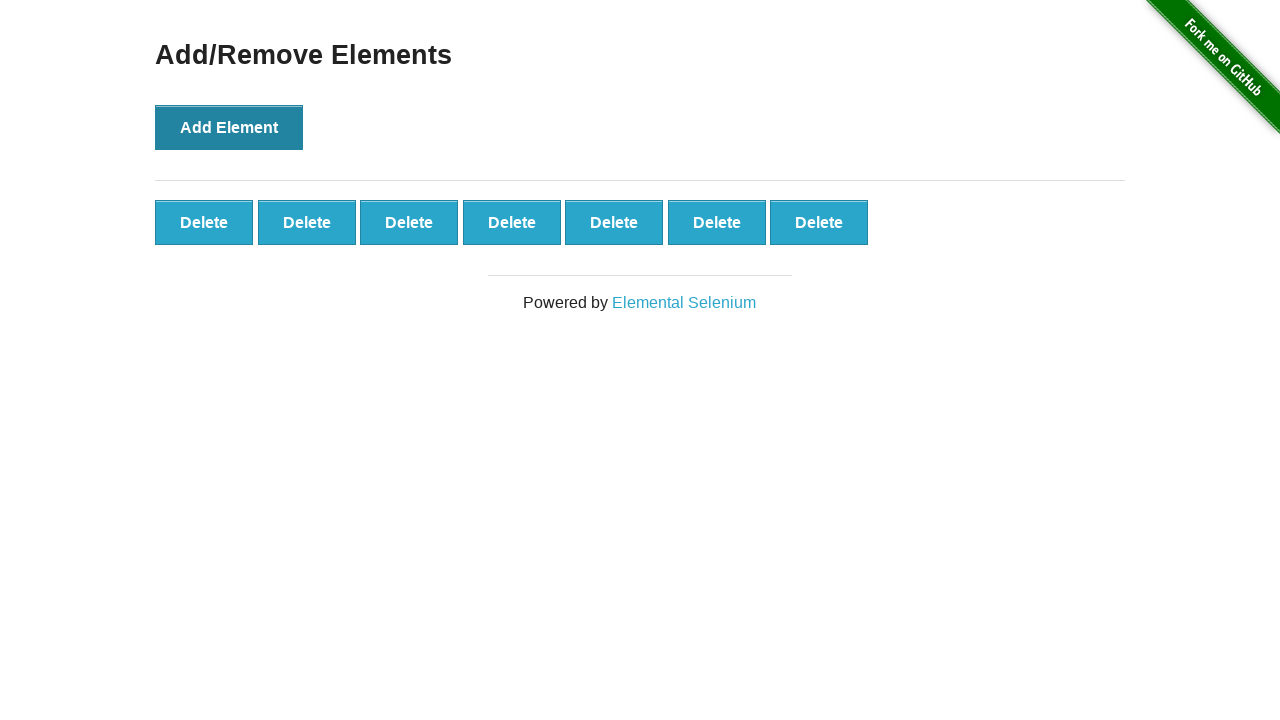

Clicked 'Add Element' button (iteration 8 of 100) at (229, 127) on xpath=//button[@onclick='addElement()']
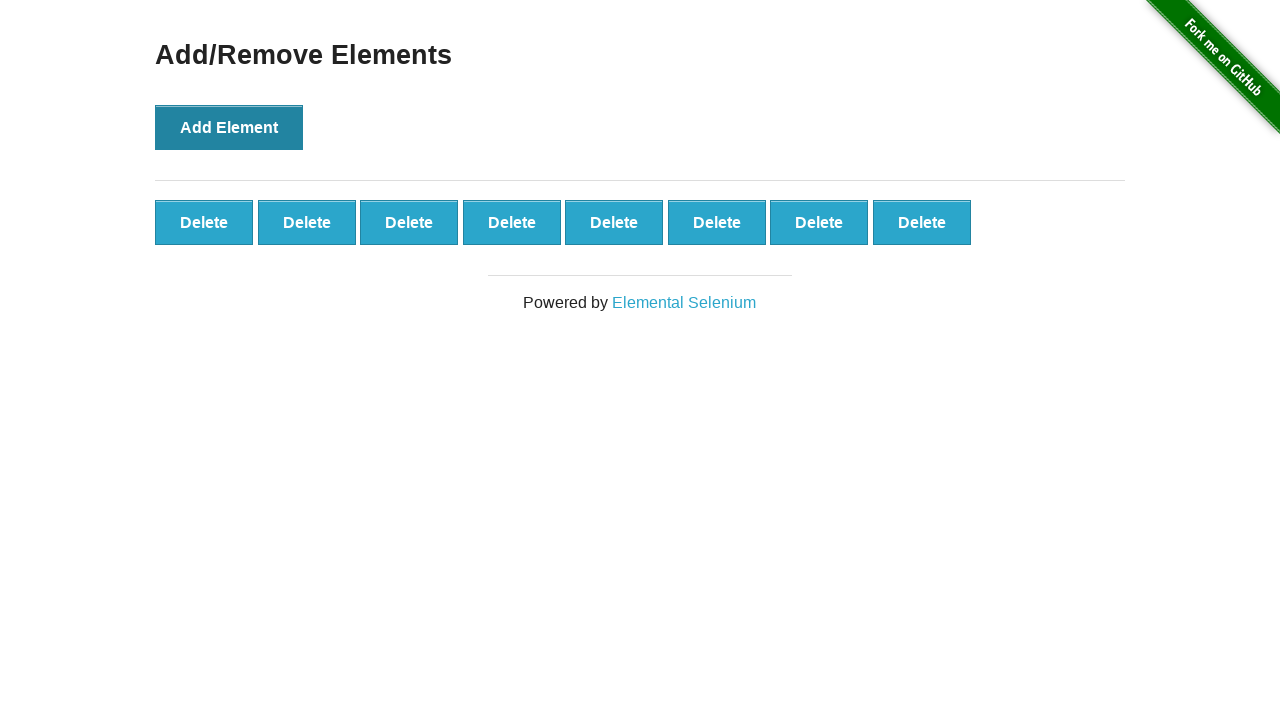

Clicked 'Add Element' button (iteration 9 of 100) at (229, 127) on xpath=//button[@onclick='addElement()']
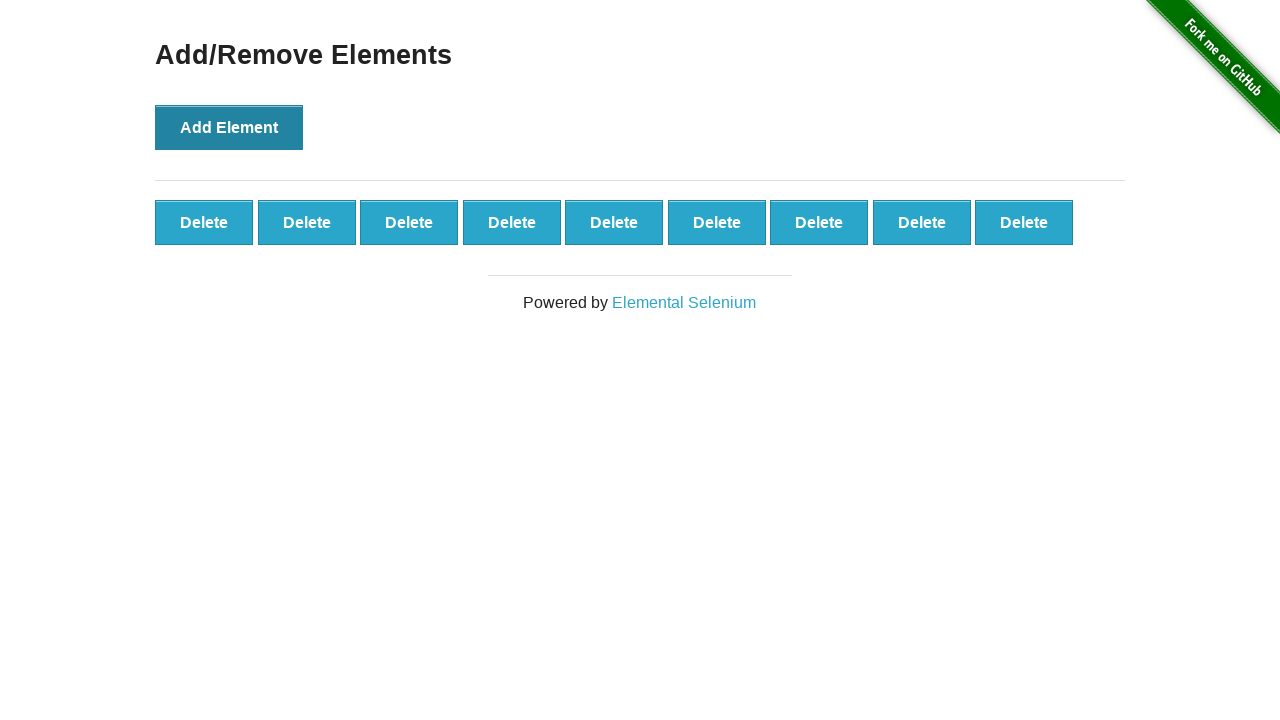

Clicked 'Add Element' button (iteration 10 of 100) at (229, 127) on xpath=//button[@onclick='addElement()']
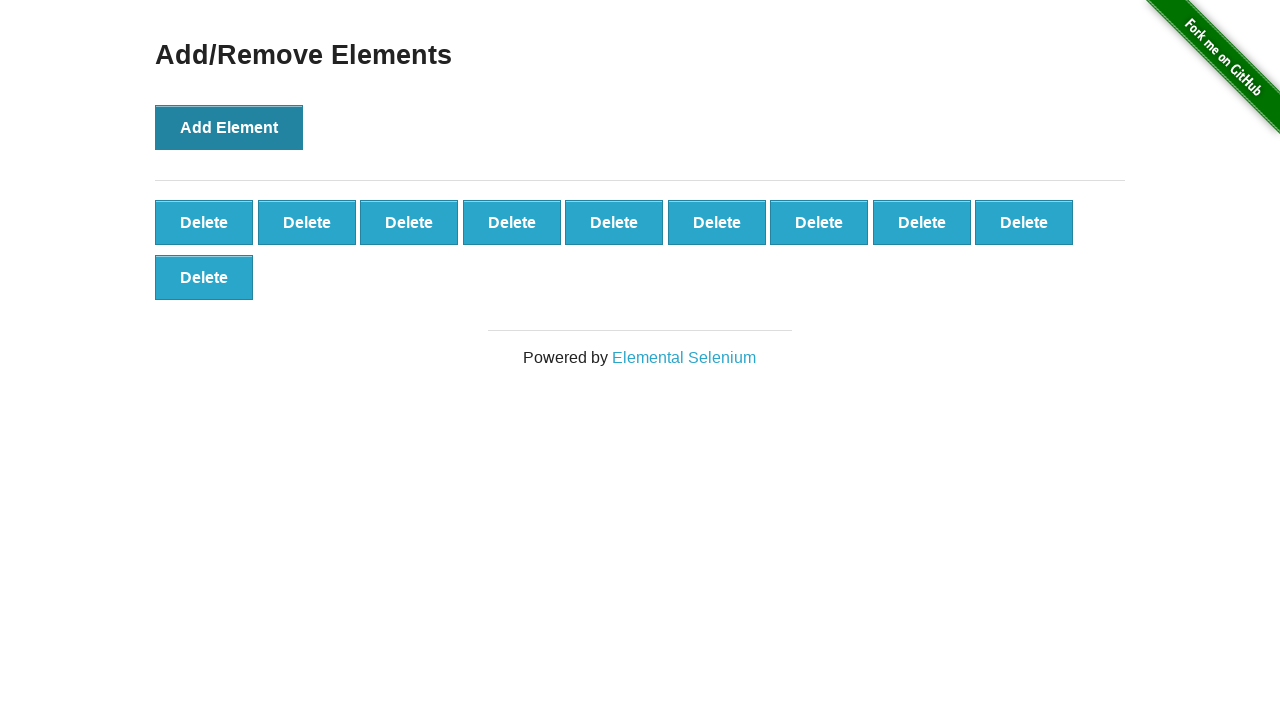

Clicked 'Add Element' button (iteration 11 of 100) at (229, 127) on xpath=//button[@onclick='addElement()']
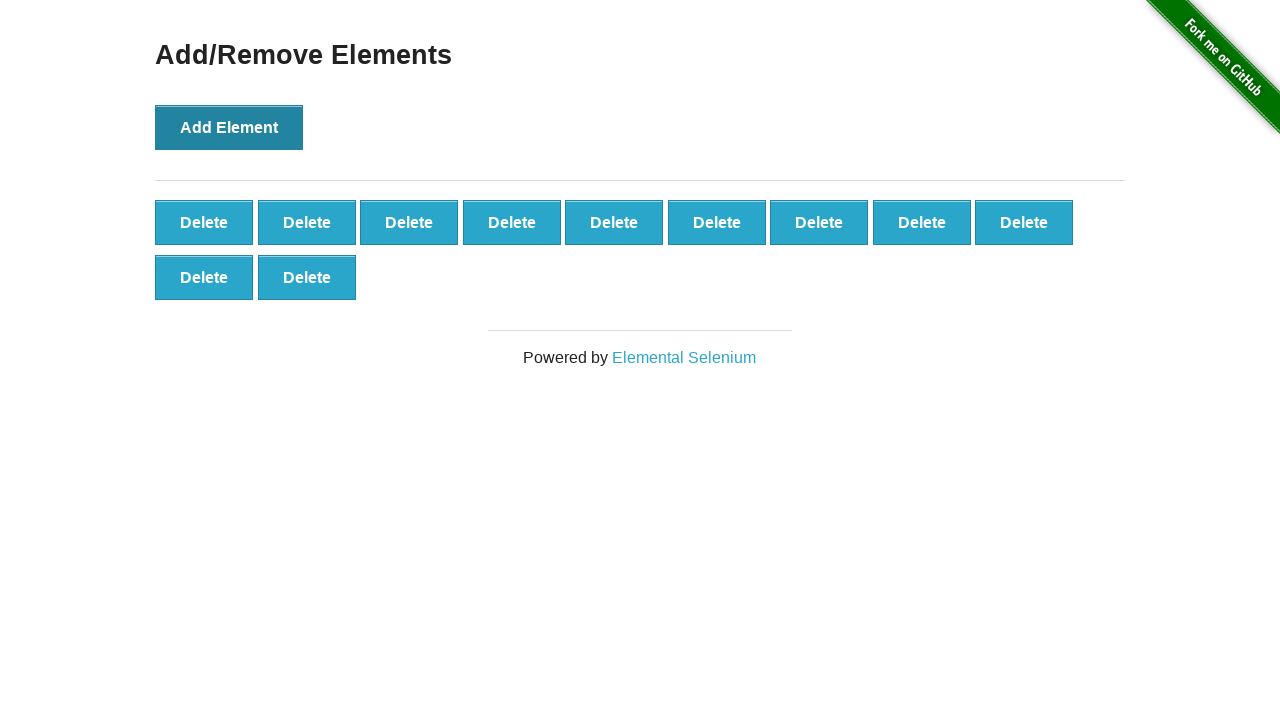

Clicked 'Add Element' button (iteration 12 of 100) at (229, 127) on xpath=//button[@onclick='addElement()']
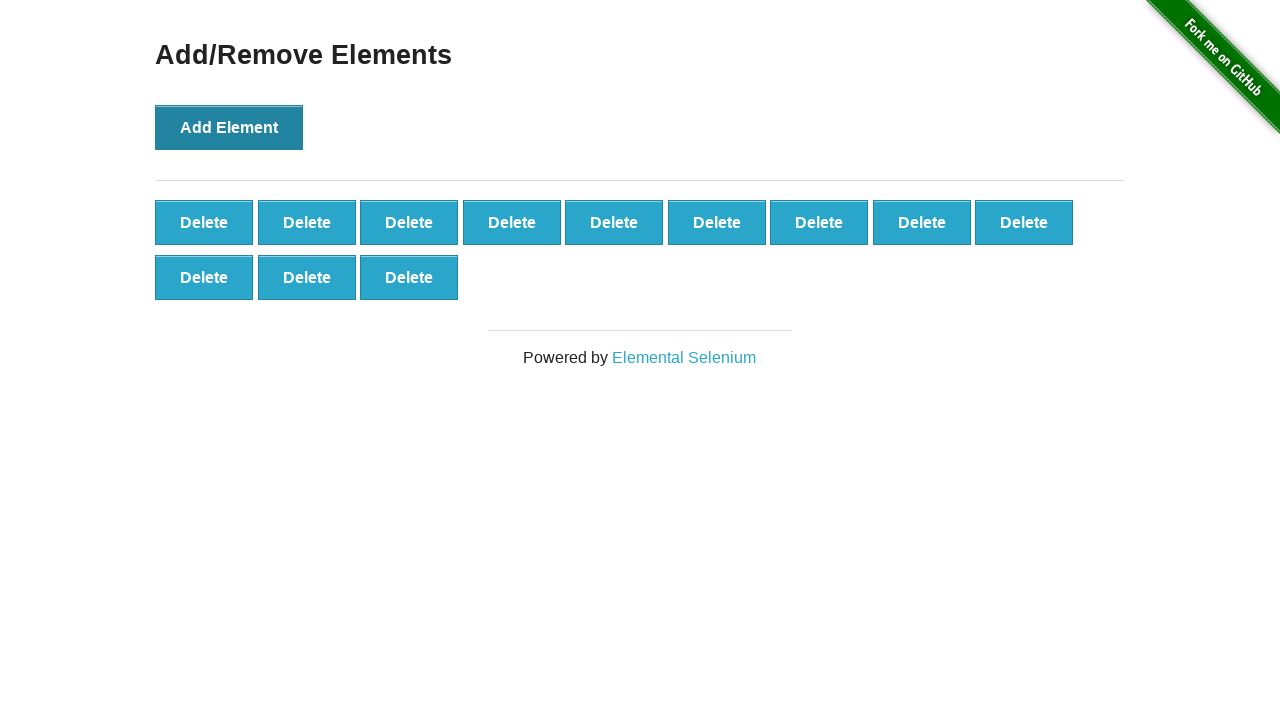

Clicked 'Add Element' button (iteration 13 of 100) at (229, 127) on xpath=//button[@onclick='addElement()']
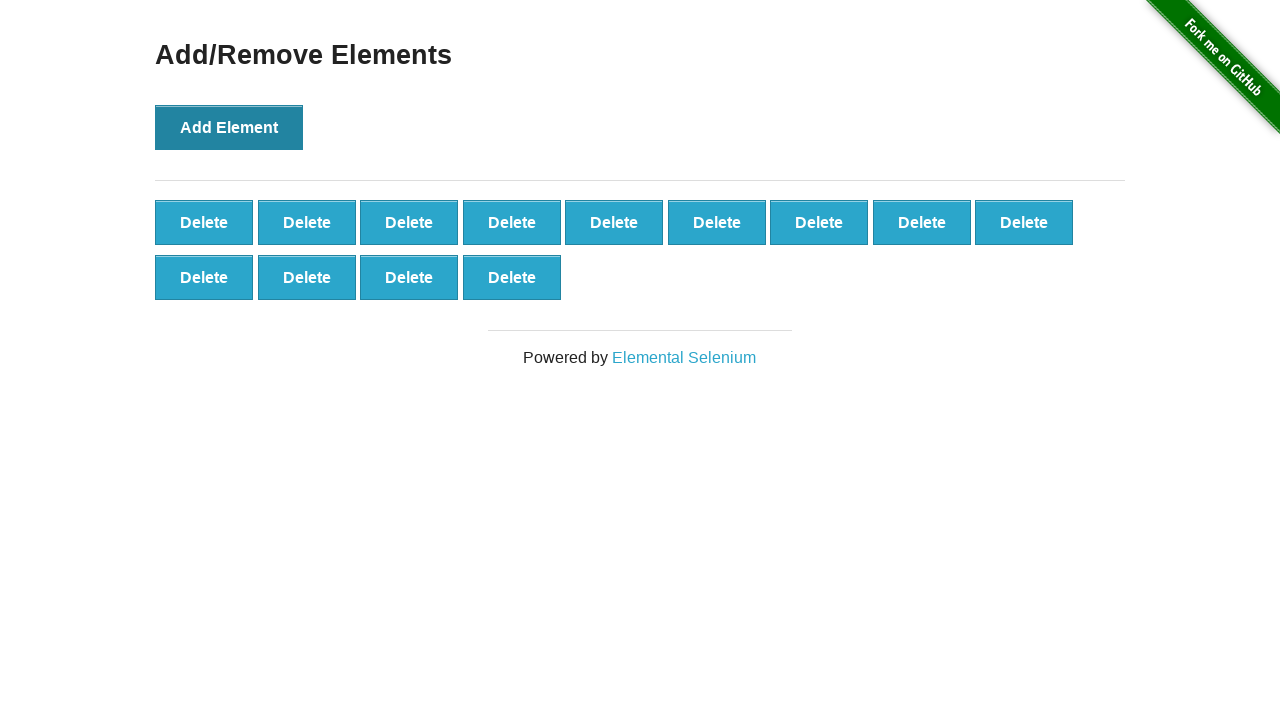

Clicked 'Add Element' button (iteration 14 of 100) at (229, 127) on xpath=//button[@onclick='addElement()']
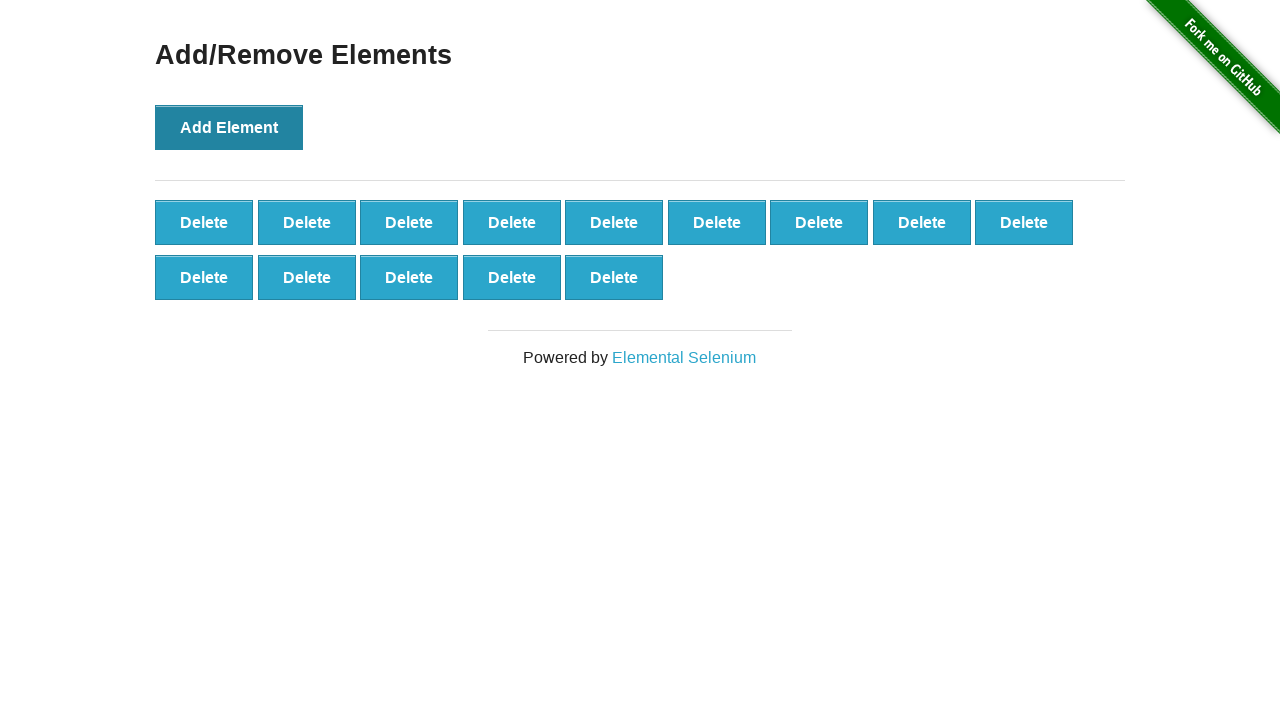

Clicked 'Add Element' button (iteration 15 of 100) at (229, 127) on xpath=//button[@onclick='addElement()']
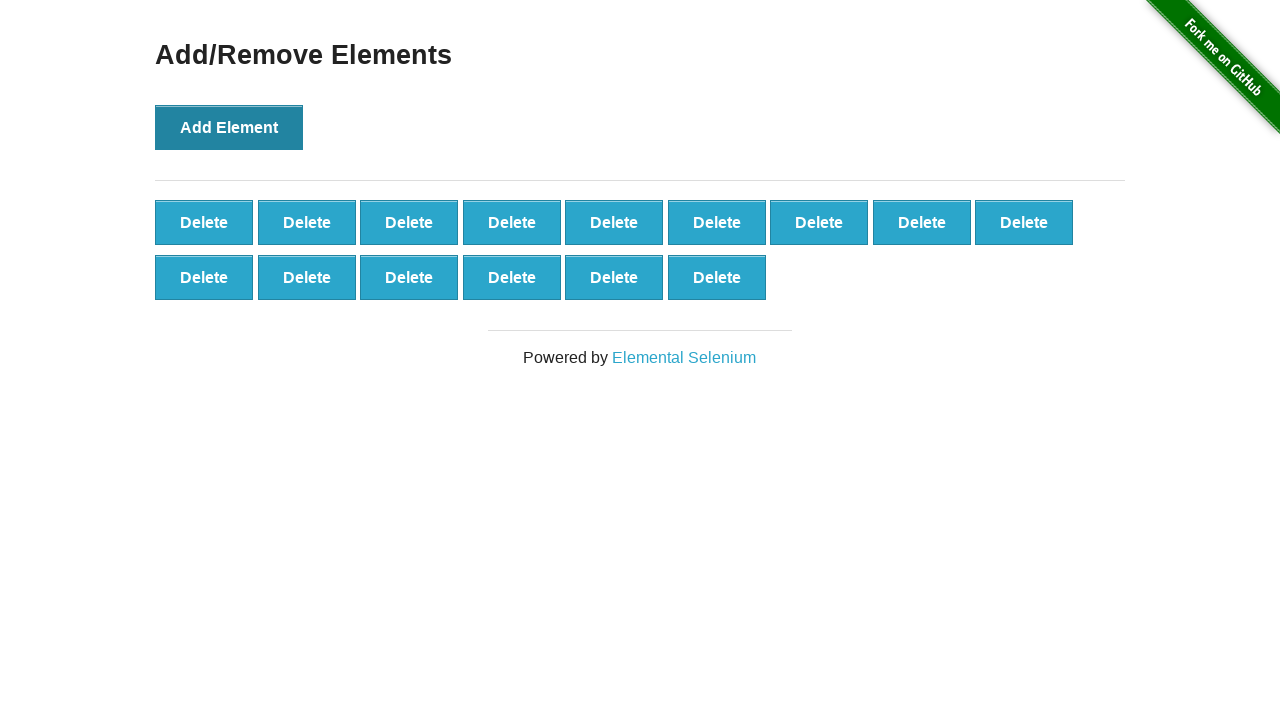

Clicked 'Add Element' button (iteration 16 of 100) at (229, 127) on xpath=//button[@onclick='addElement()']
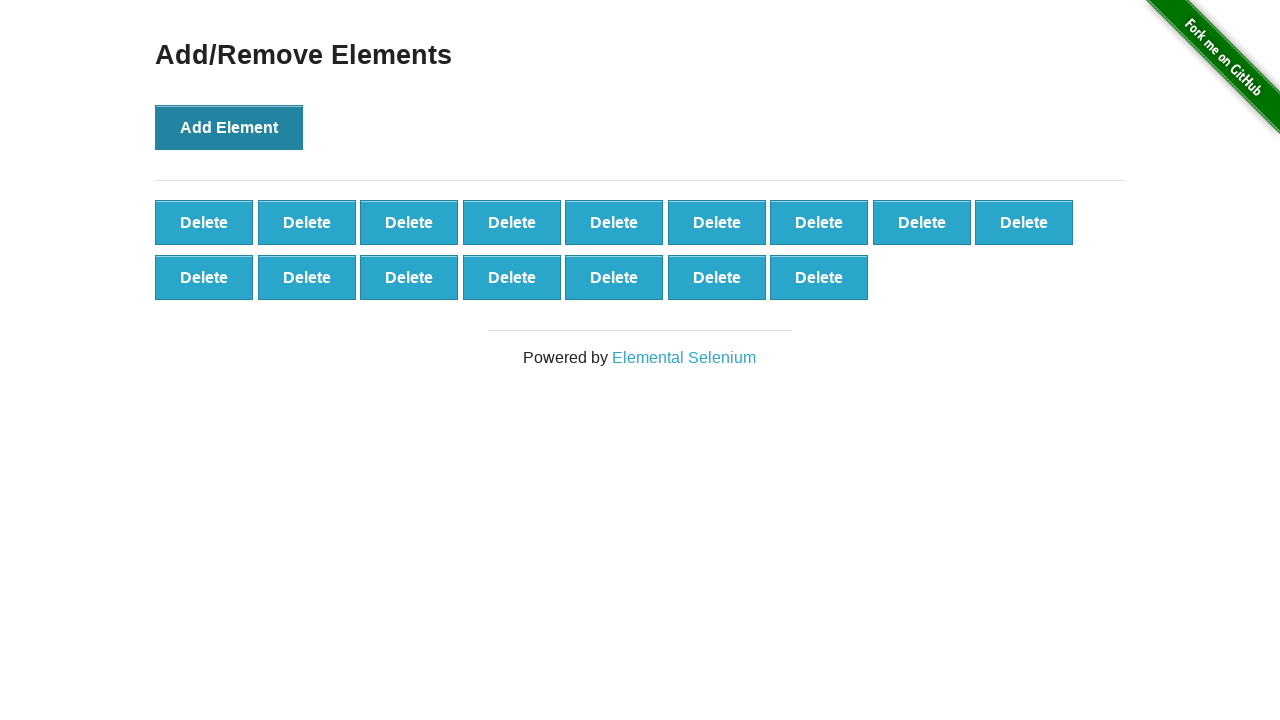

Clicked 'Add Element' button (iteration 17 of 100) at (229, 127) on xpath=//button[@onclick='addElement()']
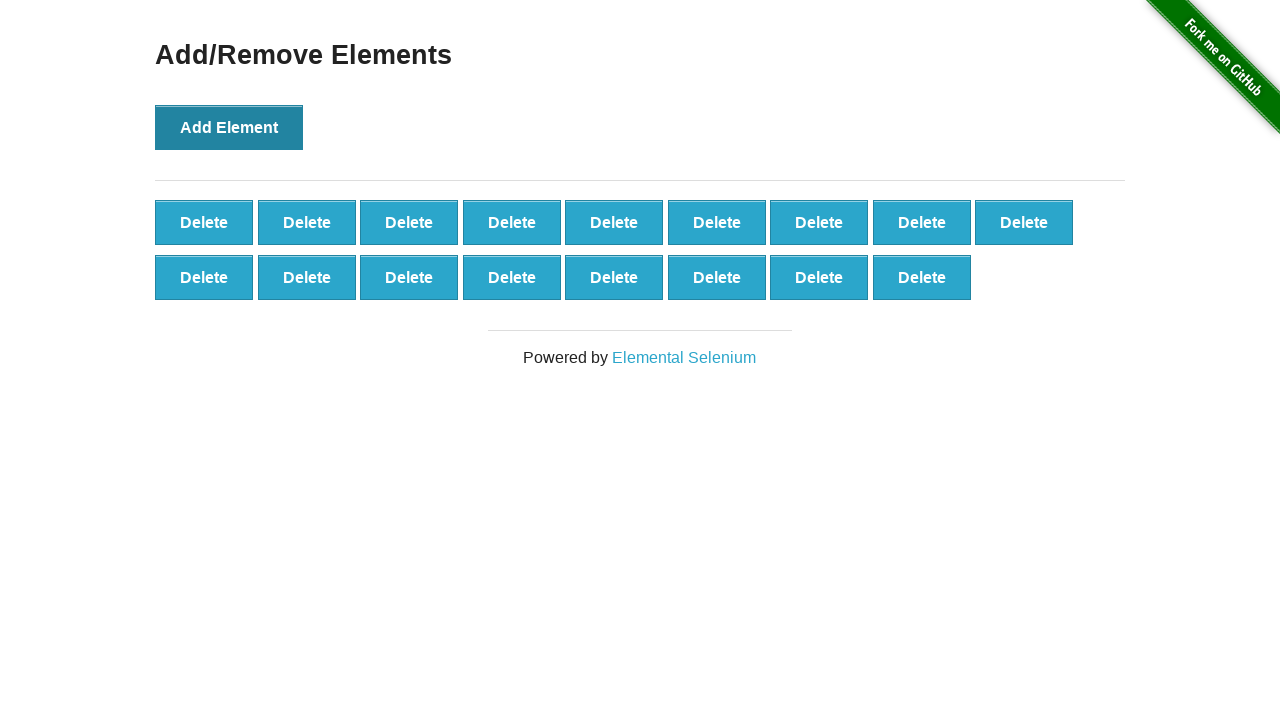

Clicked 'Add Element' button (iteration 18 of 100) at (229, 127) on xpath=//button[@onclick='addElement()']
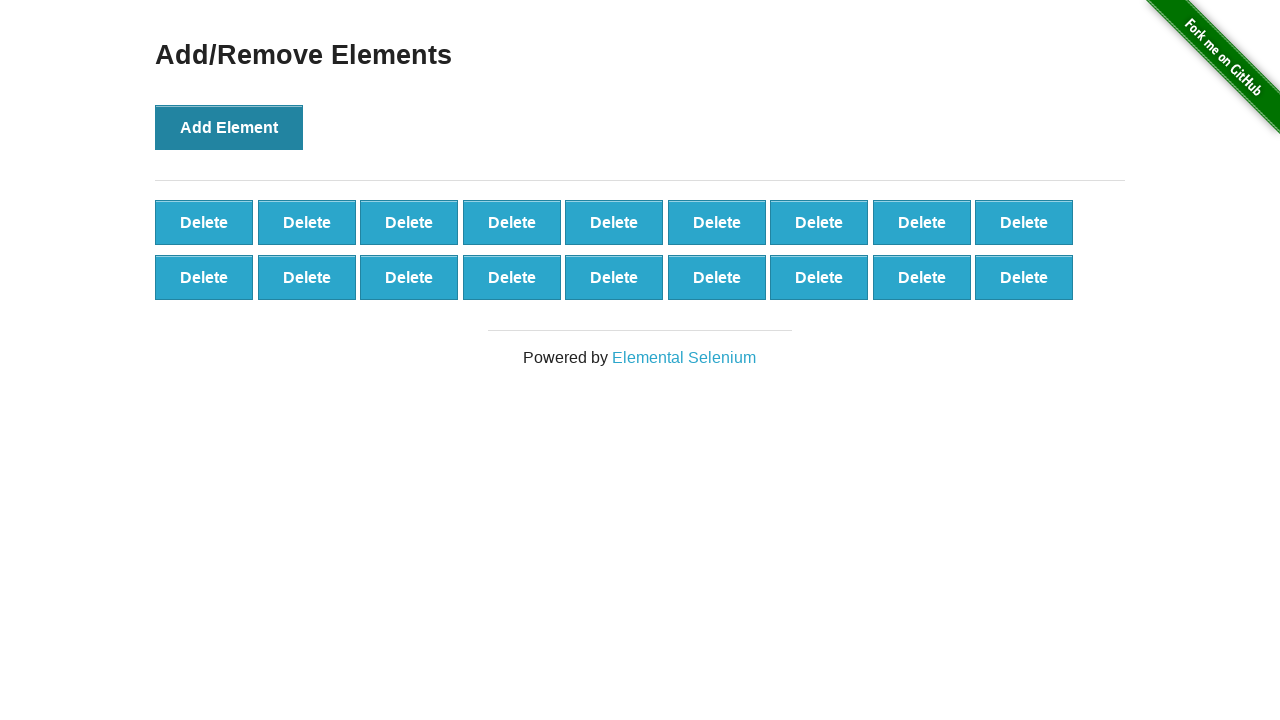

Clicked 'Add Element' button (iteration 19 of 100) at (229, 127) on xpath=//button[@onclick='addElement()']
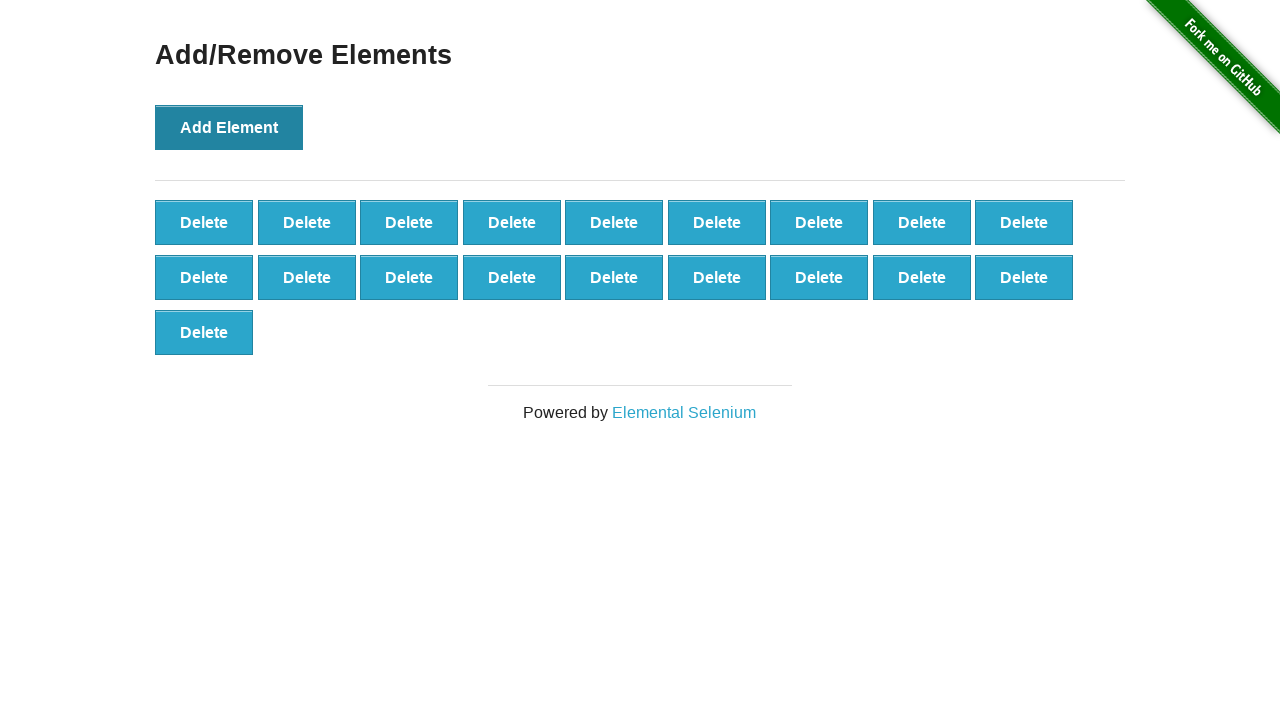

Clicked 'Add Element' button (iteration 20 of 100) at (229, 127) on xpath=//button[@onclick='addElement()']
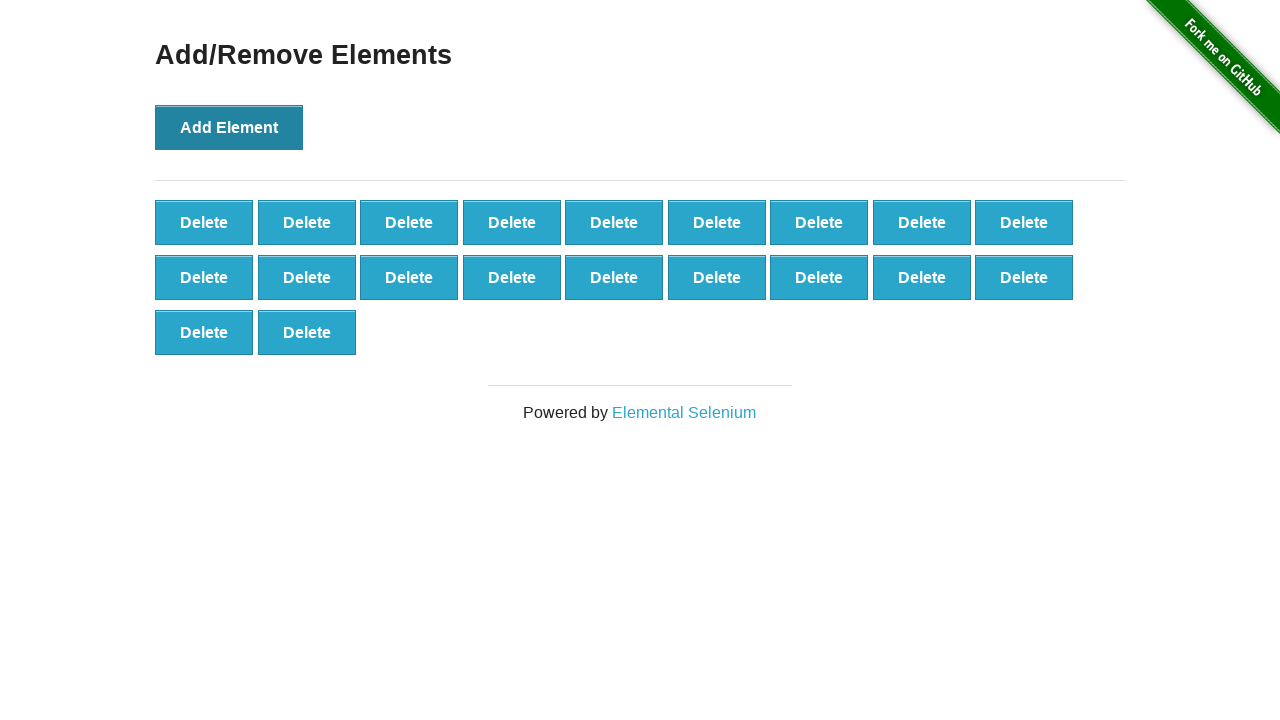

Clicked 'Add Element' button (iteration 21 of 100) at (229, 127) on xpath=//button[@onclick='addElement()']
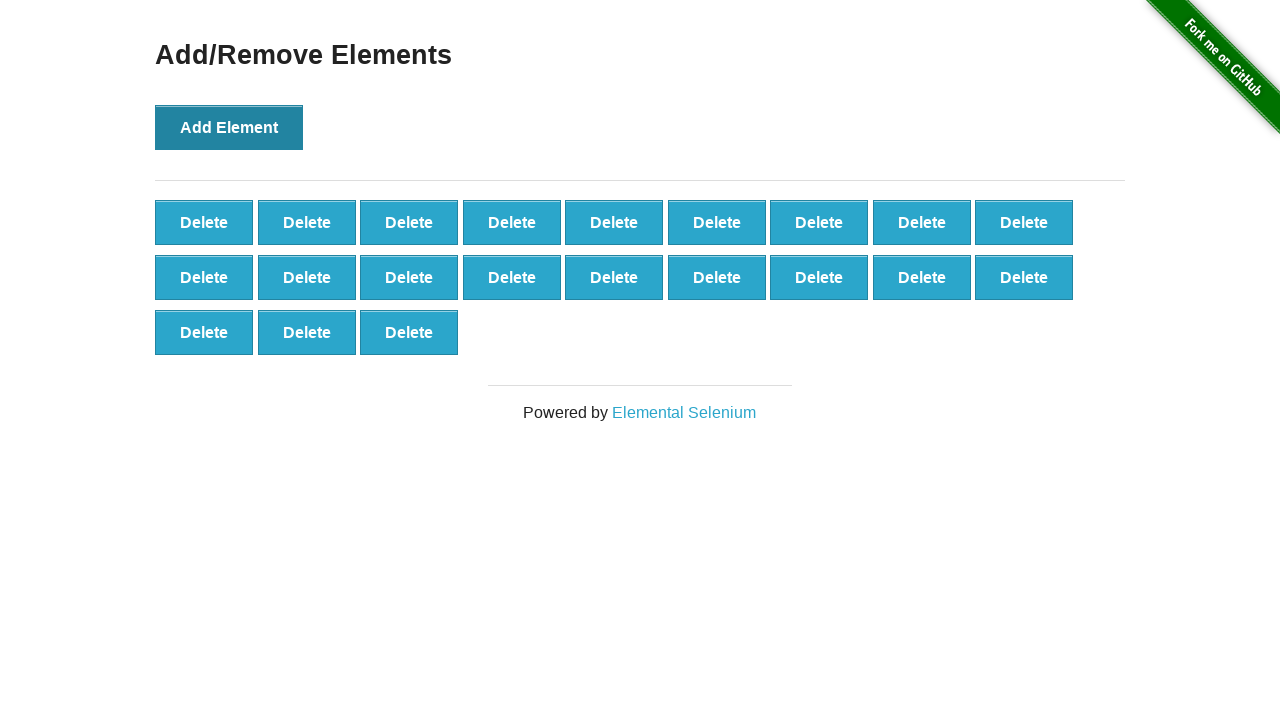

Clicked 'Add Element' button (iteration 22 of 100) at (229, 127) on xpath=//button[@onclick='addElement()']
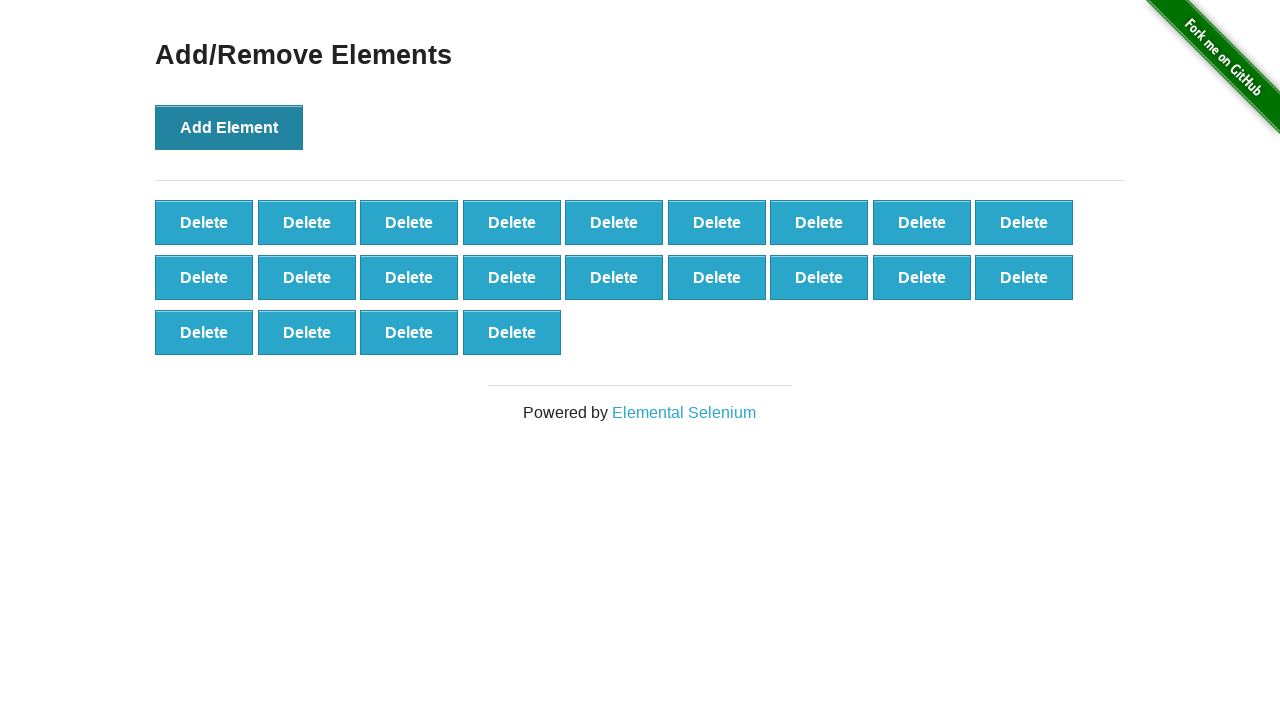

Clicked 'Add Element' button (iteration 23 of 100) at (229, 127) on xpath=//button[@onclick='addElement()']
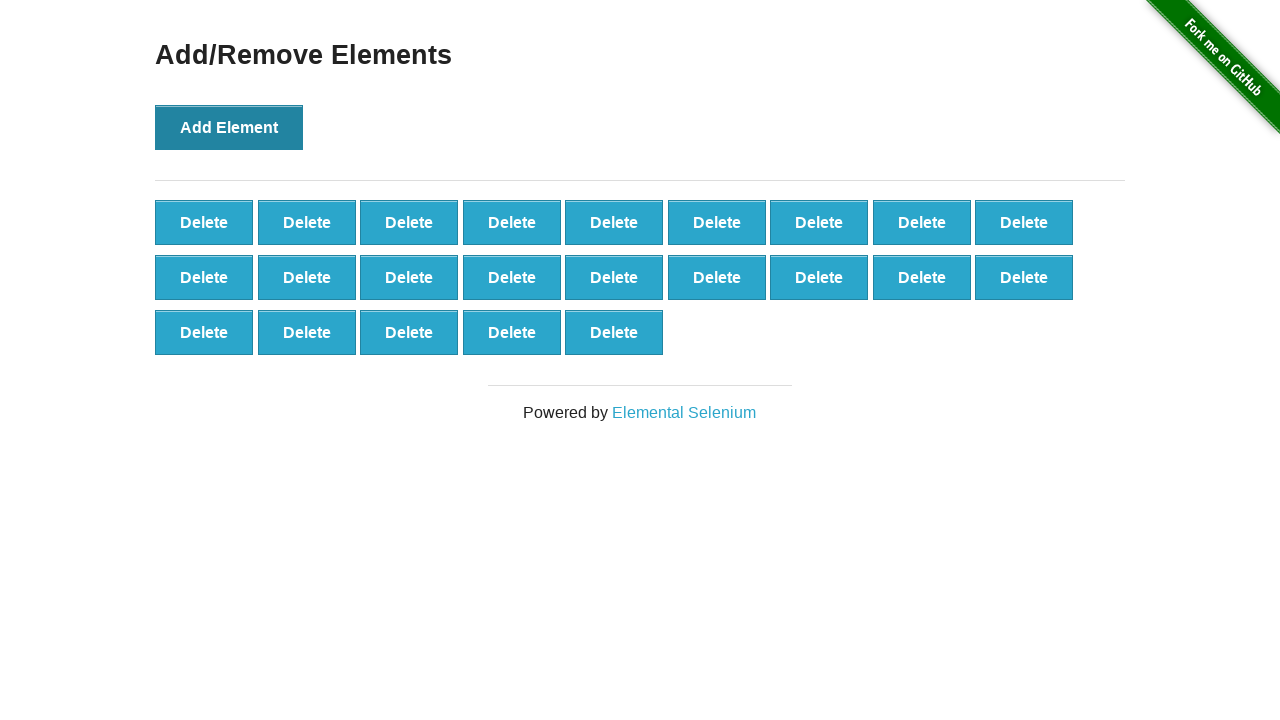

Clicked 'Add Element' button (iteration 24 of 100) at (229, 127) on xpath=//button[@onclick='addElement()']
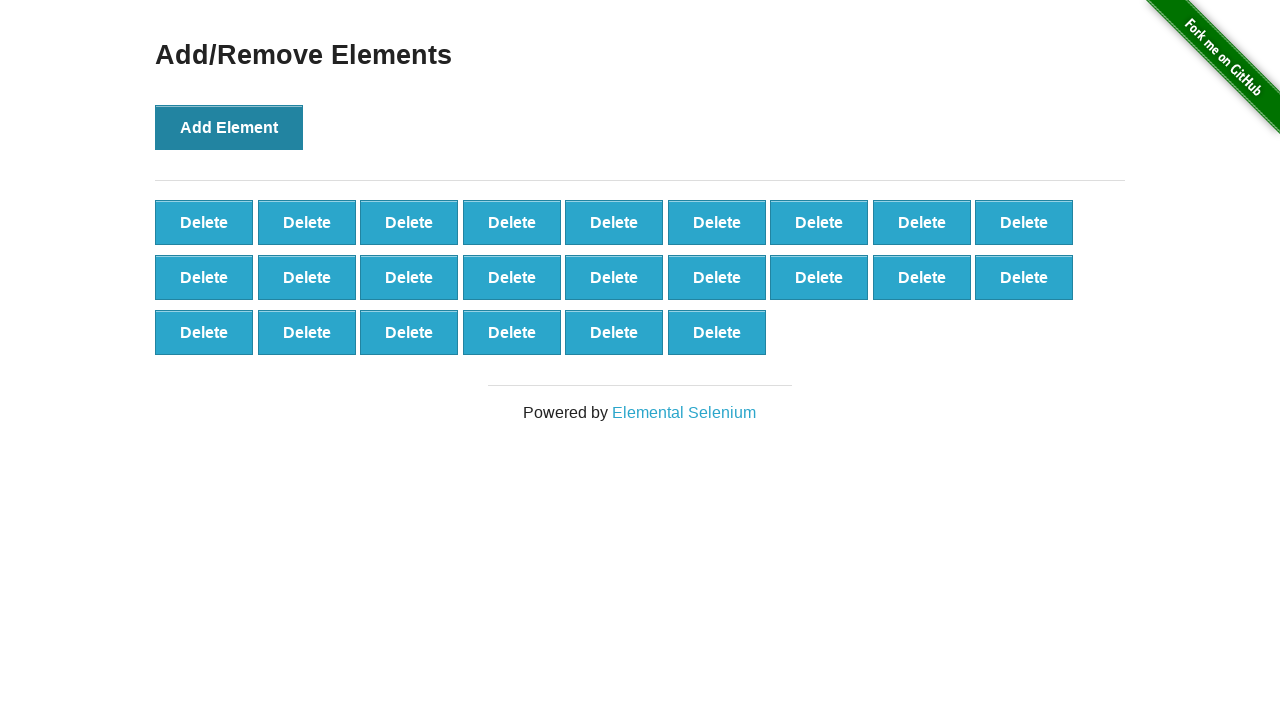

Clicked 'Add Element' button (iteration 25 of 100) at (229, 127) on xpath=//button[@onclick='addElement()']
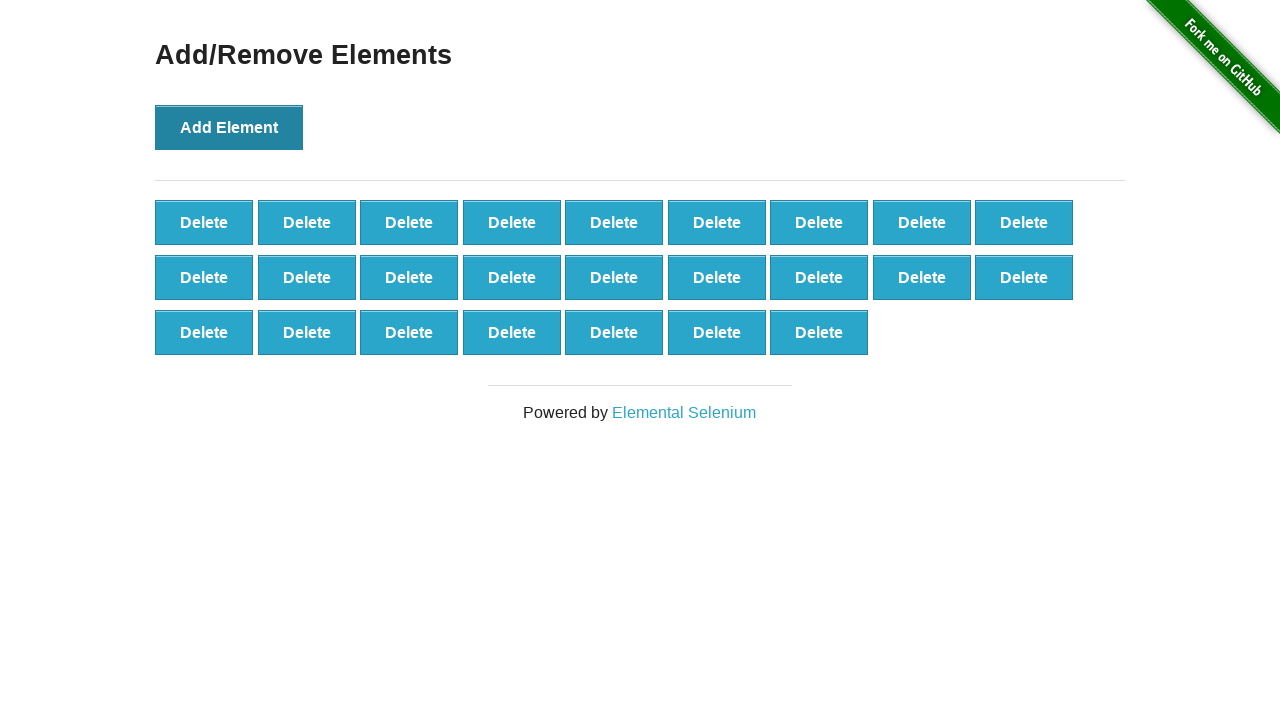

Clicked 'Add Element' button (iteration 26 of 100) at (229, 127) on xpath=//button[@onclick='addElement()']
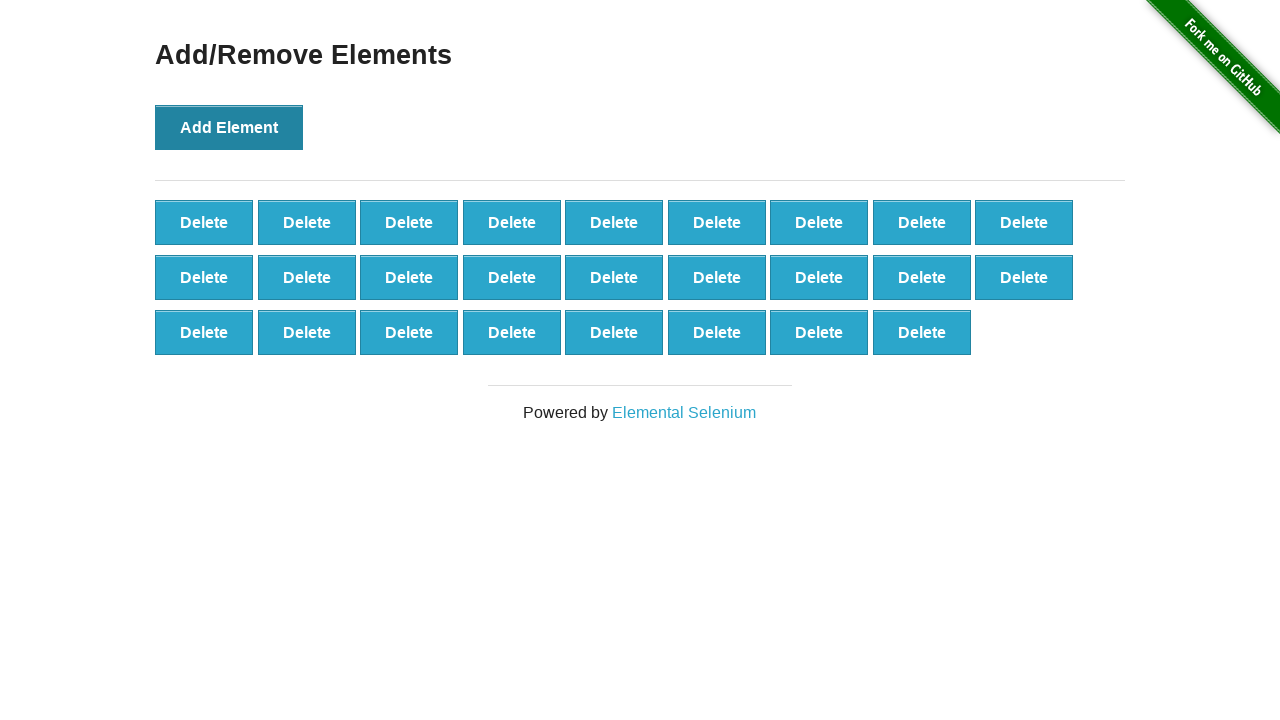

Clicked 'Add Element' button (iteration 27 of 100) at (229, 127) on xpath=//button[@onclick='addElement()']
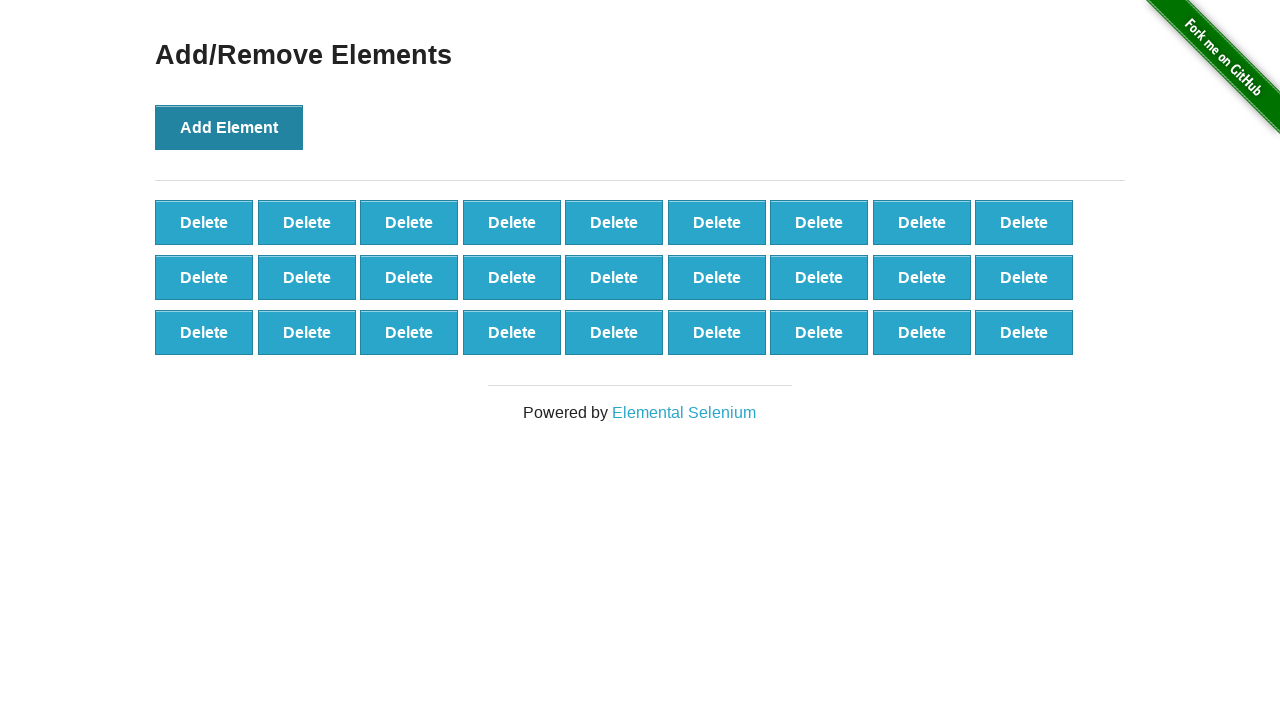

Clicked 'Add Element' button (iteration 28 of 100) at (229, 127) on xpath=//button[@onclick='addElement()']
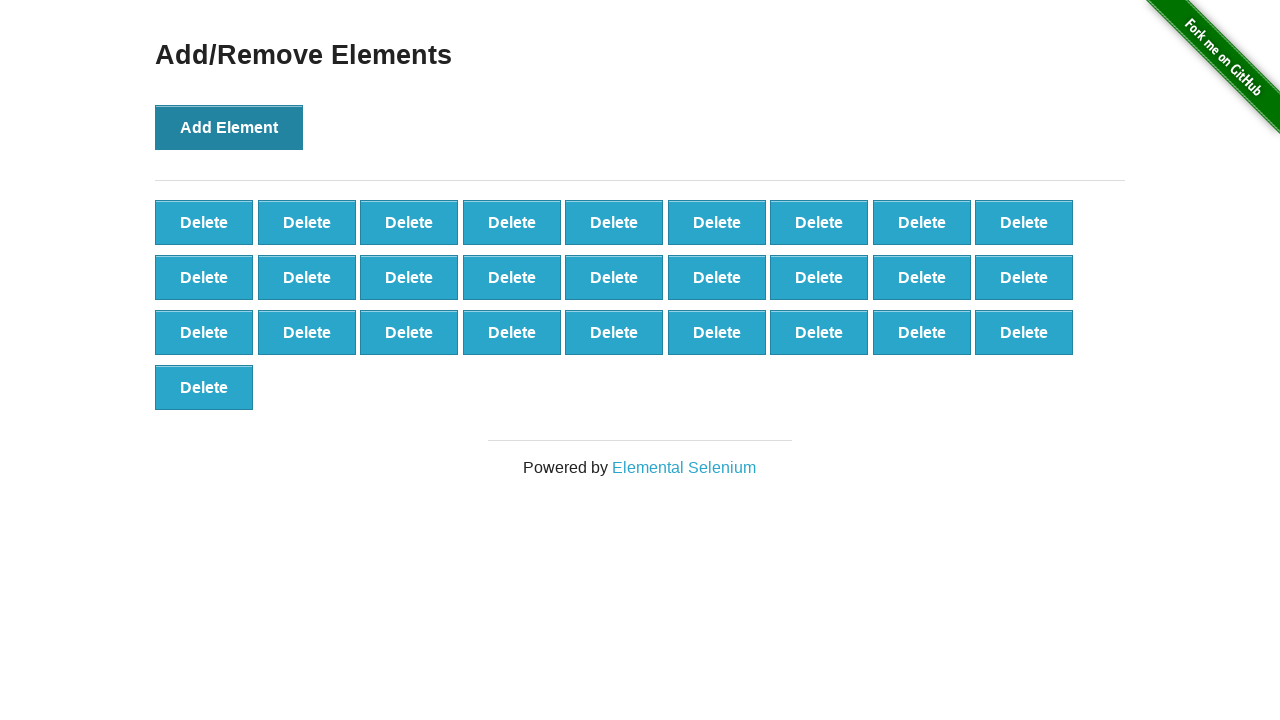

Clicked 'Add Element' button (iteration 29 of 100) at (229, 127) on xpath=//button[@onclick='addElement()']
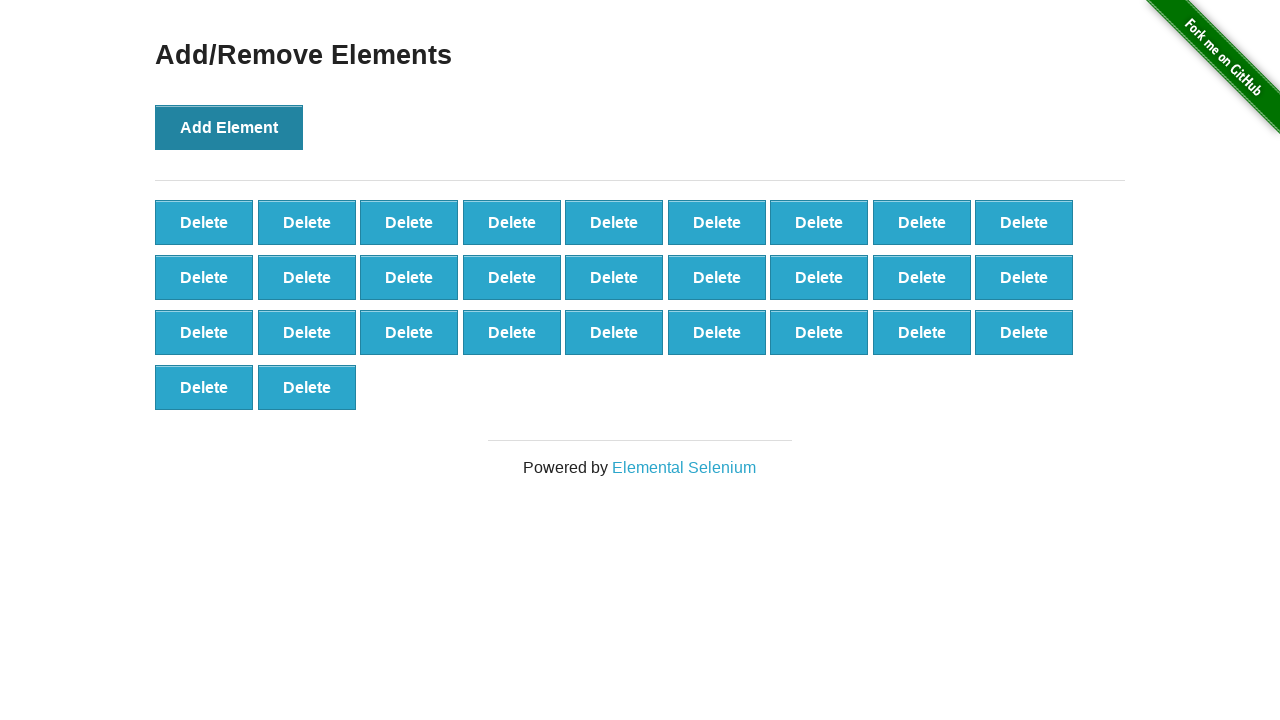

Clicked 'Add Element' button (iteration 30 of 100) at (229, 127) on xpath=//button[@onclick='addElement()']
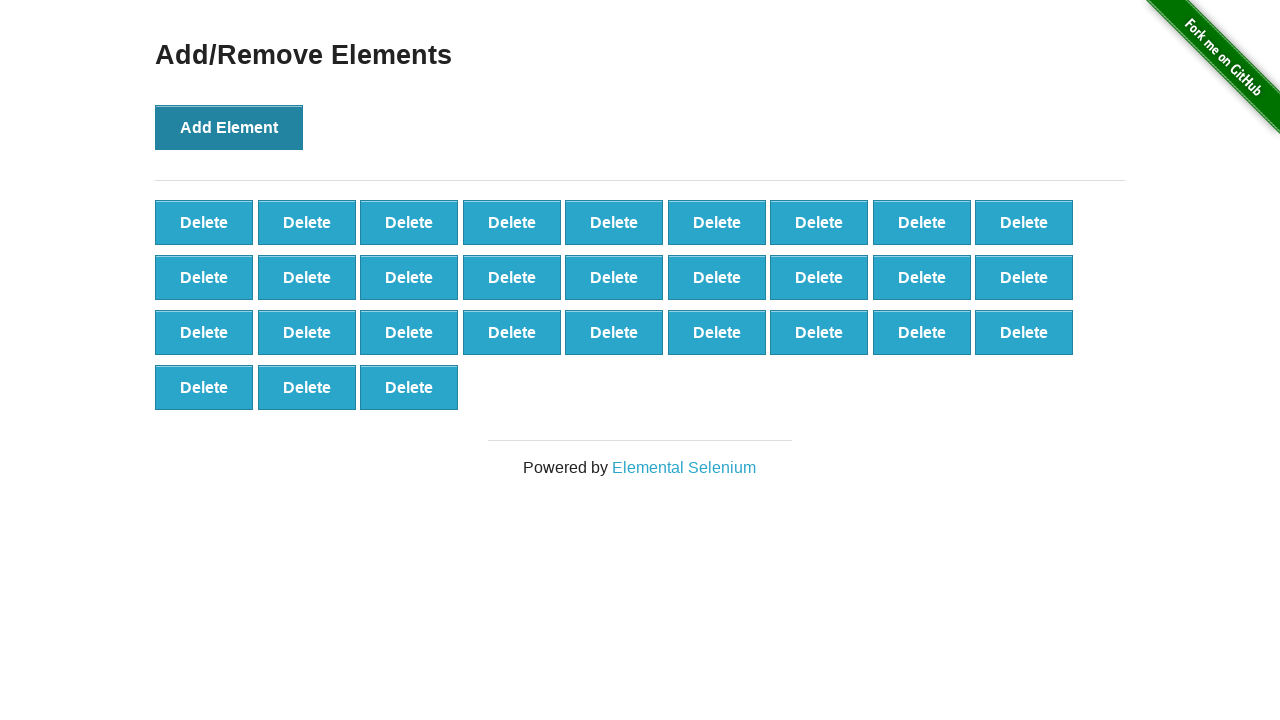

Clicked 'Add Element' button (iteration 31 of 100) at (229, 127) on xpath=//button[@onclick='addElement()']
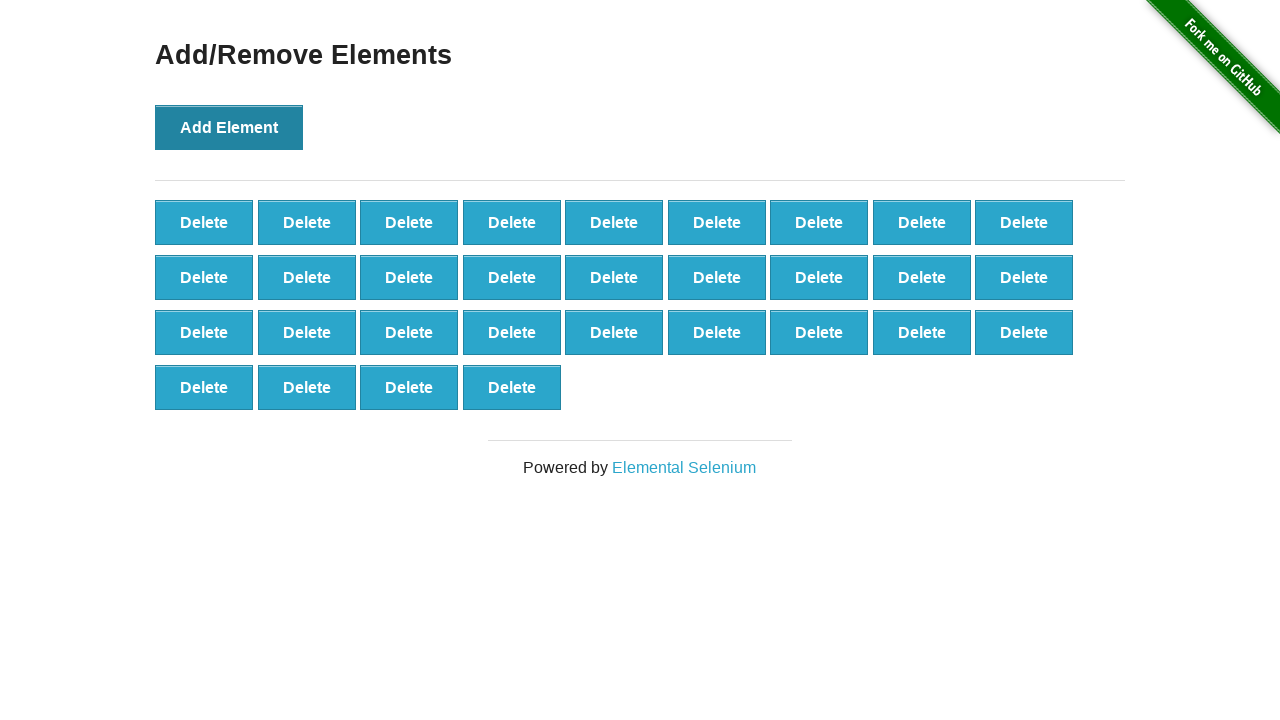

Clicked 'Add Element' button (iteration 32 of 100) at (229, 127) on xpath=//button[@onclick='addElement()']
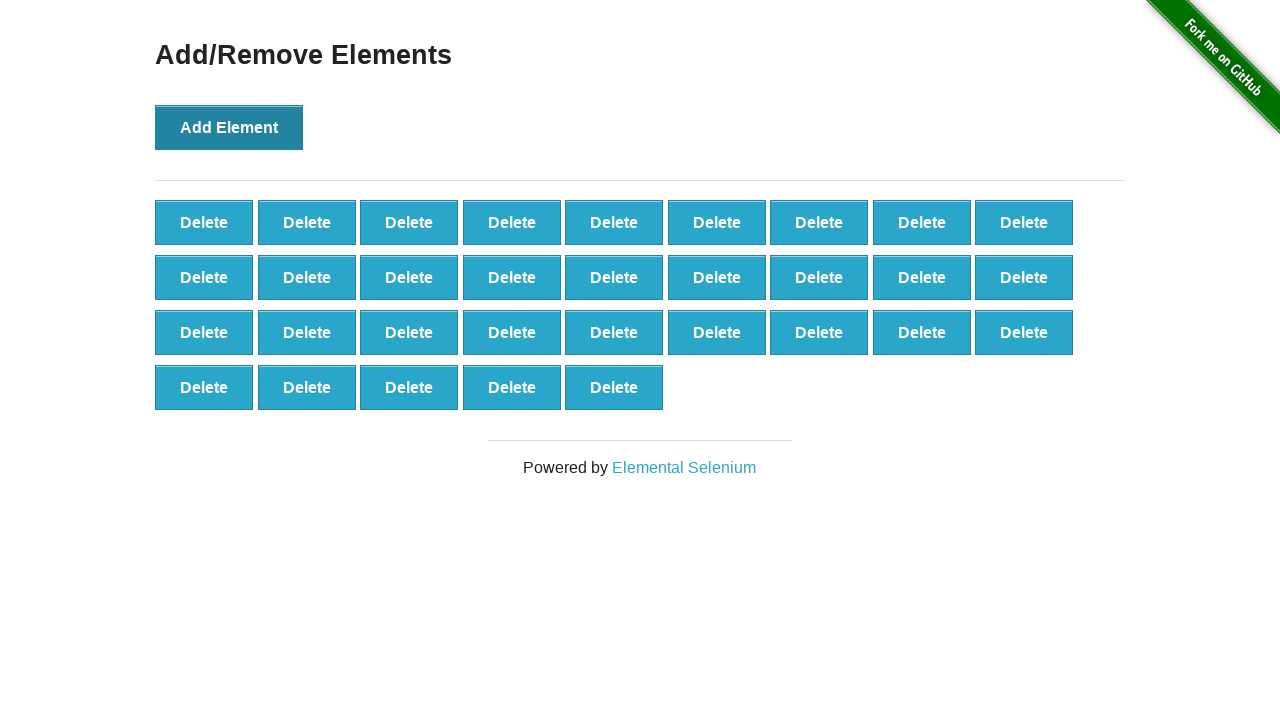

Clicked 'Add Element' button (iteration 33 of 100) at (229, 127) on xpath=//button[@onclick='addElement()']
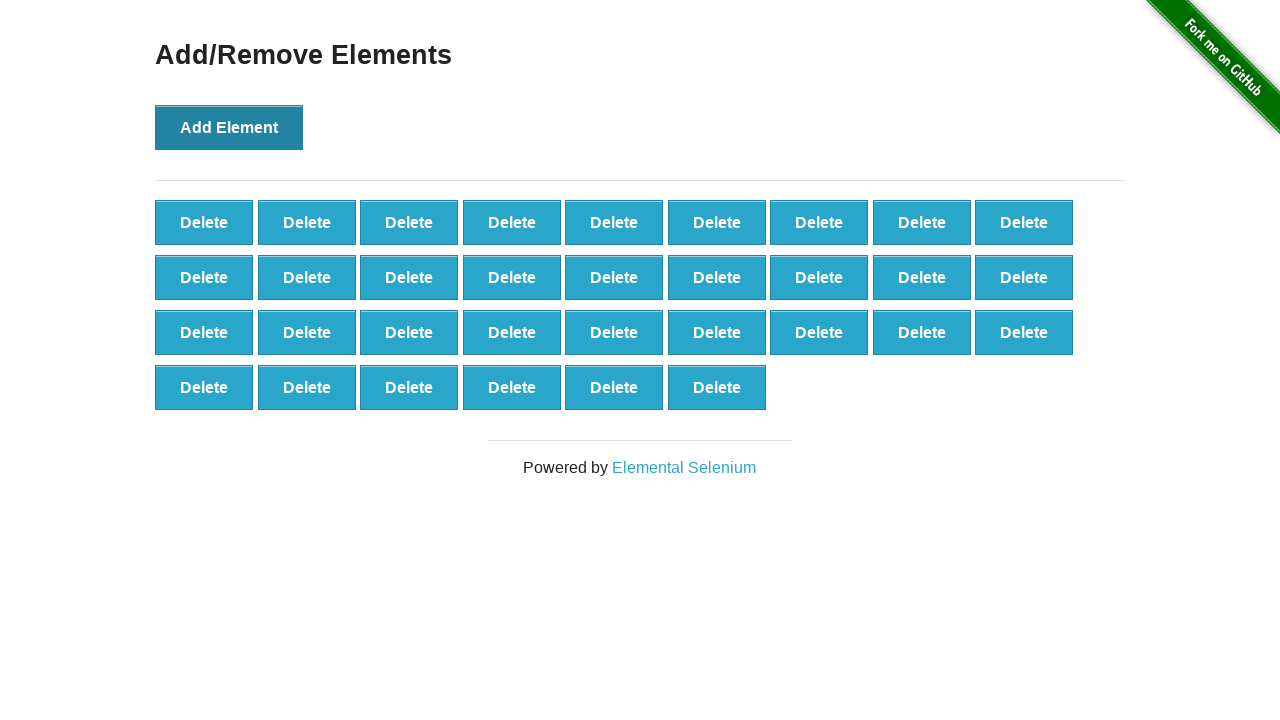

Clicked 'Add Element' button (iteration 34 of 100) at (229, 127) on xpath=//button[@onclick='addElement()']
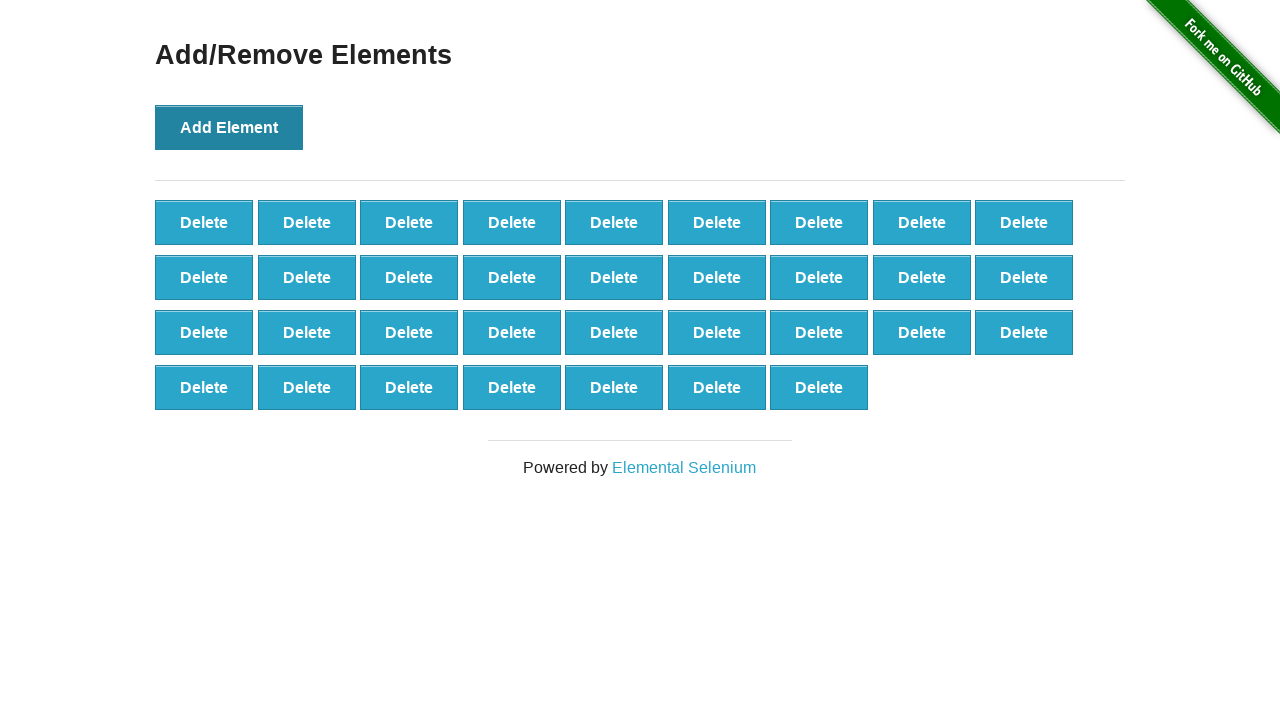

Clicked 'Add Element' button (iteration 35 of 100) at (229, 127) on xpath=//button[@onclick='addElement()']
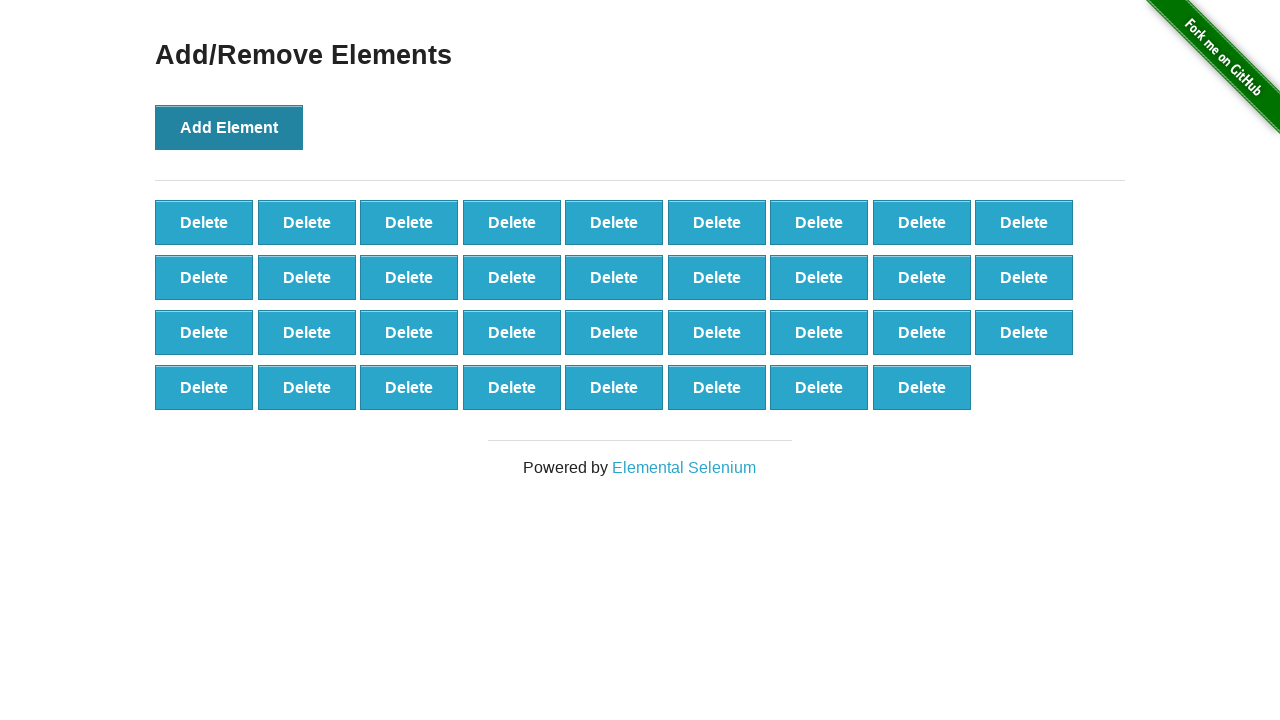

Clicked 'Add Element' button (iteration 36 of 100) at (229, 127) on xpath=//button[@onclick='addElement()']
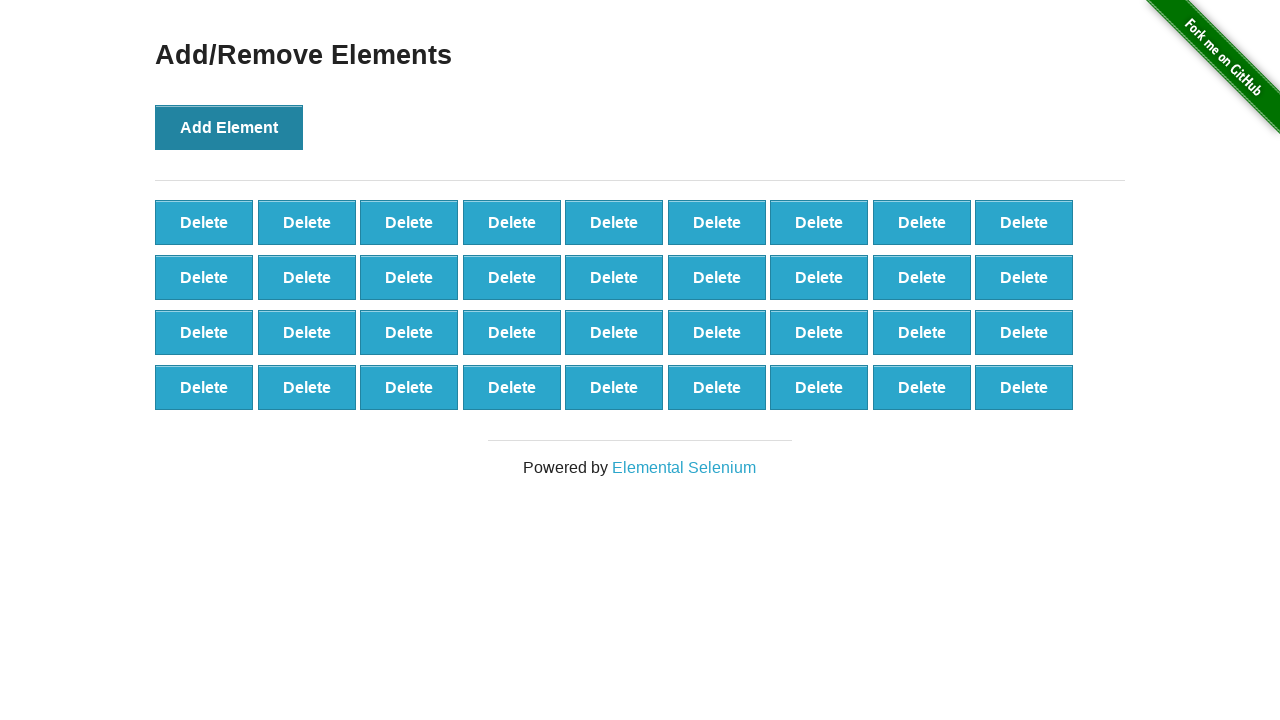

Clicked 'Add Element' button (iteration 37 of 100) at (229, 127) on xpath=//button[@onclick='addElement()']
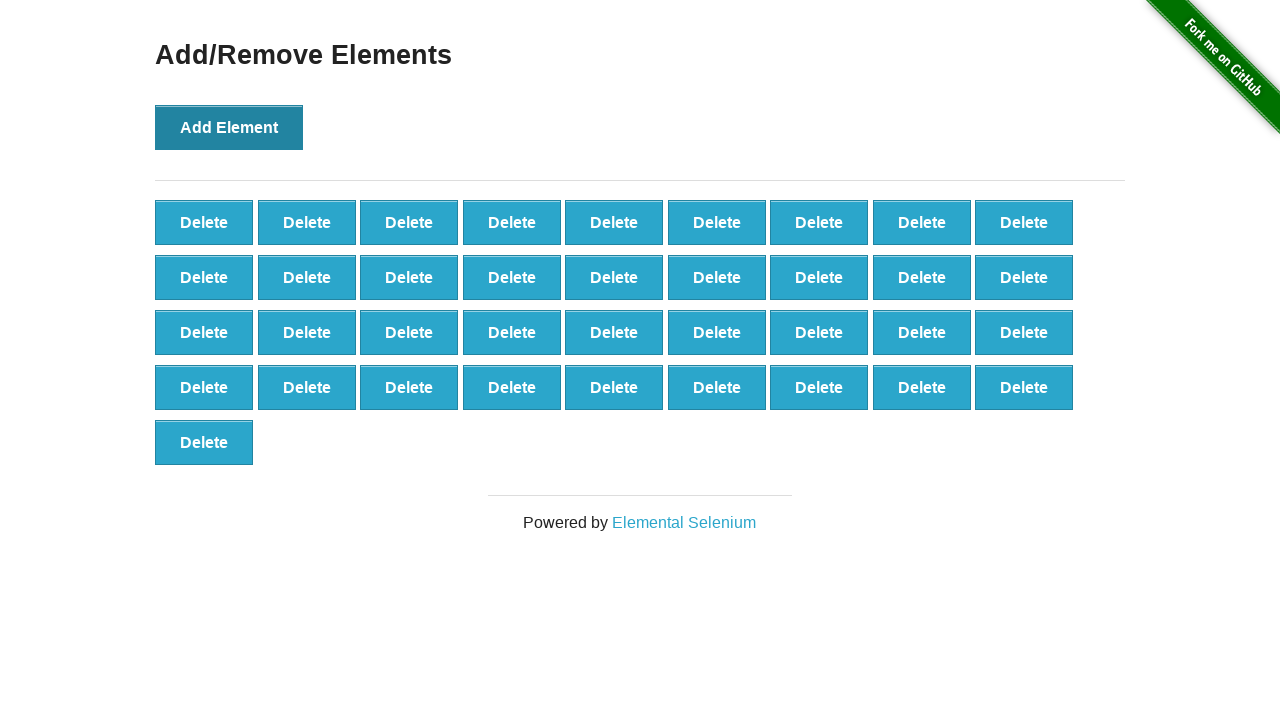

Clicked 'Add Element' button (iteration 38 of 100) at (229, 127) on xpath=//button[@onclick='addElement()']
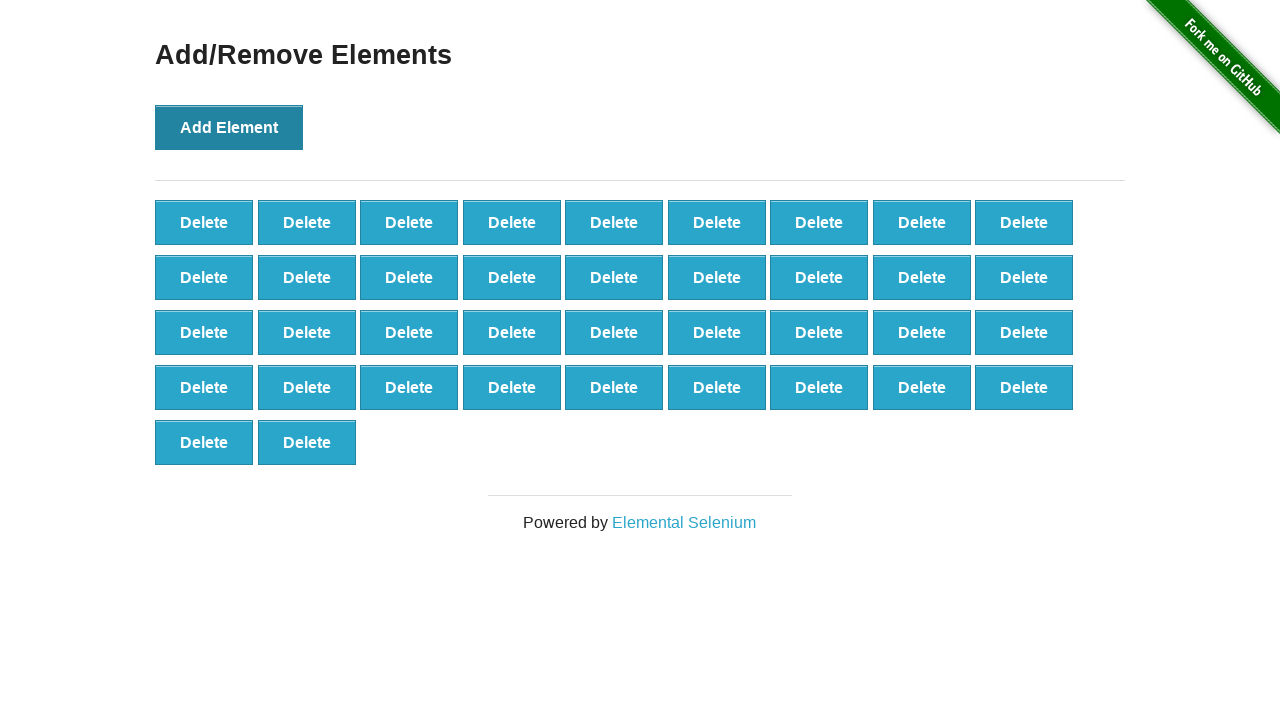

Clicked 'Add Element' button (iteration 39 of 100) at (229, 127) on xpath=//button[@onclick='addElement()']
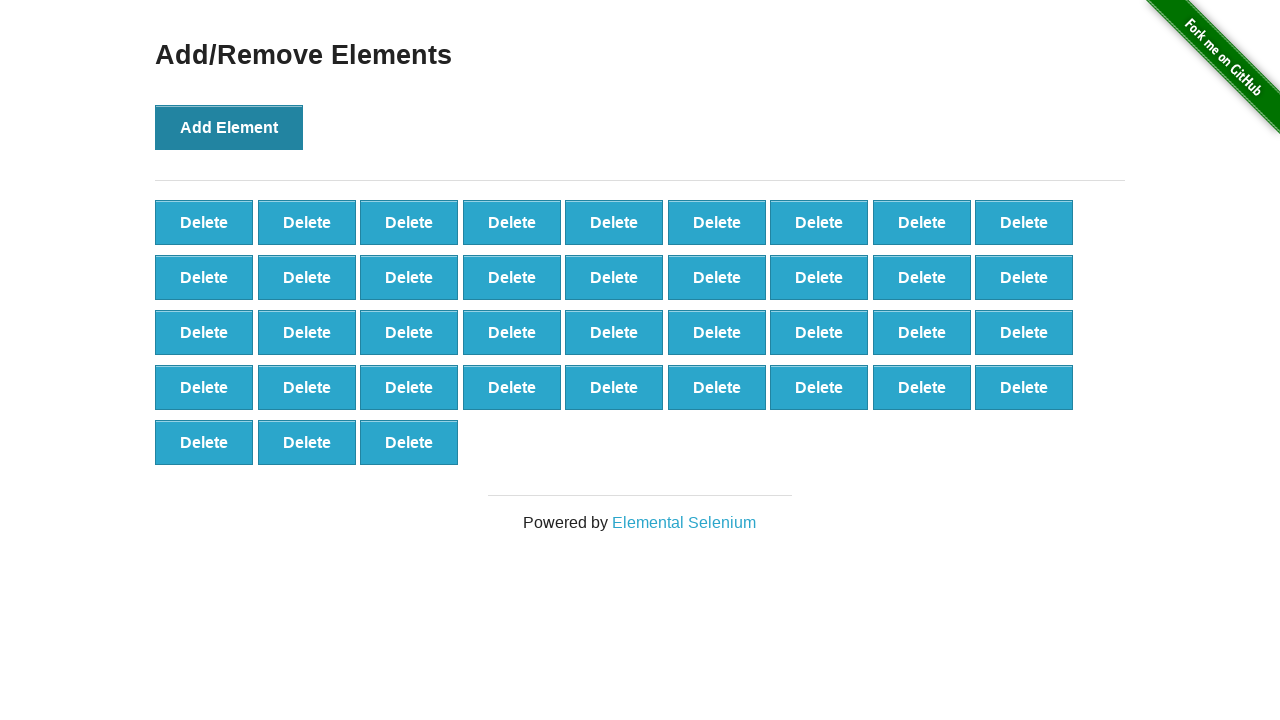

Clicked 'Add Element' button (iteration 40 of 100) at (229, 127) on xpath=//button[@onclick='addElement()']
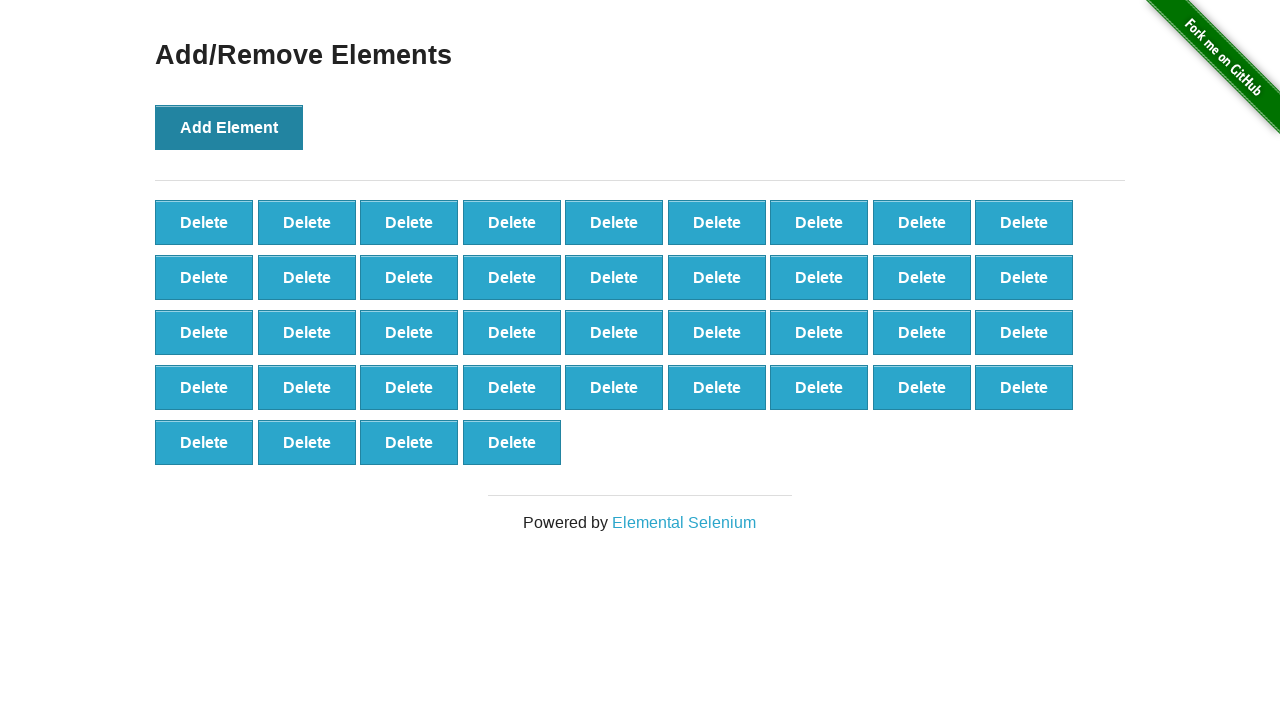

Clicked 'Add Element' button (iteration 41 of 100) at (229, 127) on xpath=//button[@onclick='addElement()']
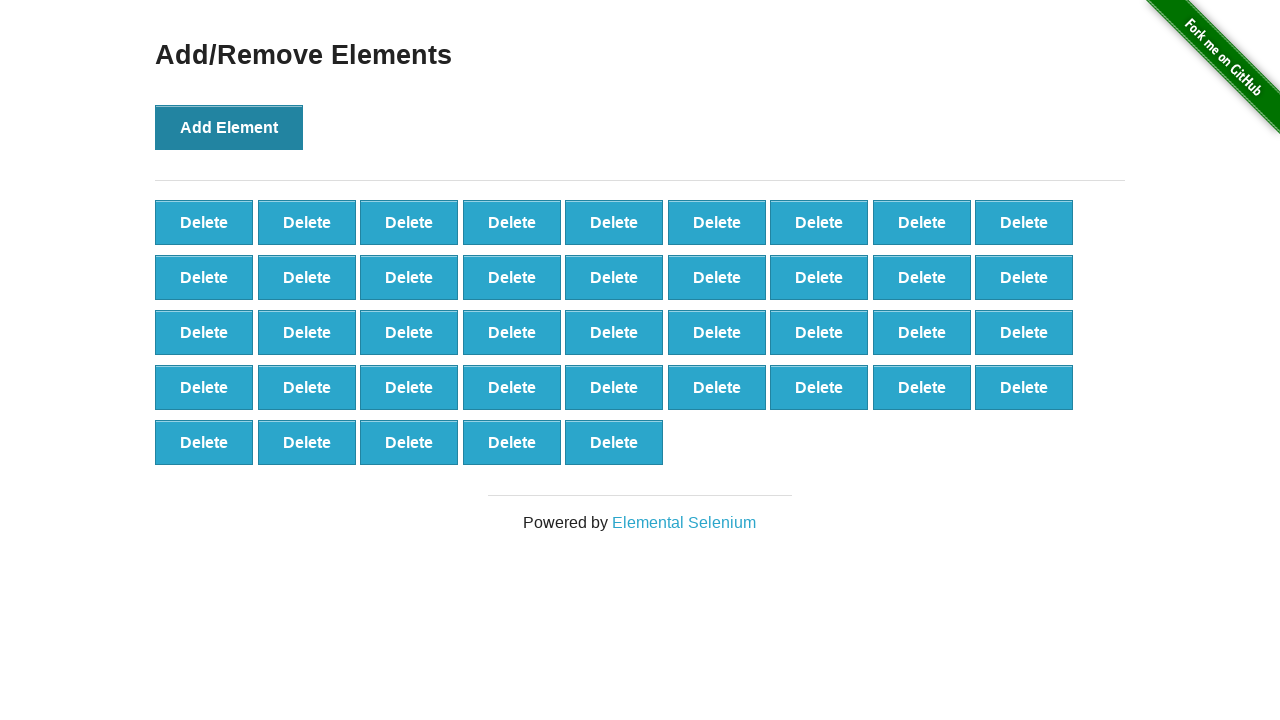

Clicked 'Add Element' button (iteration 42 of 100) at (229, 127) on xpath=//button[@onclick='addElement()']
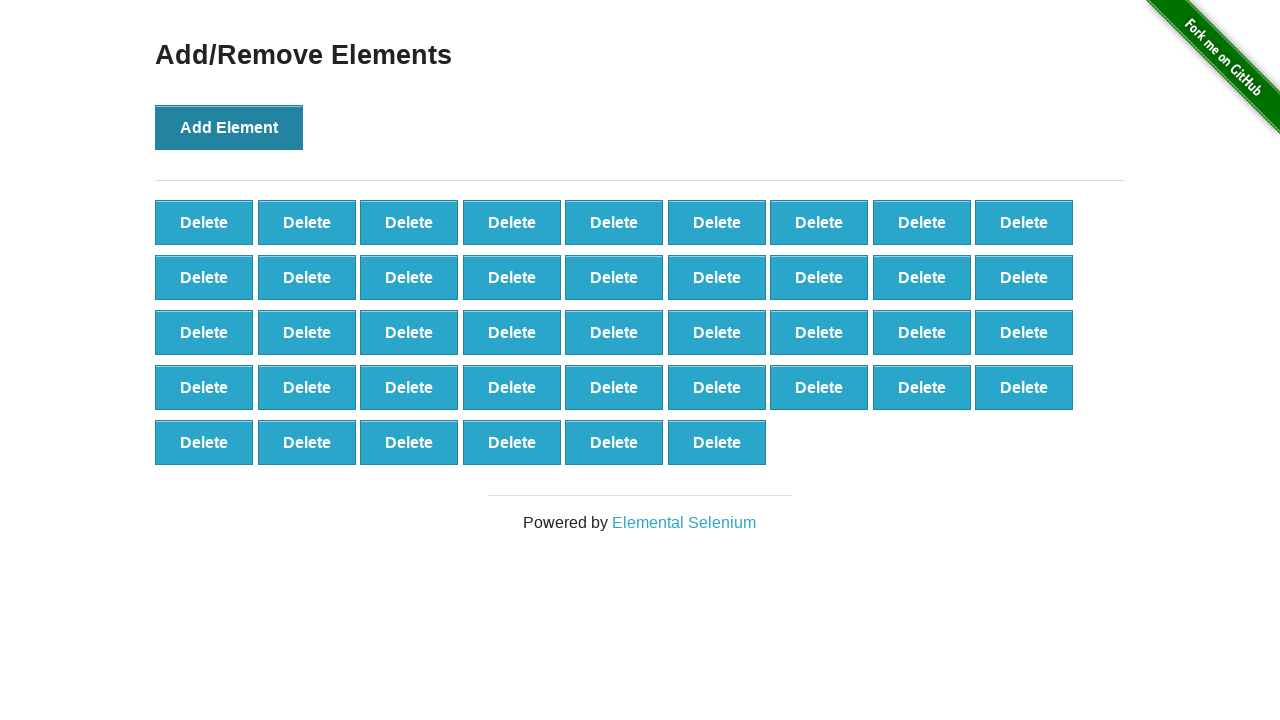

Clicked 'Add Element' button (iteration 43 of 100) at (229, 127) on xpath=//button[@onclick='addElement()']
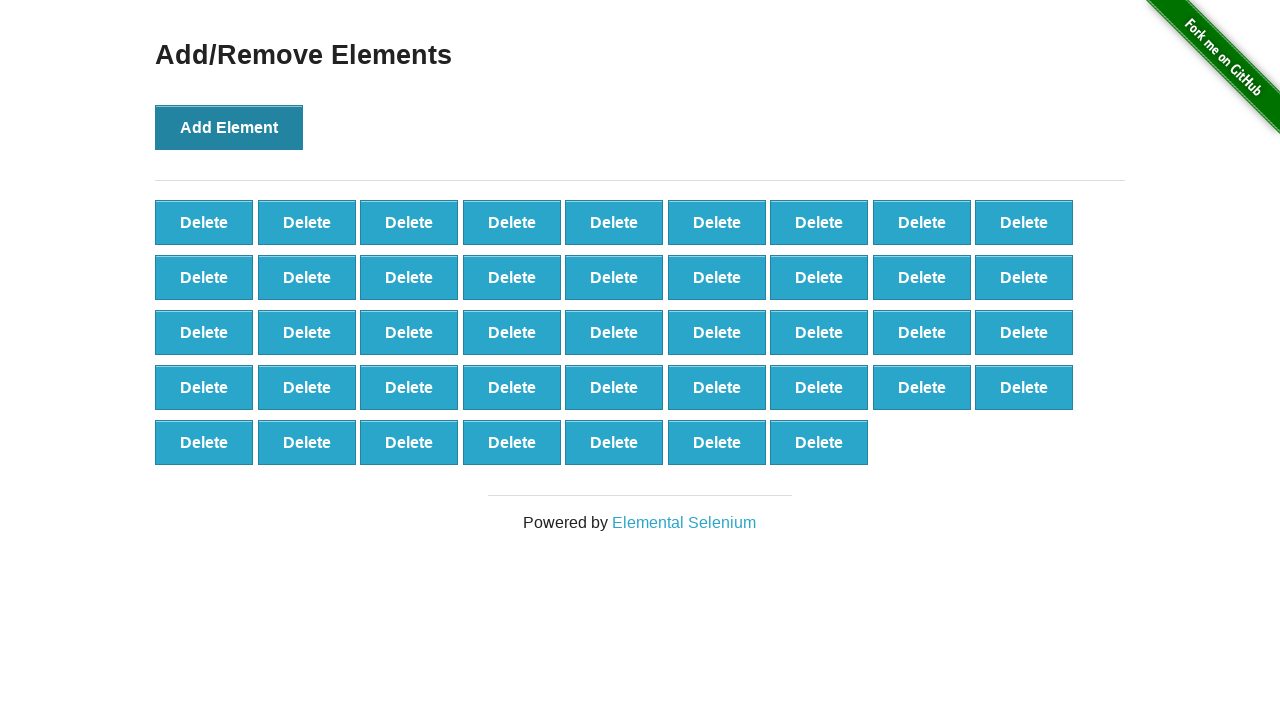

Clicked 'Add Element' button (iteration 44 of 100) at (229, 127) on xpath=//button[@onclick='addElement()']
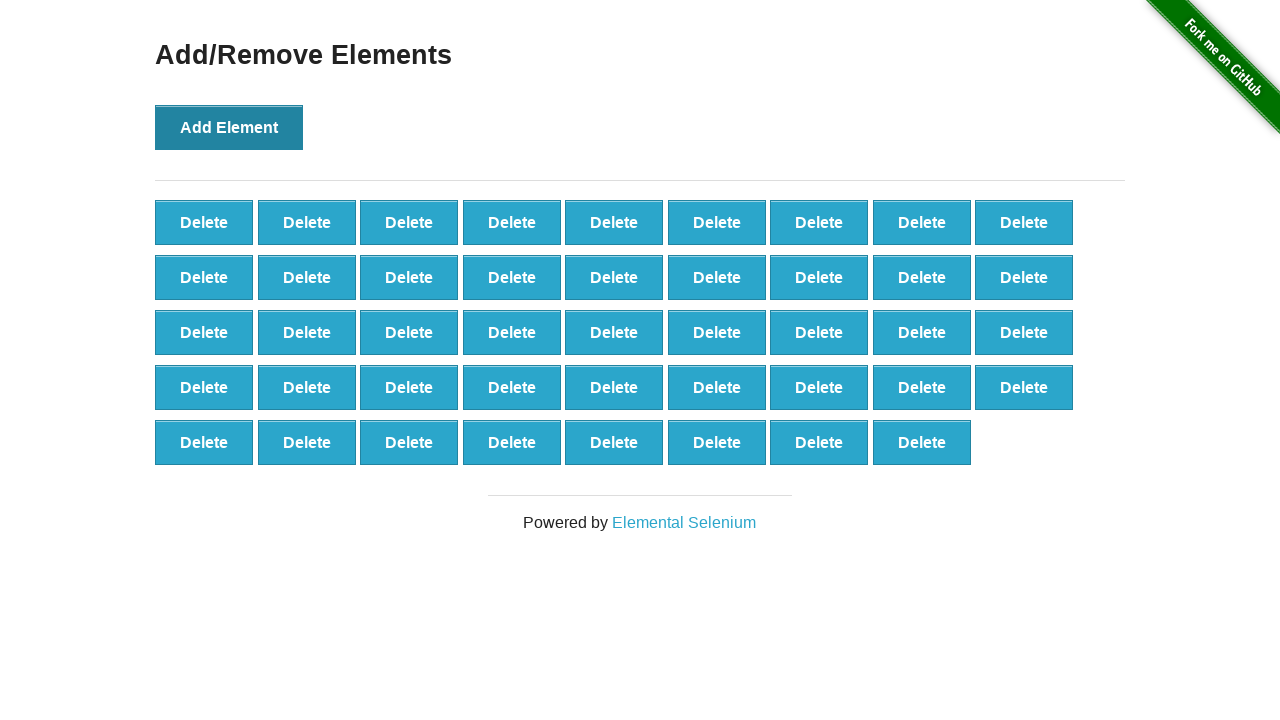

Clicked 'Add Element' button (iteration 45 of 100) at (229, 127) on xpath=//button[@onclick='addElement()']
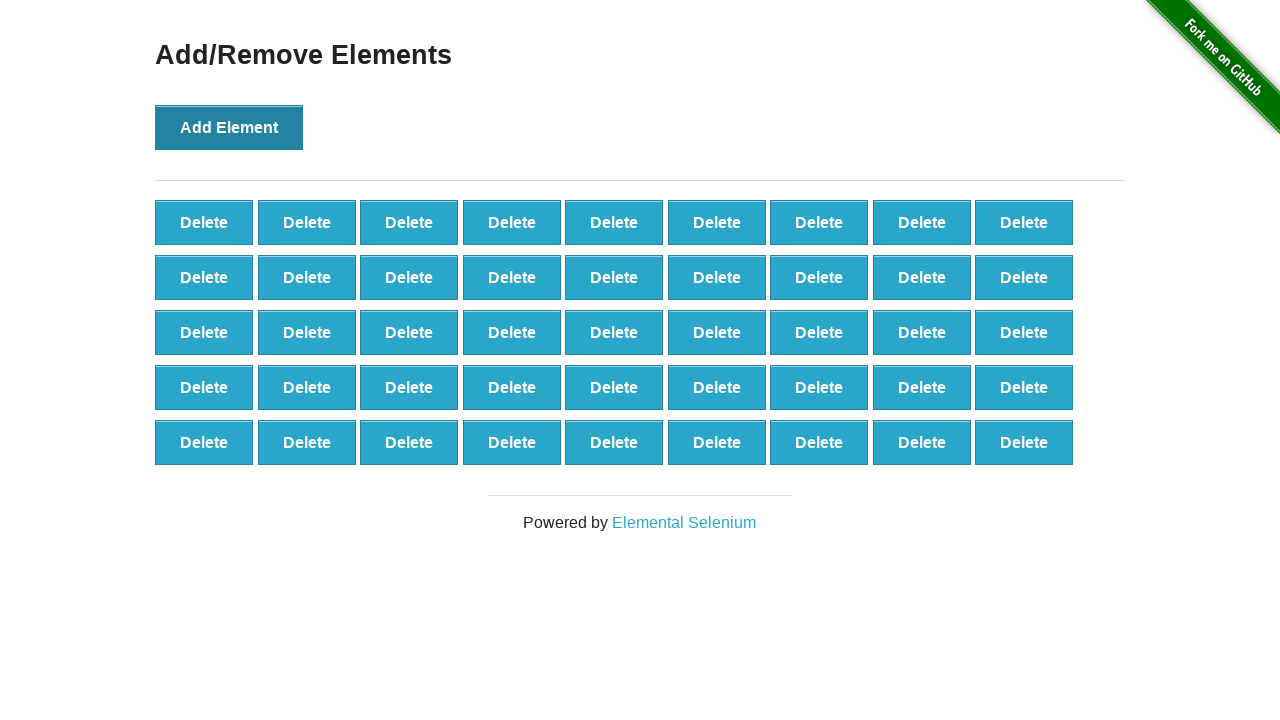

Clicked 'Add Element' button (iteration 46 of 100) at (229, 127) on xpath=//button[@onclick='addElement()']
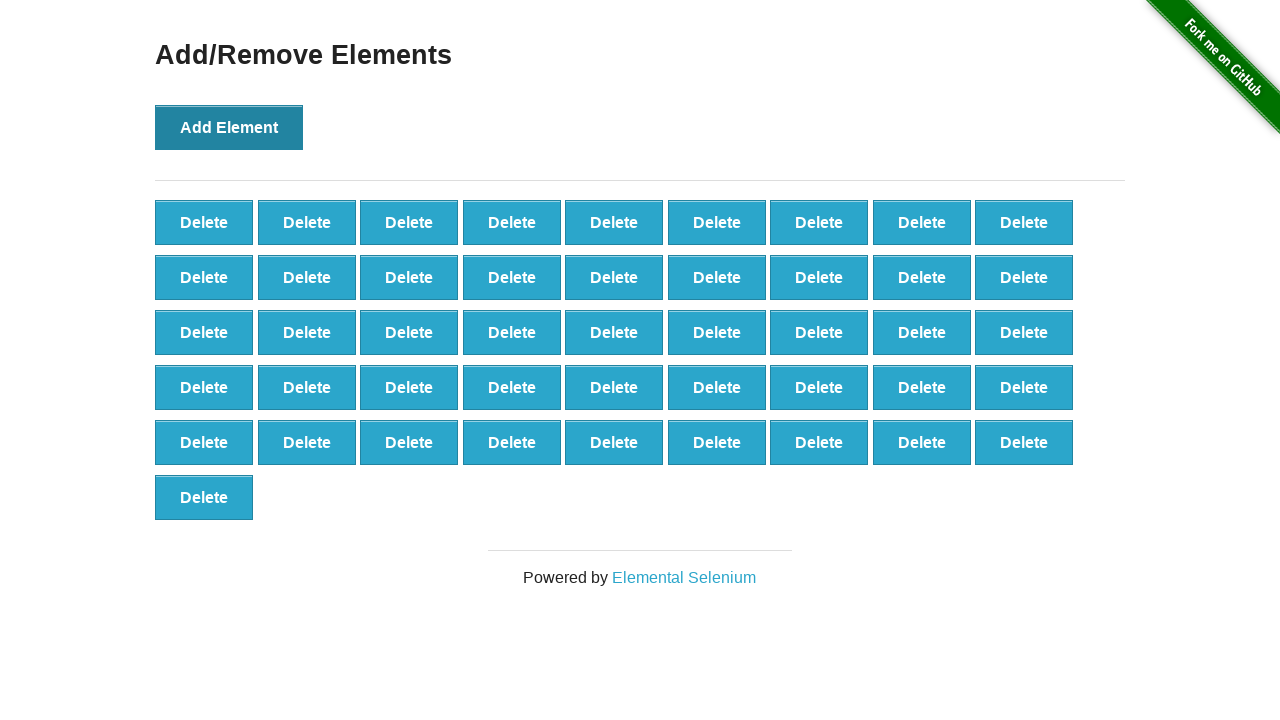

Clicked 'Add Element' button (iteration 47 of 100) at (229, 127) on xpath=//button[@onclick='addElement()']
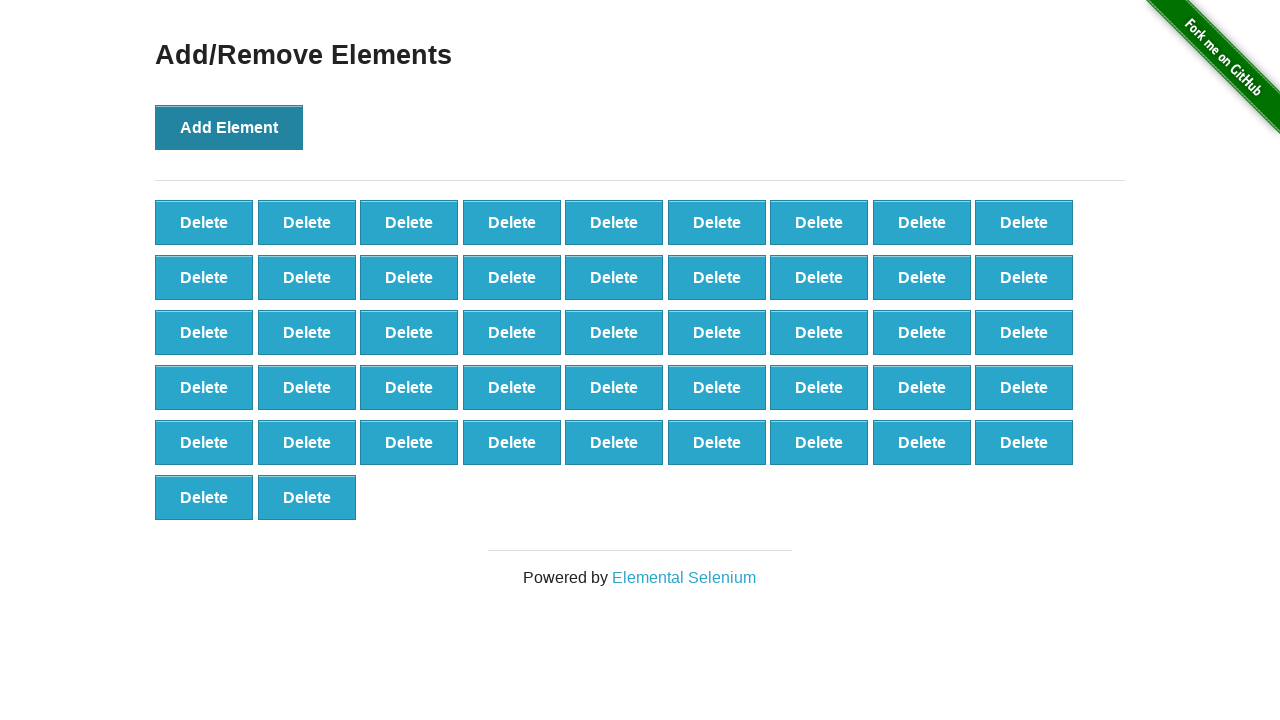

Clicked 'Add Element' button (iteration 48 of 100) at (229, 127) on xpath=//button[@onclick='addElement()']
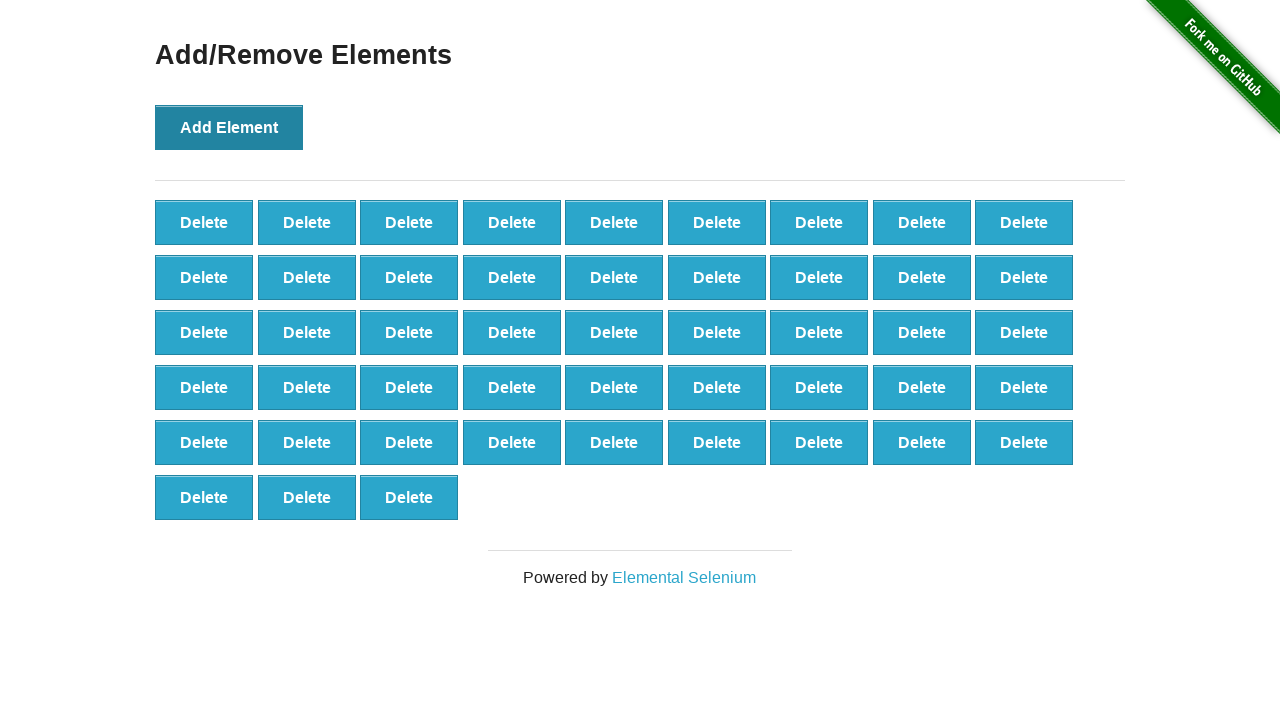

Clicked 'Add Element' button (iteration 49 of 100) at (229, 127) on xpath=//button[@onclick='addElement()']
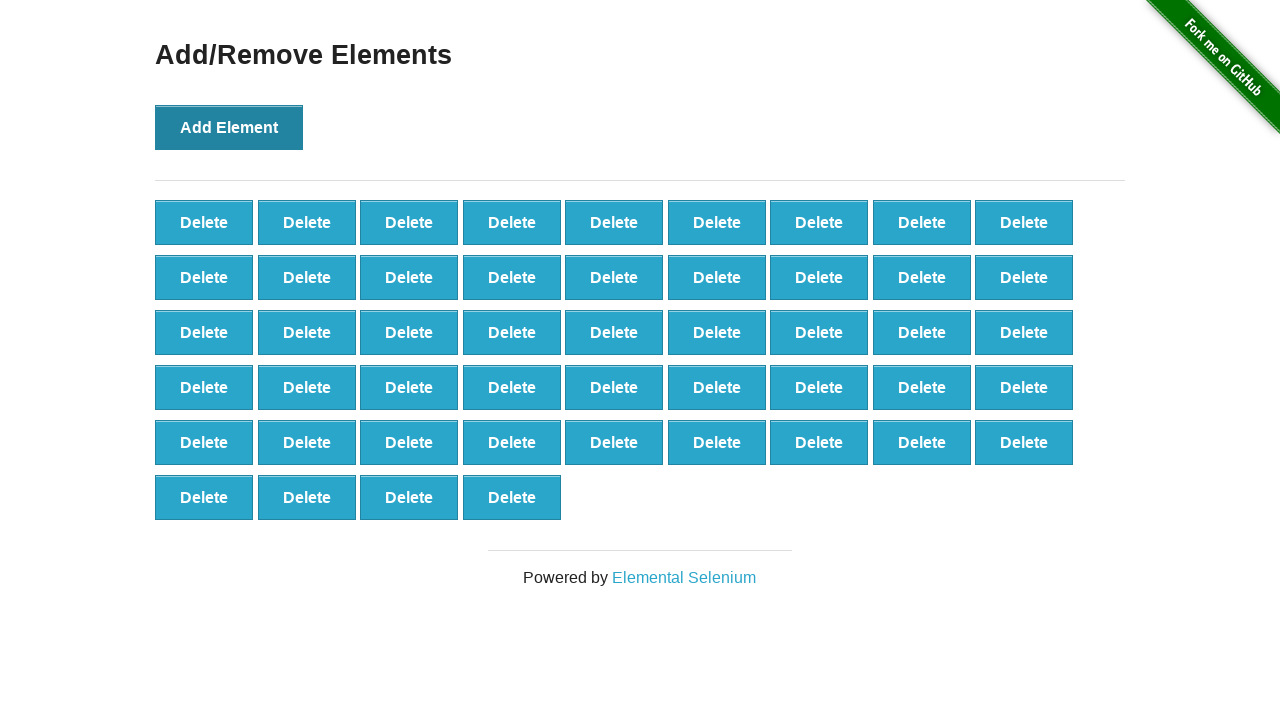

Clicked 'Add Element' button (iteration 50 of 100) at (229, 127) on xpath=//button[@onclick='addElement()']
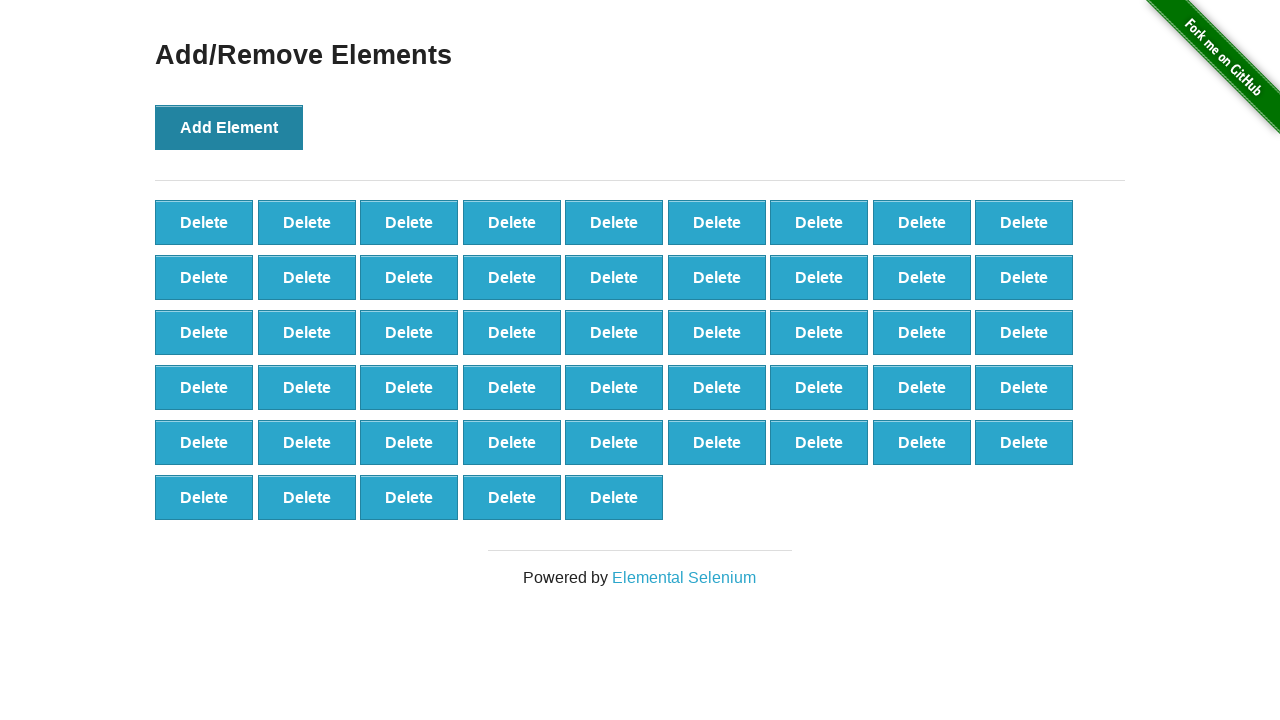

Clicked 'Add Element' button (iteration 51 of 100) at (229, 127) on xpath=//button[@onclick='addElement()']
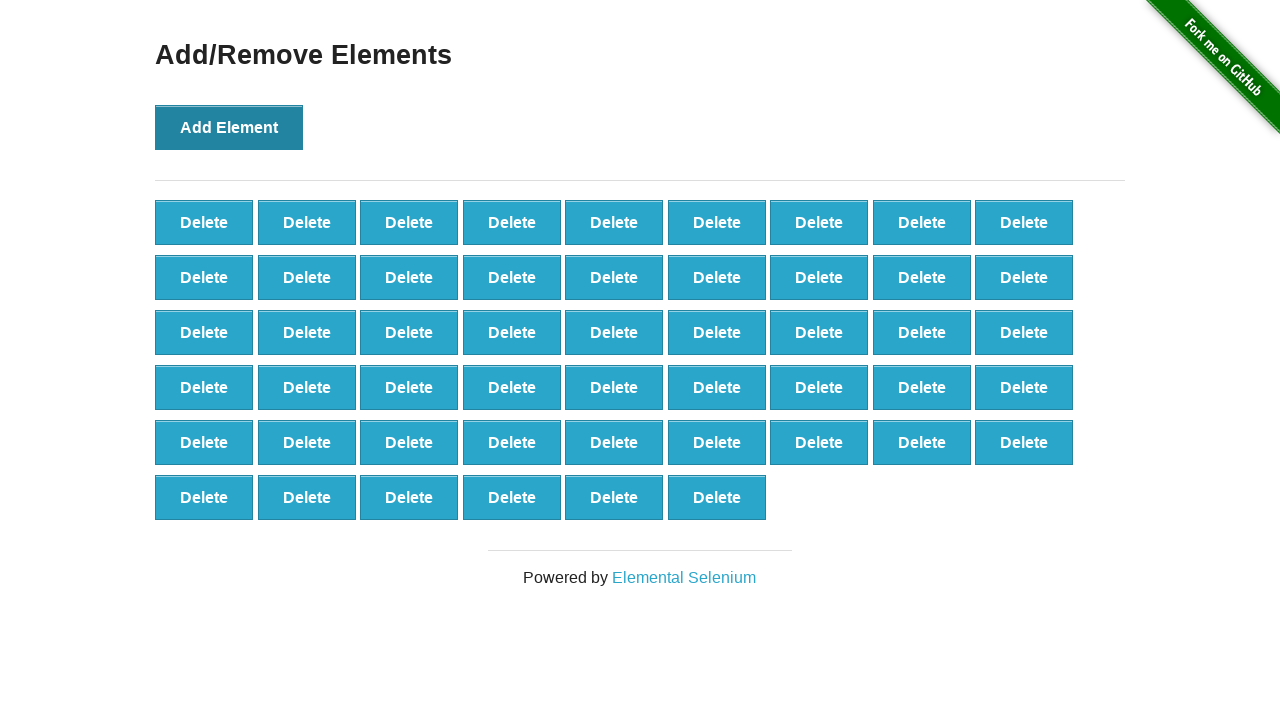

Clicked 'Add Element' button (iteration 52 of 100) at (229, 127) on xpath=//button[@onclick='addElement()']
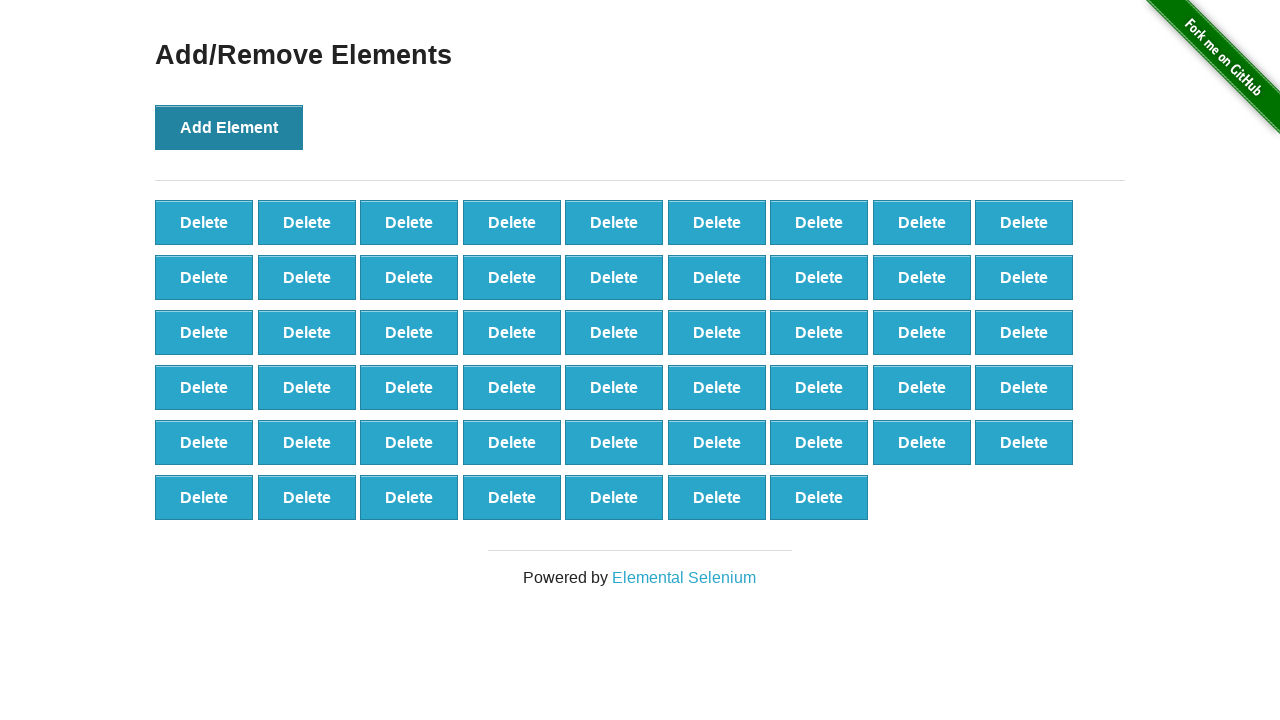

Clicked 'Add Element' button (iteration 53 of 100) at (229, 127) on xpath=//button[@onclick='addElement()']
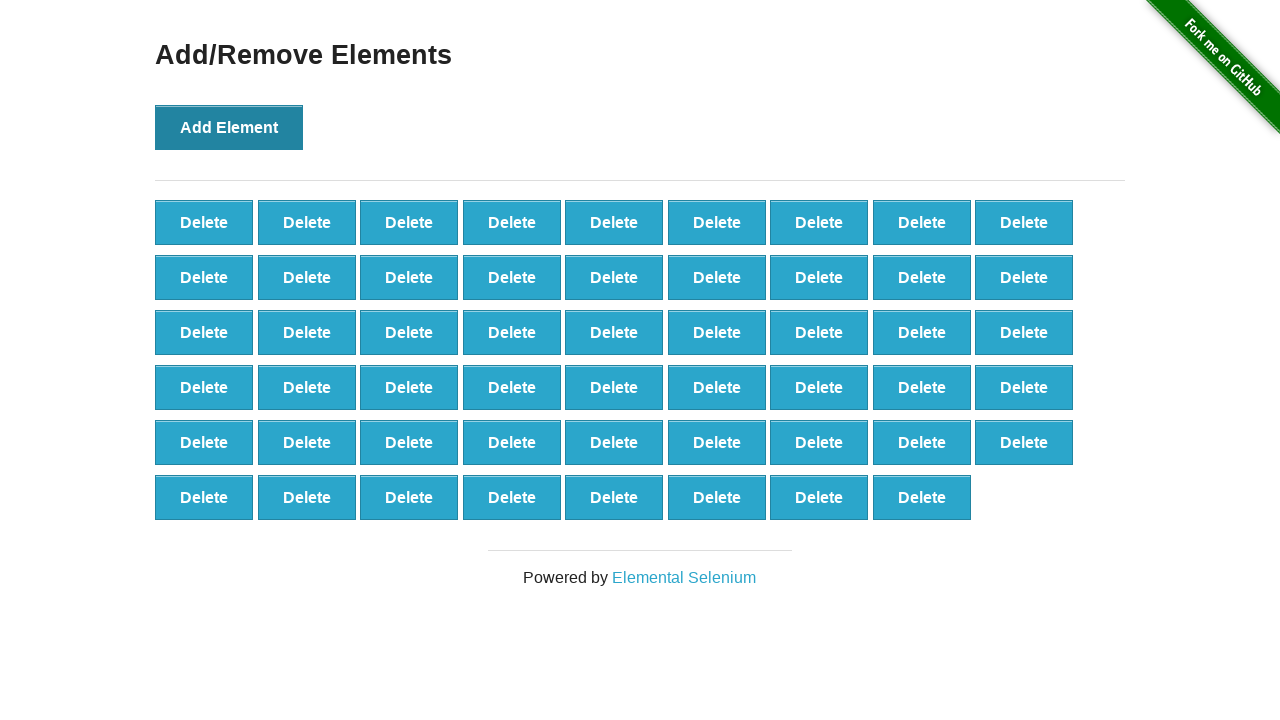

Clicked 'Add Element' button (iteration 54 of 100) at (229, 127) on xpath=//button[@onclick='addElement()']
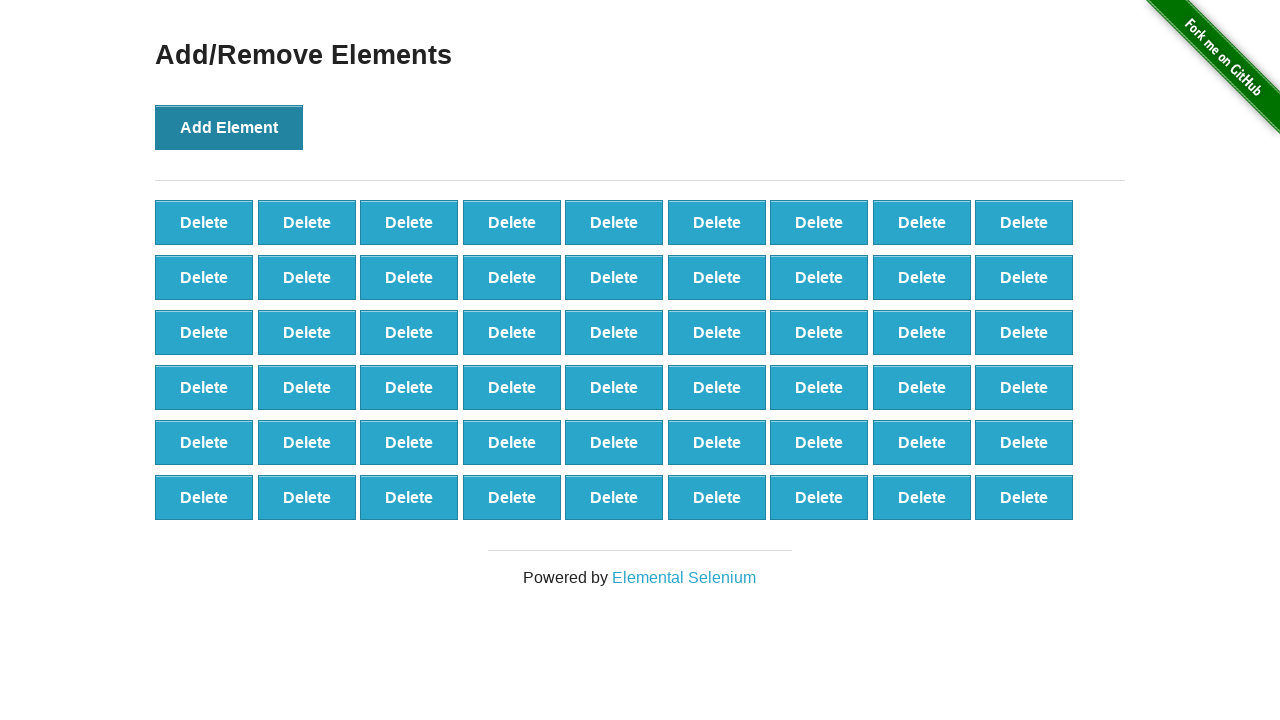

Clicked 'Add Element' button (iteration 55 of 100) at (229, 127) on xpath=//button[@onclick='addElement()']
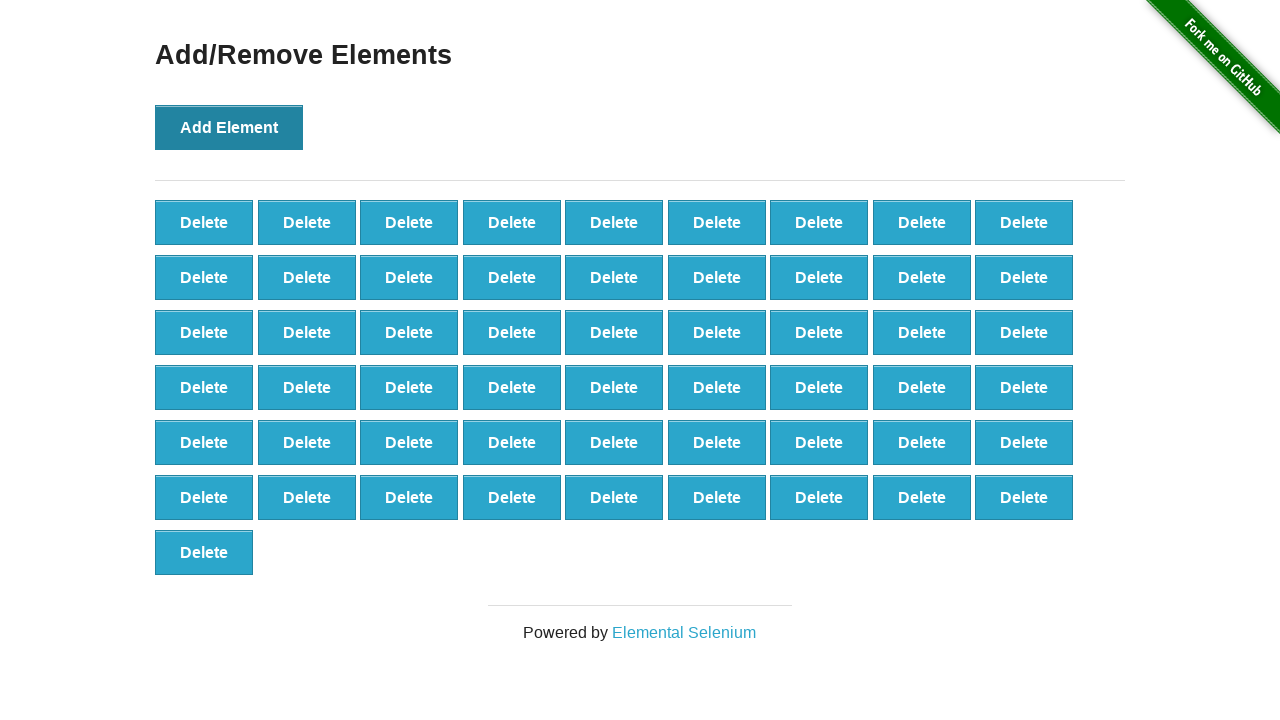

Clicked 'Add Element' button (iteration 56 of 100) at (229, 127) on xpath=//button[@onclick='addElement()']
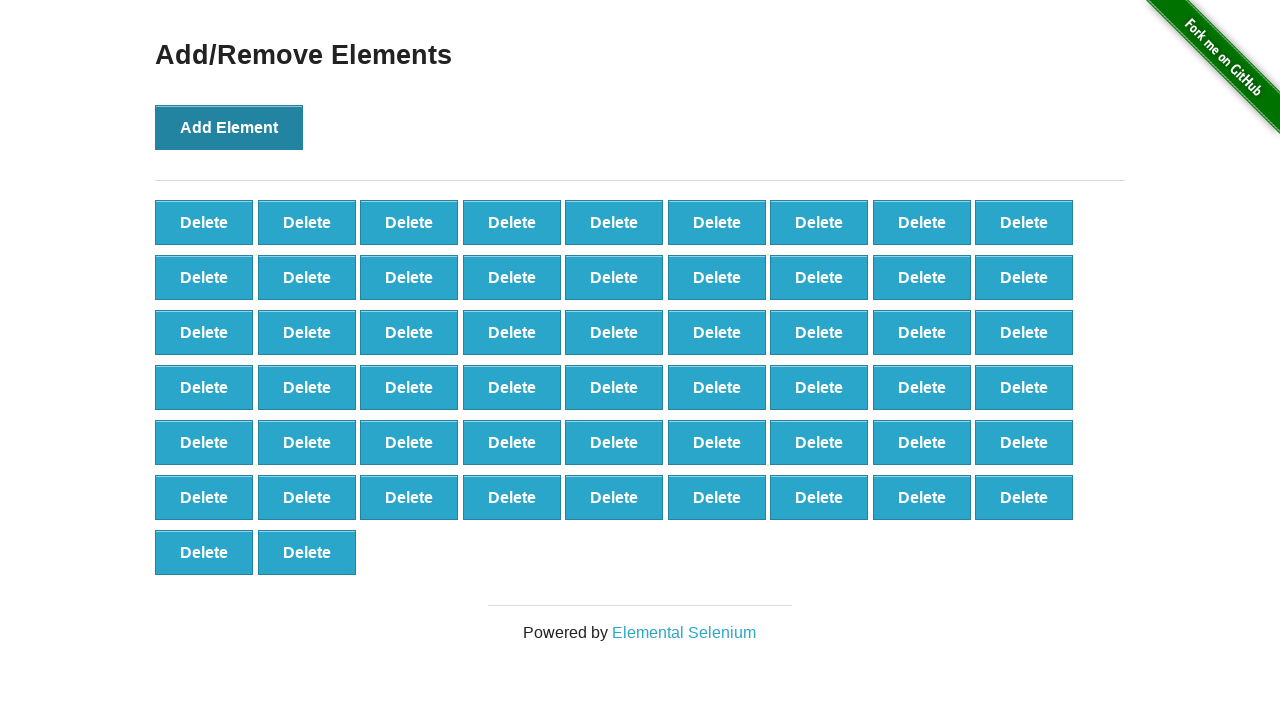

Clicked 'Add Element' button (iteration 57 of 100) at (229, 127) on xpath=//button[@onclick='addElement()']
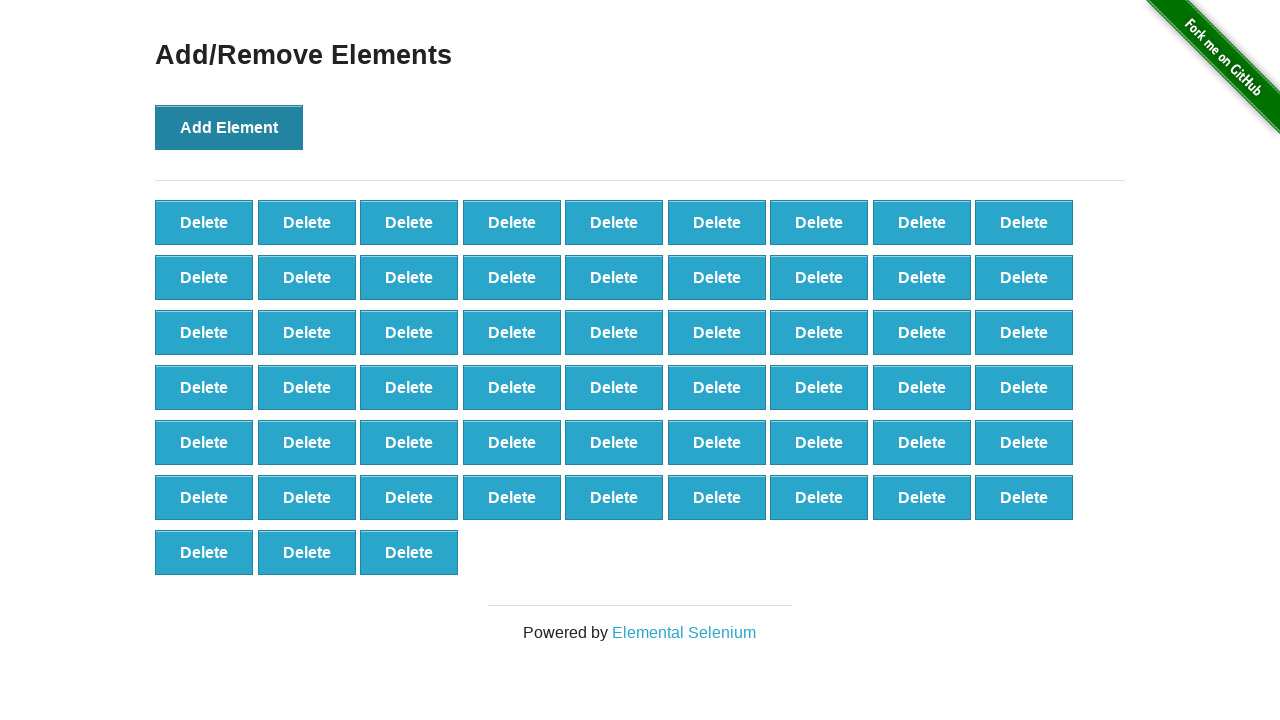

Clicked 'Add Element' button (iteration 58 of 100) at (229, 127) on xpath=//button[@onclick='addElement()']
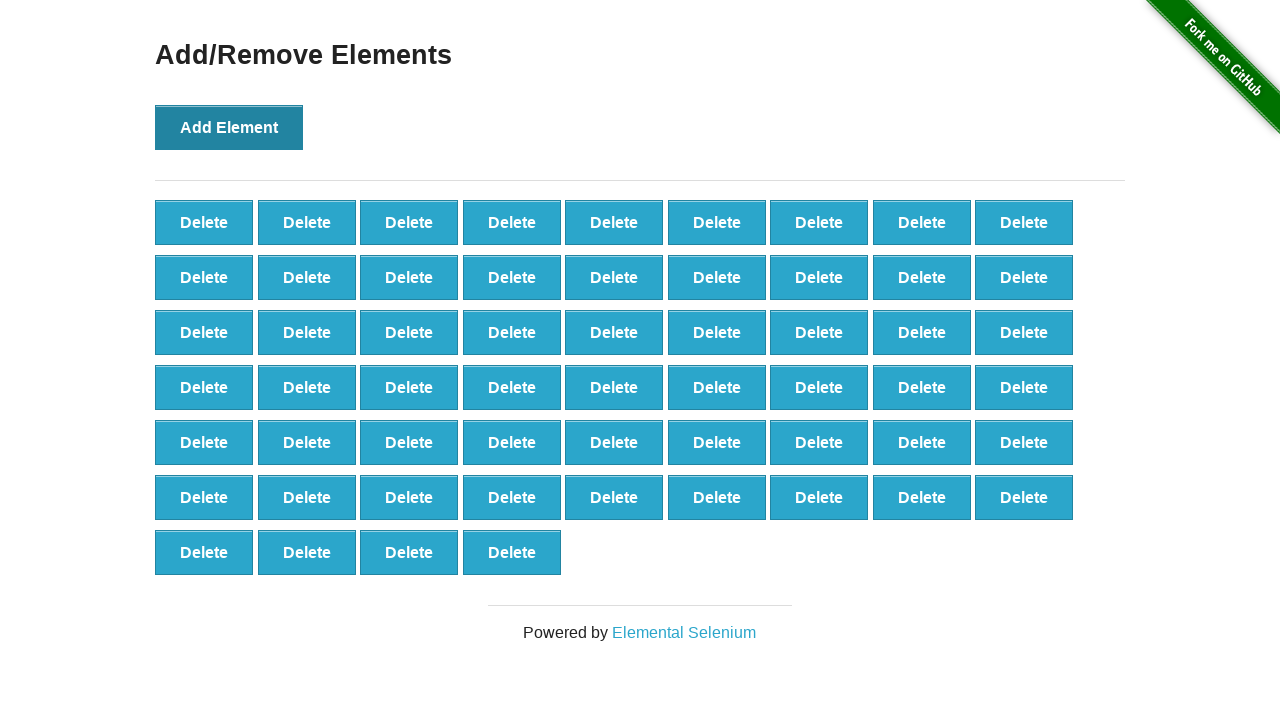

Clicked 'Add Element' button (iteration 59 of 100) at (229, 127) on xpath=//button[@onclick='addElement()']
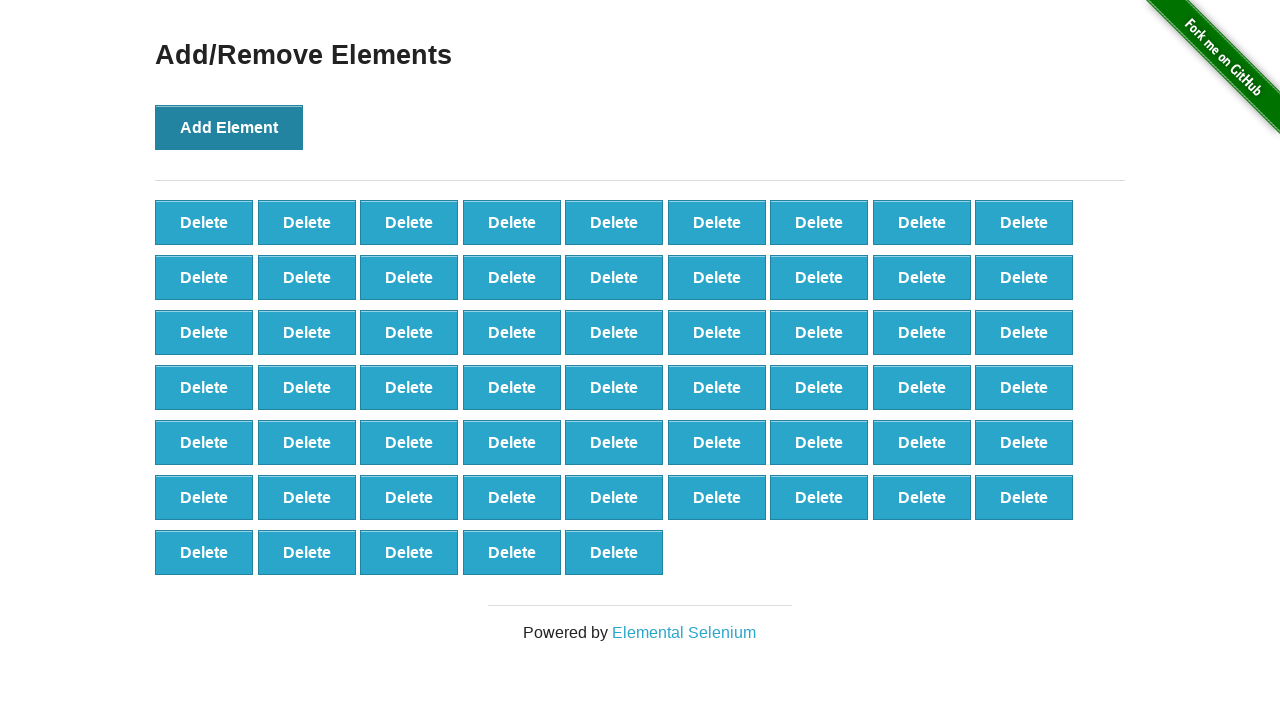

Clicked 'Add Element' button (iteration 60 of 100) at (229, 127) on xpath=//button[@onclick='addElement()']
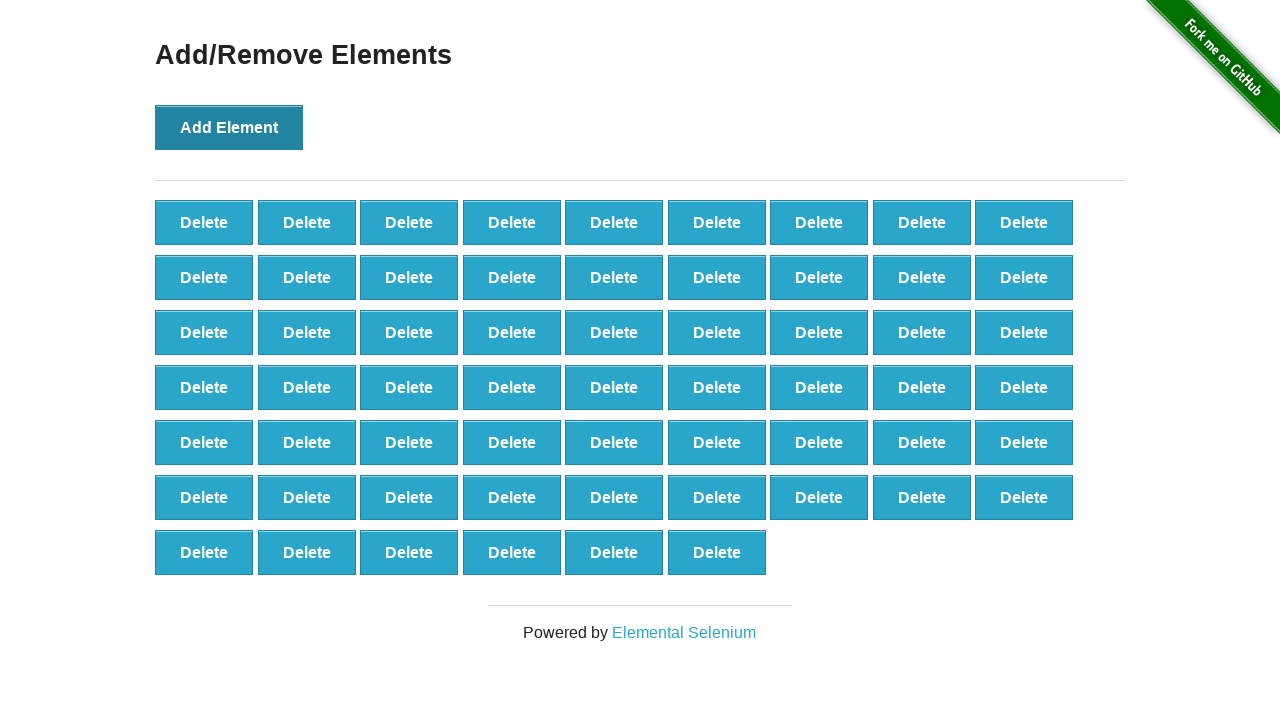

Clicked 'Add Element' button (iteration 61 of 100) at (229, 127) on xpath=//button[@onclick='addElement()']
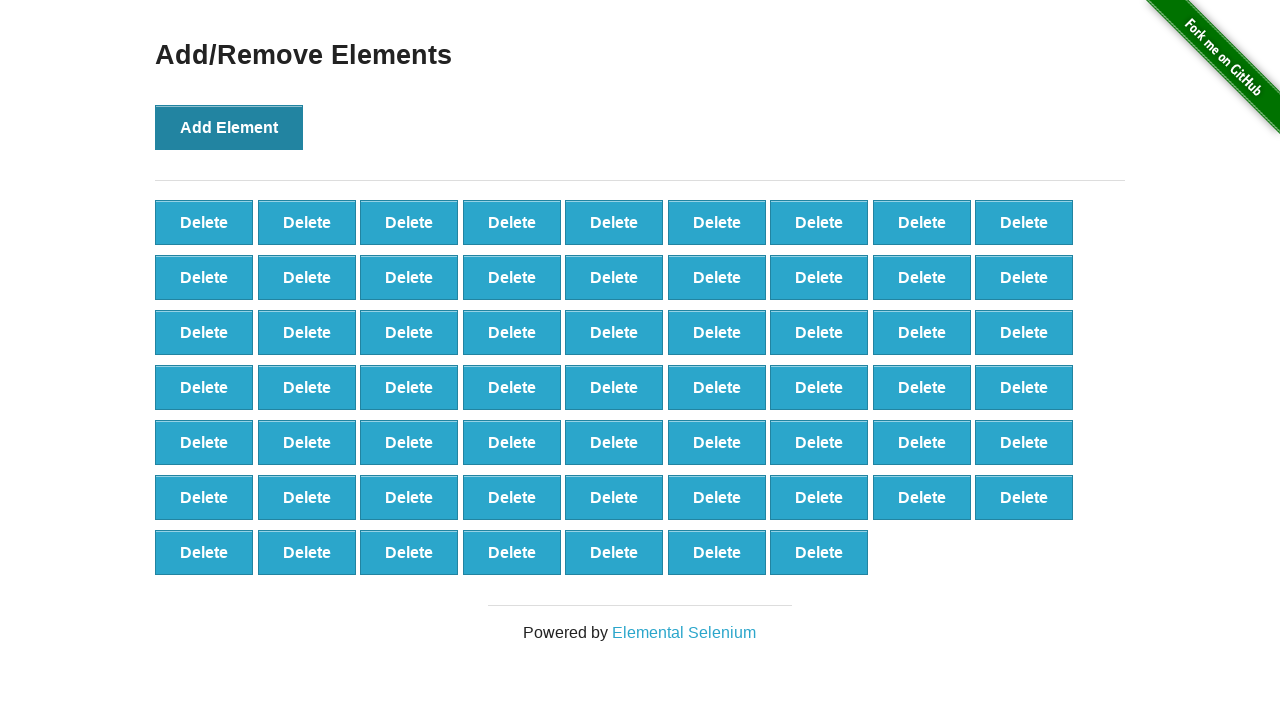

Clicked 'Add Element' button (iteration 62 of 100) at (229, 127) on xpath=//button[@onclick='addElement()']
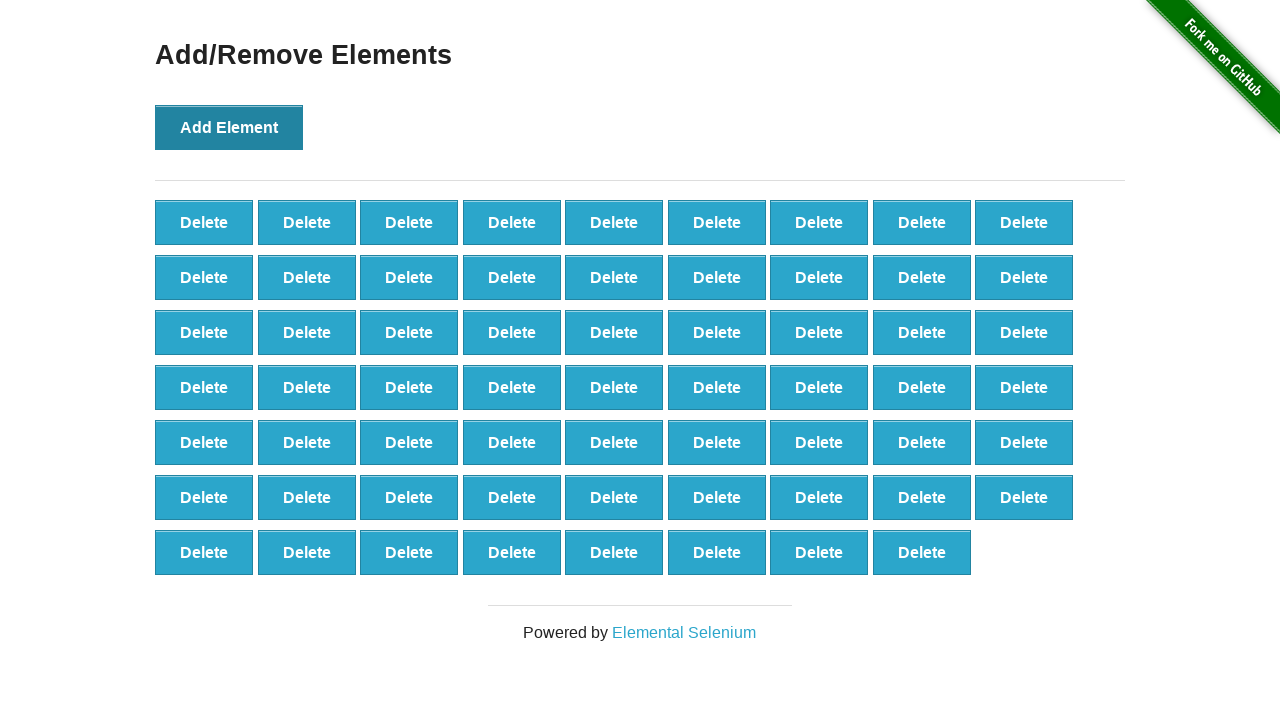

Clicked 'Add Element' button (iteration 63 of 100) at (229, 127) on xpath=//button[@onclick='addElement()']
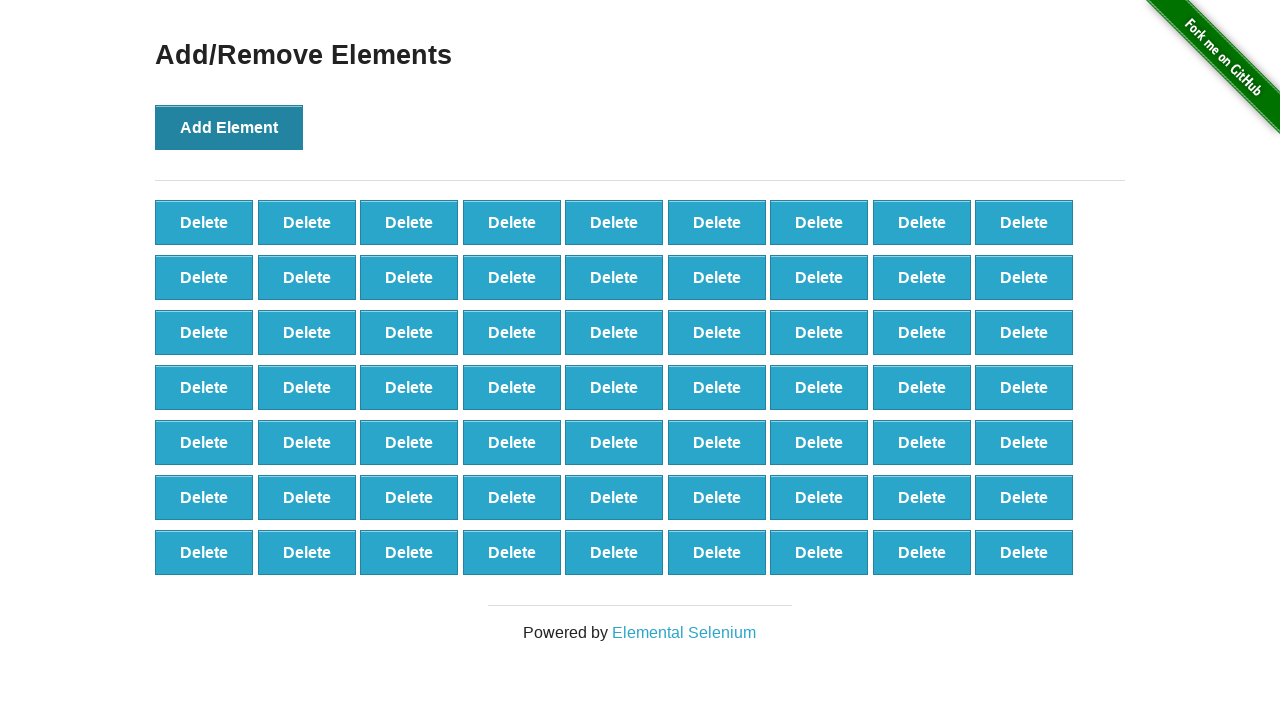

Clicked 'Add Element' button (iteration 64 of 100) at (229, 127) on xpath=//button[@onclick='addElement()']
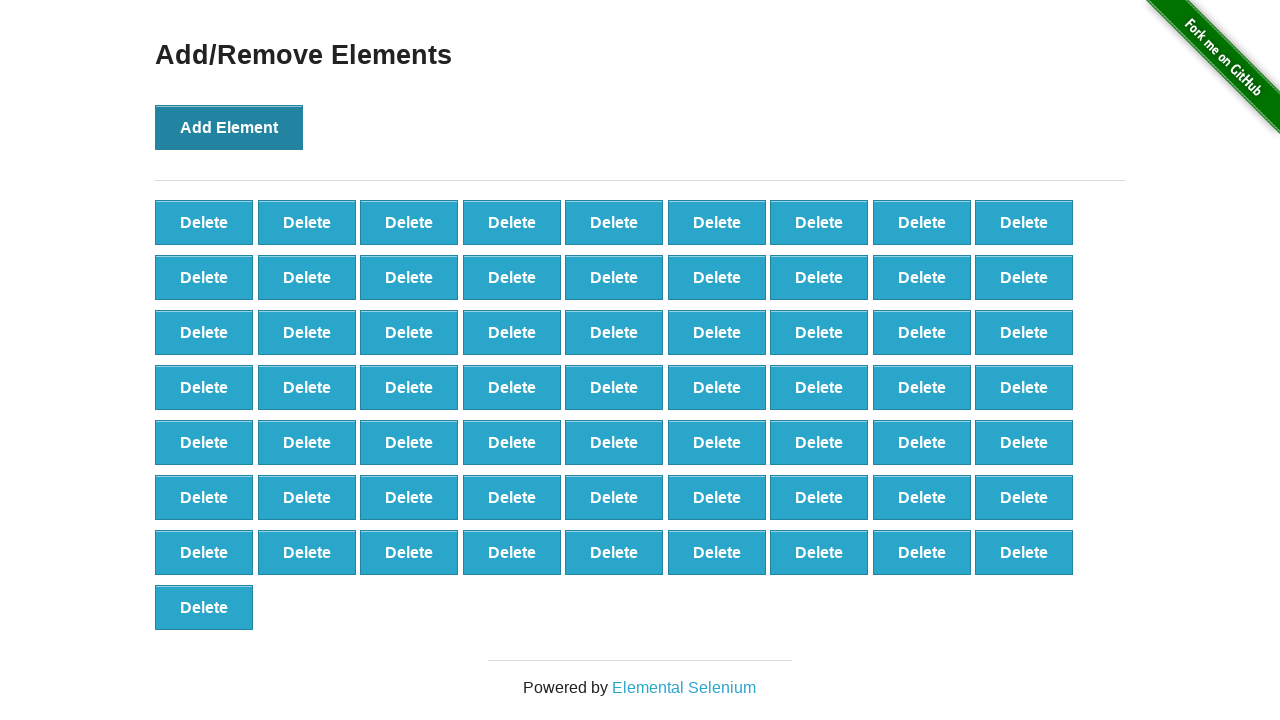

Clicked 'Add Element' button (iteration 65 of 100) at (229, 127) on xpath=//button[@onclick='addElement()']
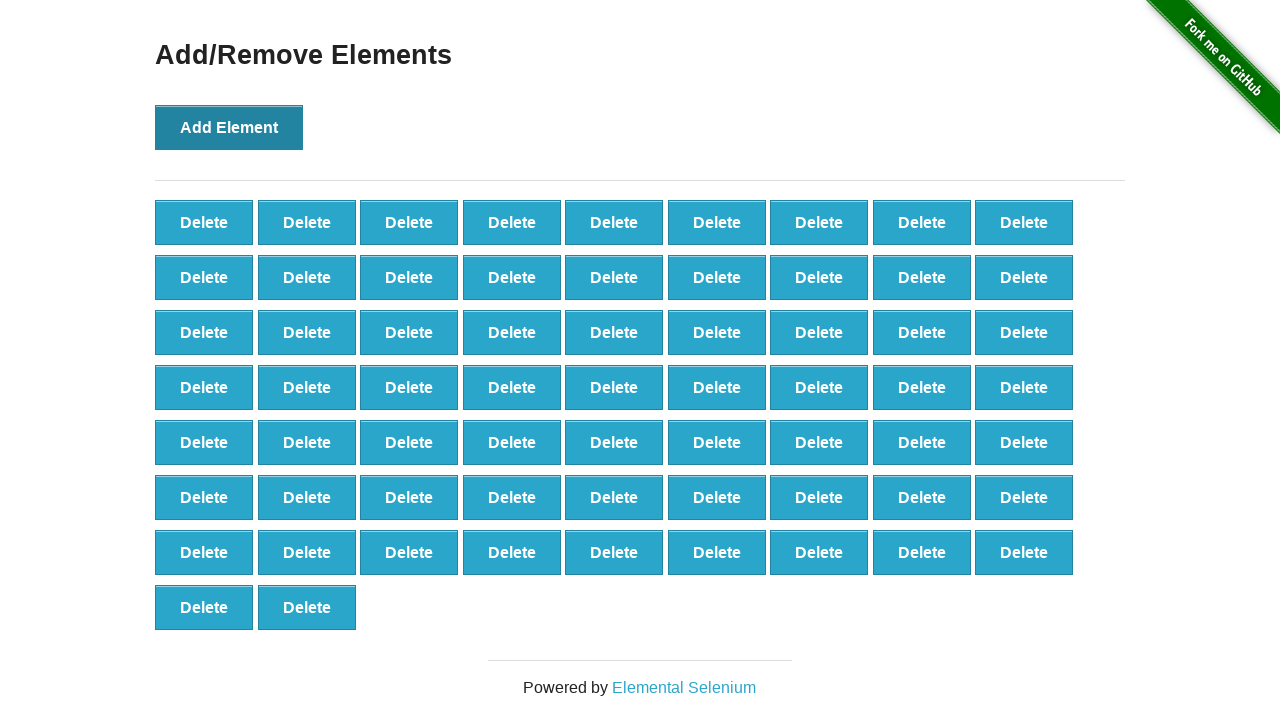

Clicked 'Add Element' button (iteration 66 of 100) at (229, 127) on xpath=//button[@onclick='addElement()']
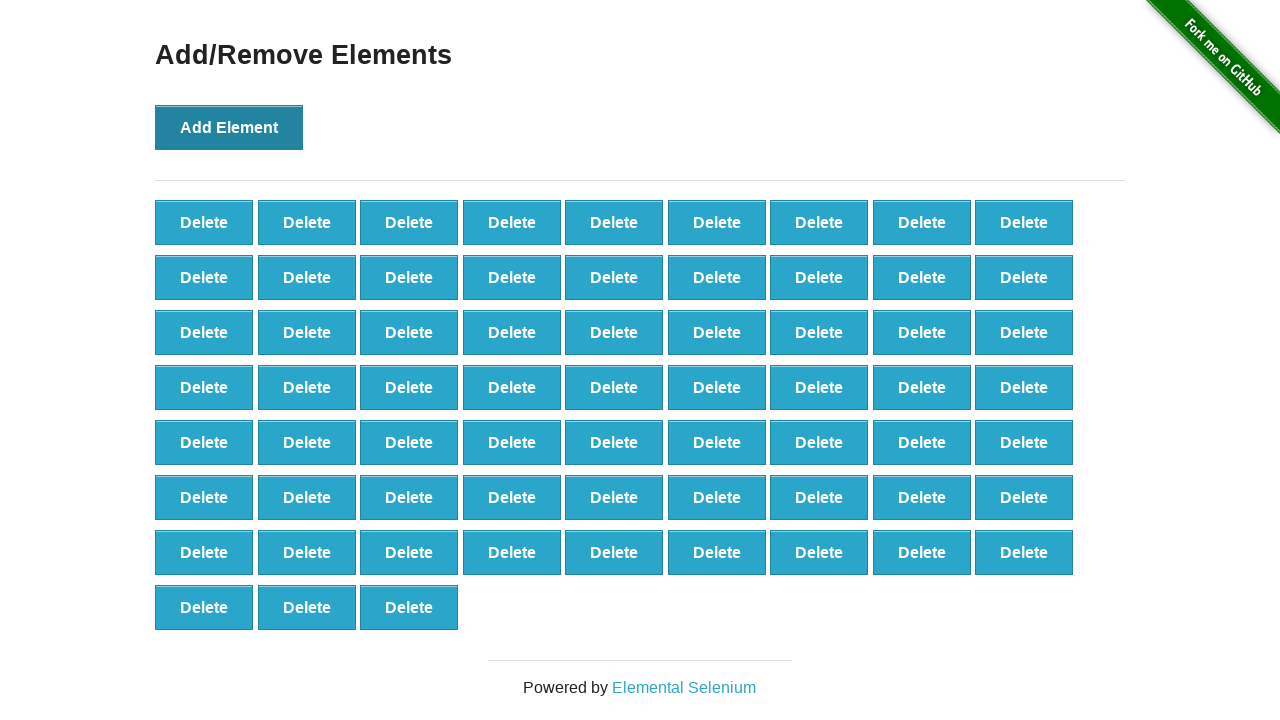

Clicked 'Add Element' button (iteration 67 of 100) at (229, 127) on xpath=//button[@onclick='addElement()']
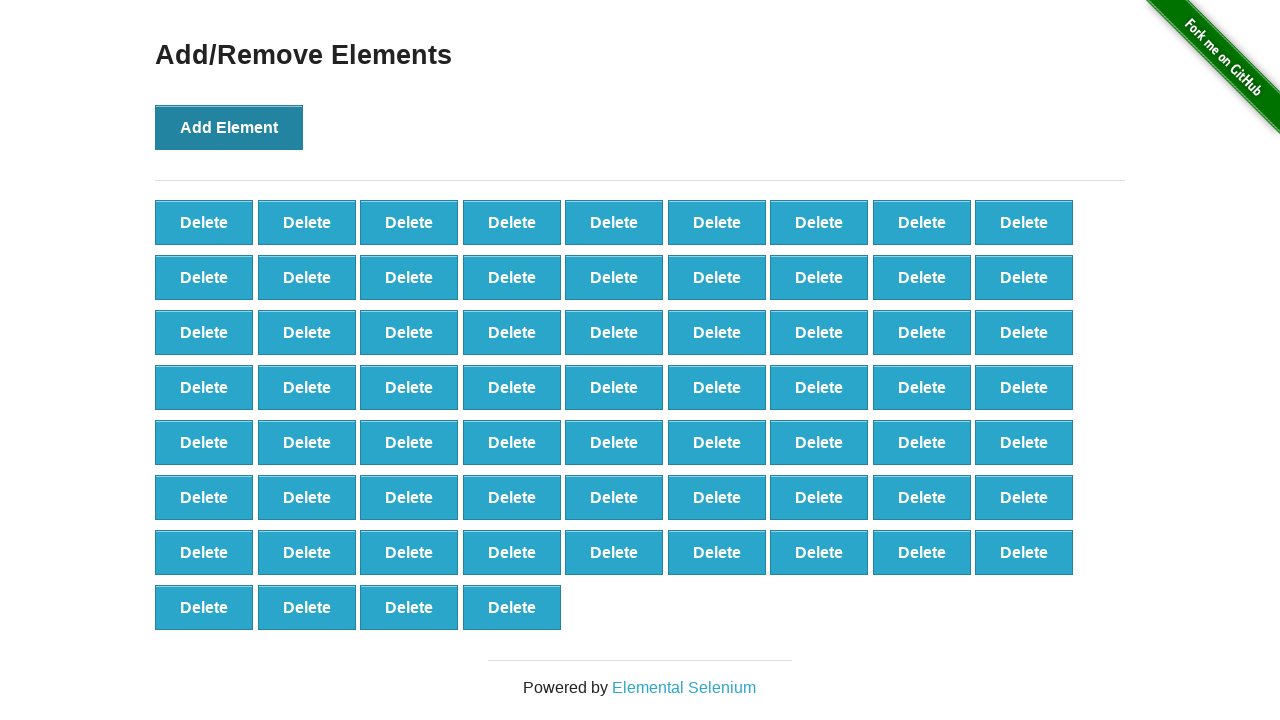

Clicked 'Add Element' button (iteration 68 of 100) at (229, 127) on xpath=//button[@onclick='addElement()']
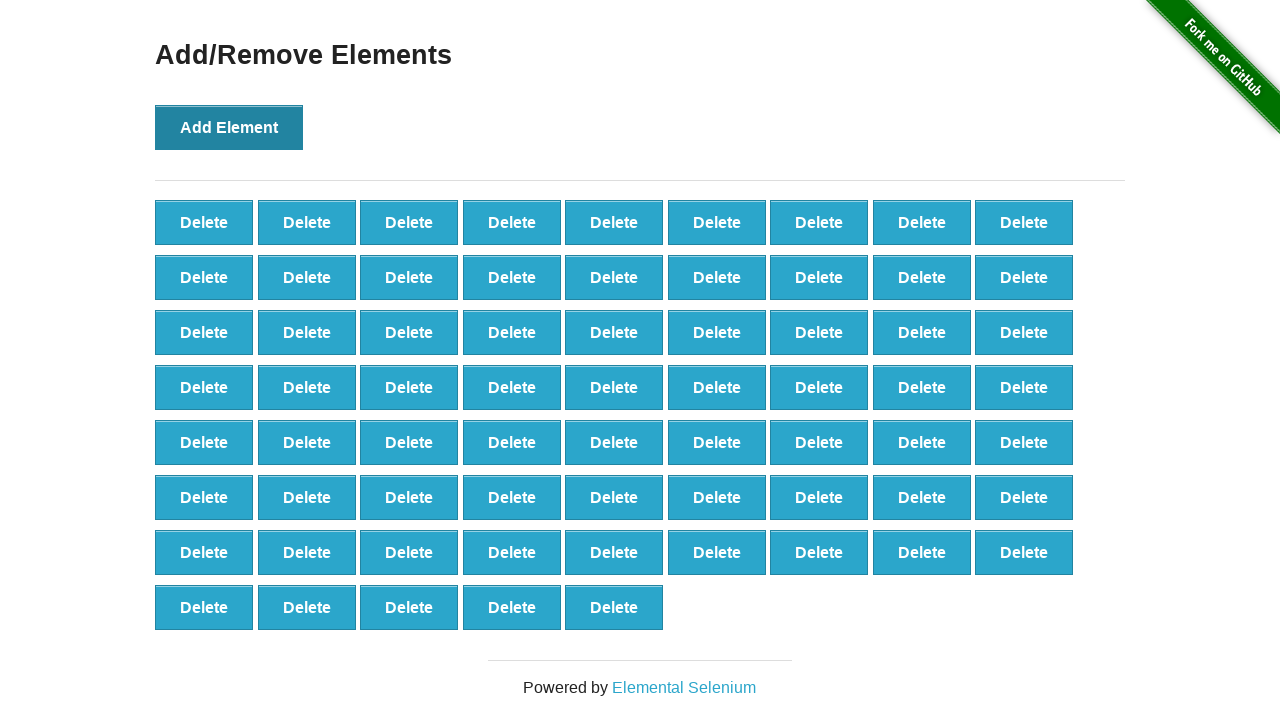

Clicked 'Add Element' button (iteration 69 of 100) at (229, 127) on xpath=//button[@onclick='addElement()']
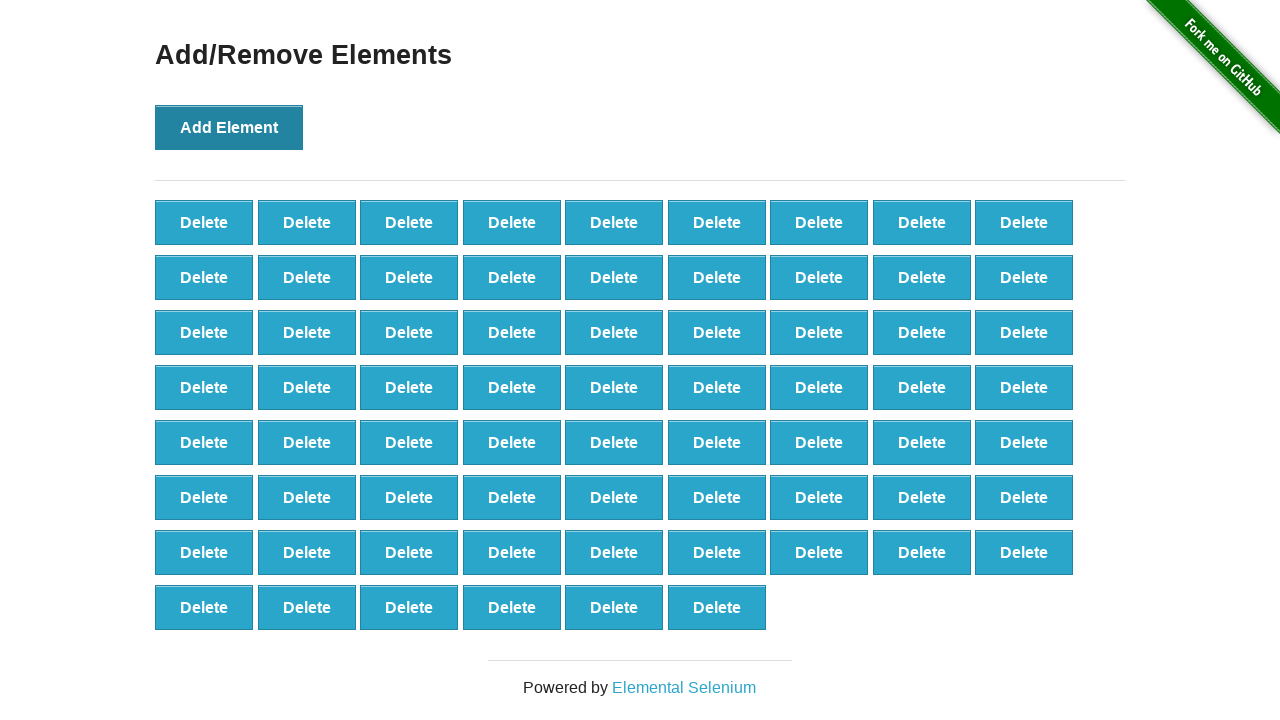

Clicked 'Add Element' button (iteration 70 of 100) at (229, 127) on xpath=//button[@onclick='addElement()']
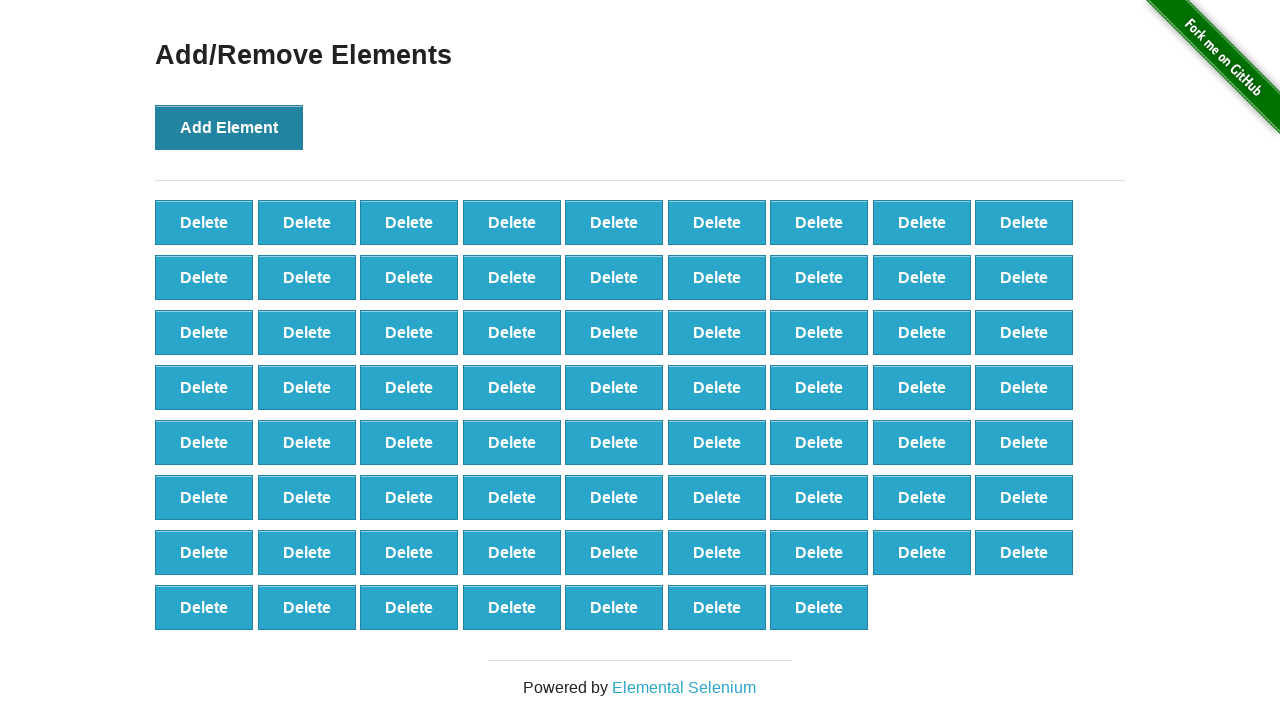

Clicked 'Add Element' button (iteration 71 of 100) at (229, 127) on xpath=//button[@onclick='addElement()']
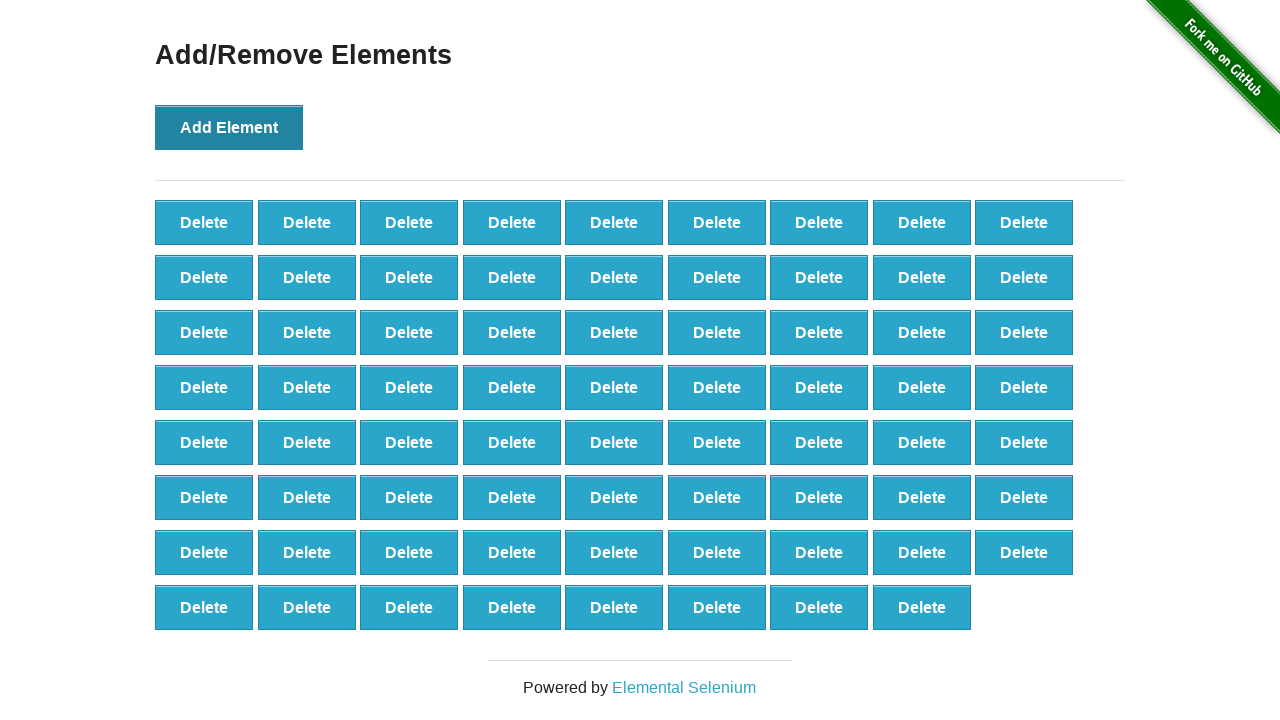

Clicked 'Add Element' button (iteration 72 of 100) at (229, 127) on xpath=//button[@onclick='addElement()']
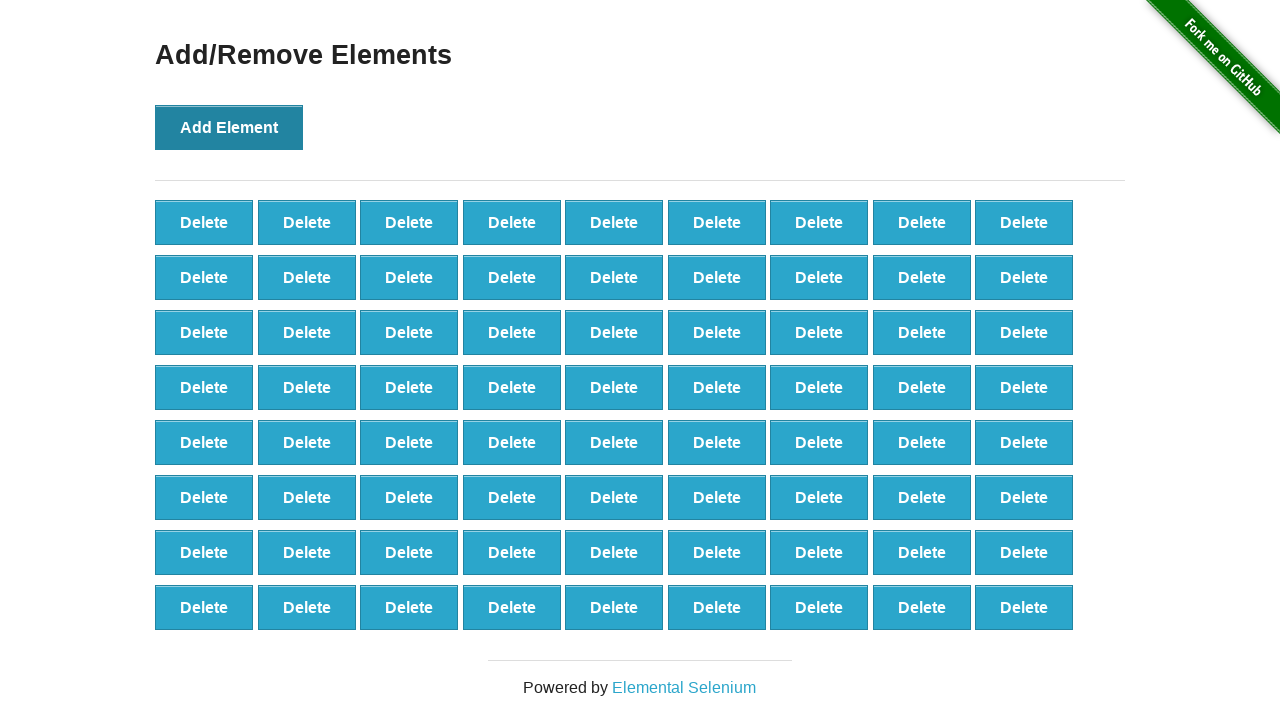

Clicked 'Add Element' button (iteration 73 of 100) at (229, 127) on xpath=//button[@onclick='addElement()']
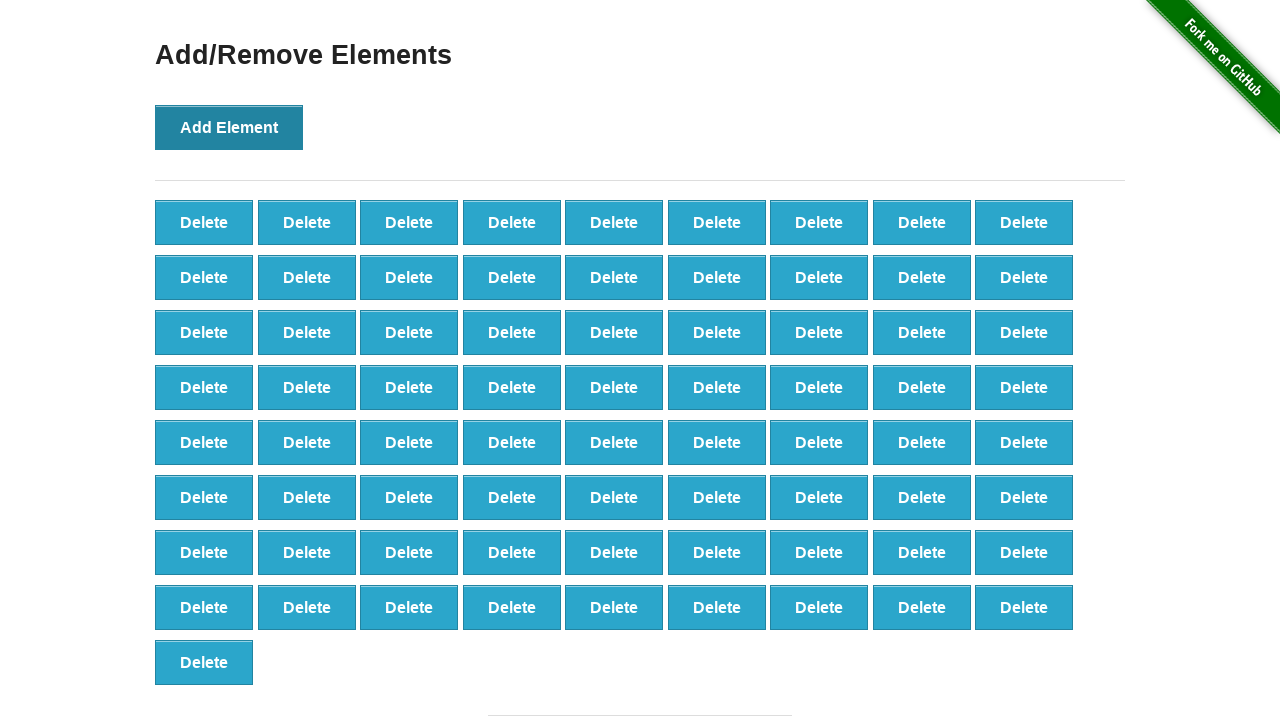

Clicked 'Add Element' button (iteration 74 of 100) at (229, 127) on xpath=//button[@onclick='addElement()']
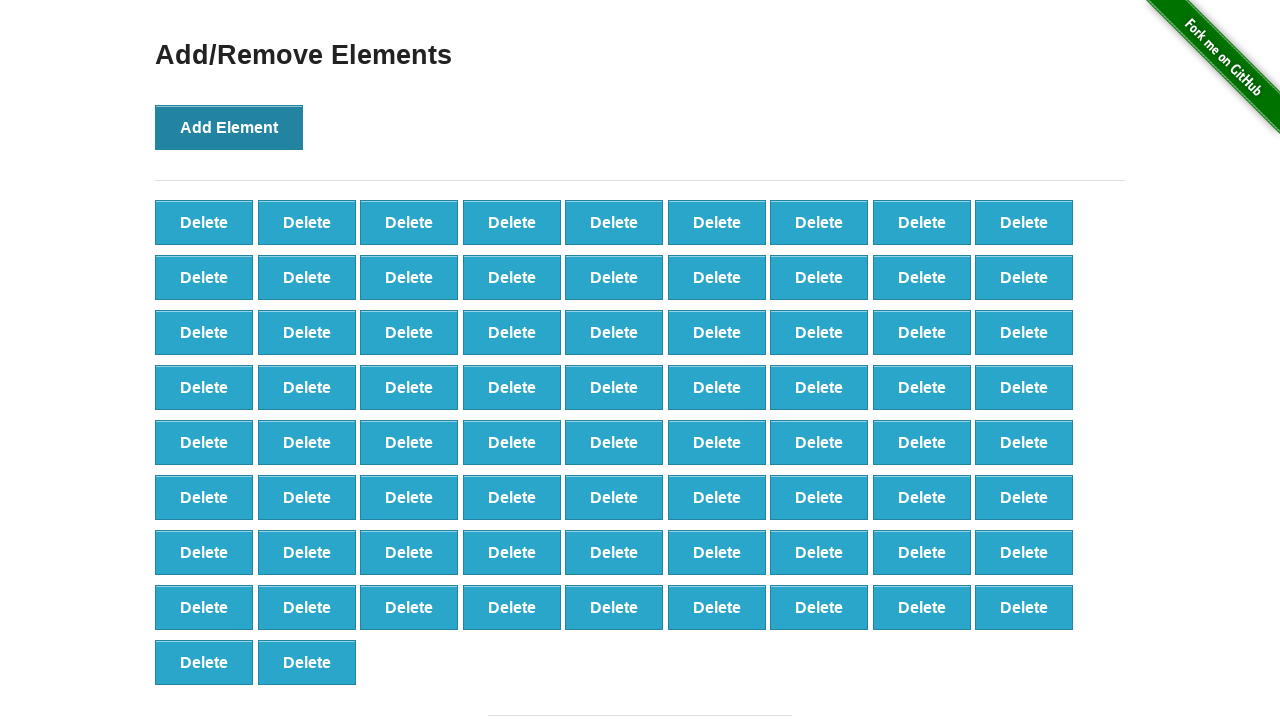

Clicked 'Add Element' button (iteration 75 of 100) at (229, 127) on xpath=//button[@onclick='addElement()']
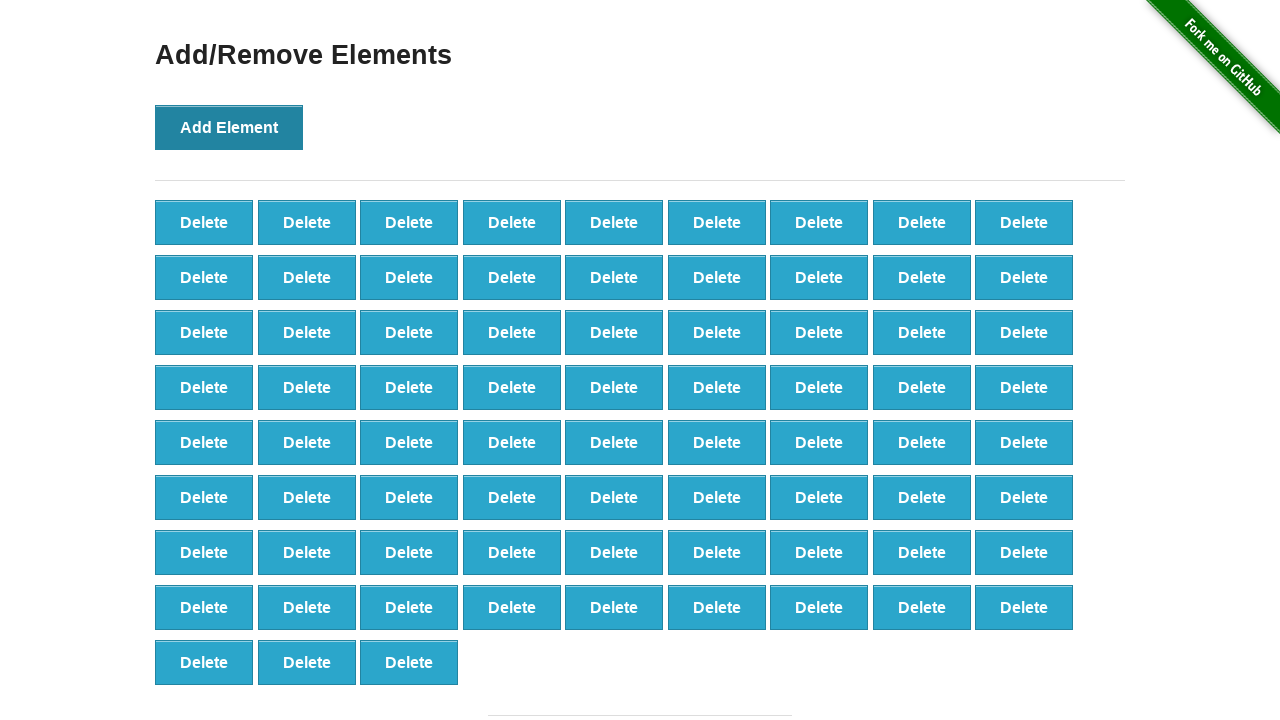

Clicked 'Add Element' button (iteration 76 of 100) at (229, 127) on xpath=//button[@onclick='addElement()']
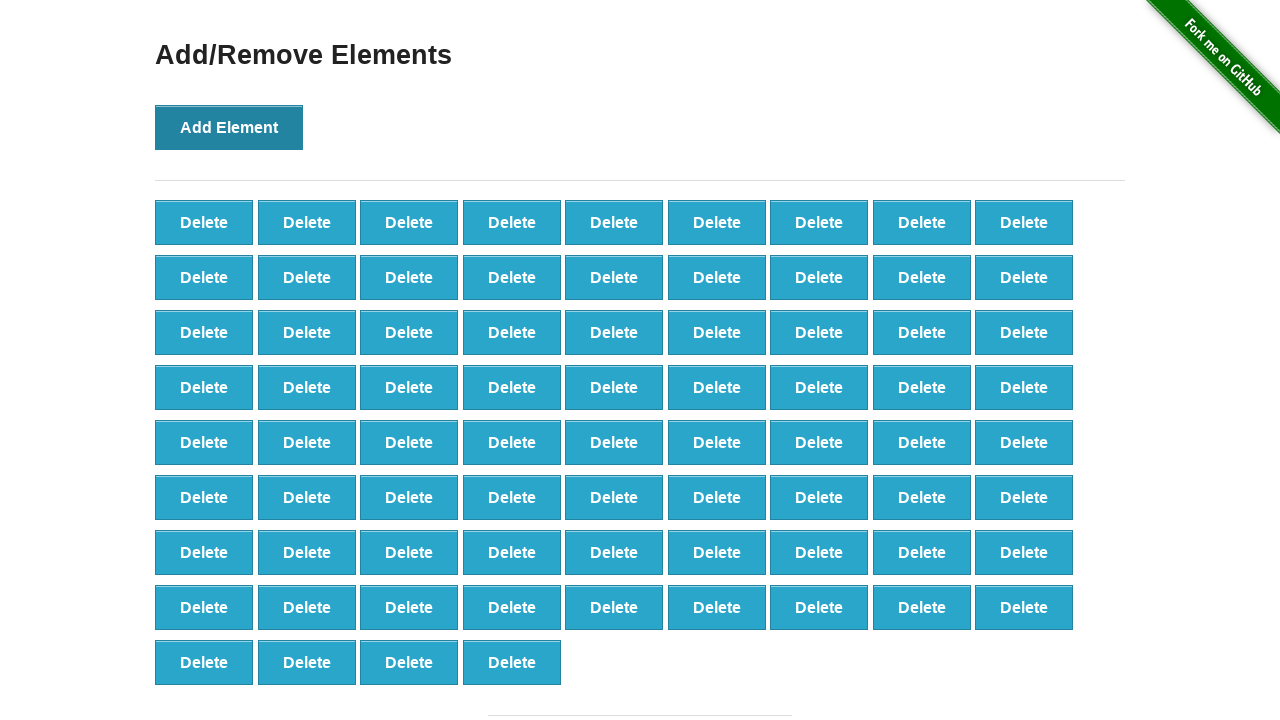

Clicked 'Add Element' button (iteration 77 of 100) at (229, 127) on xpath=//button[@onclick='addElement()']
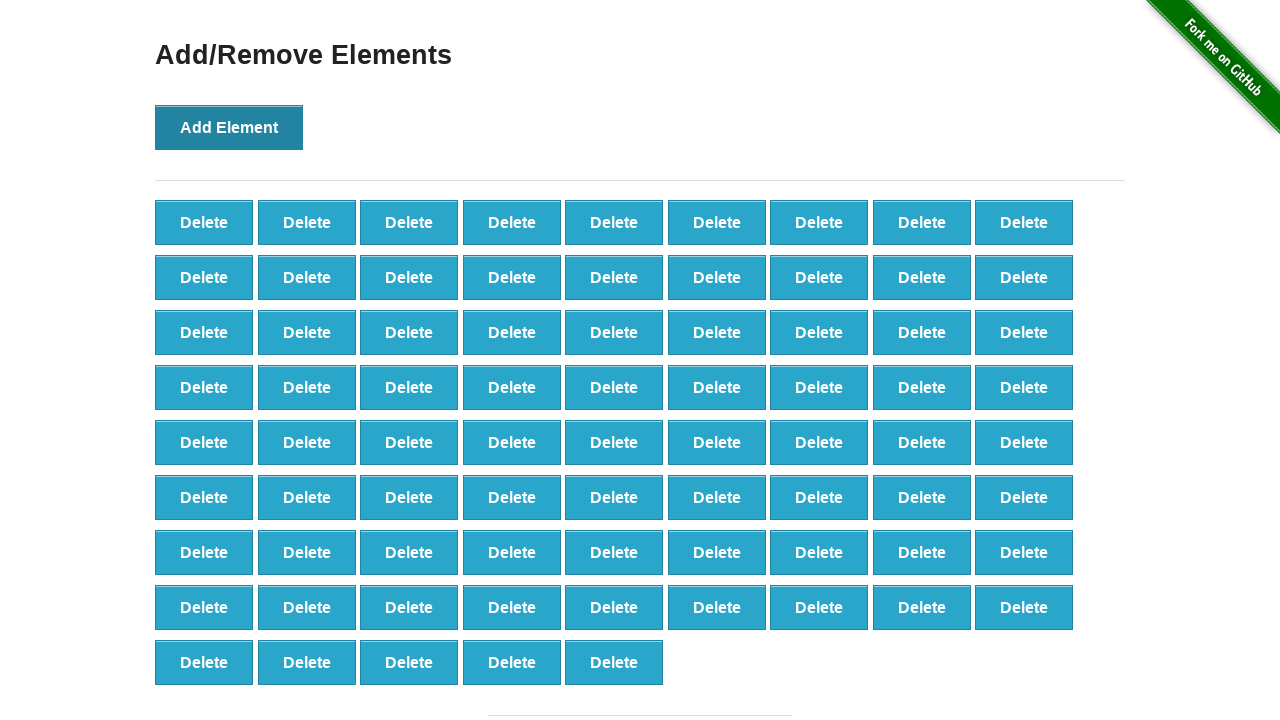

Clicked 'Add Element' button (iteration 78 of 100) at (229, 127) on xpath=//button[@onclick='addElement()']
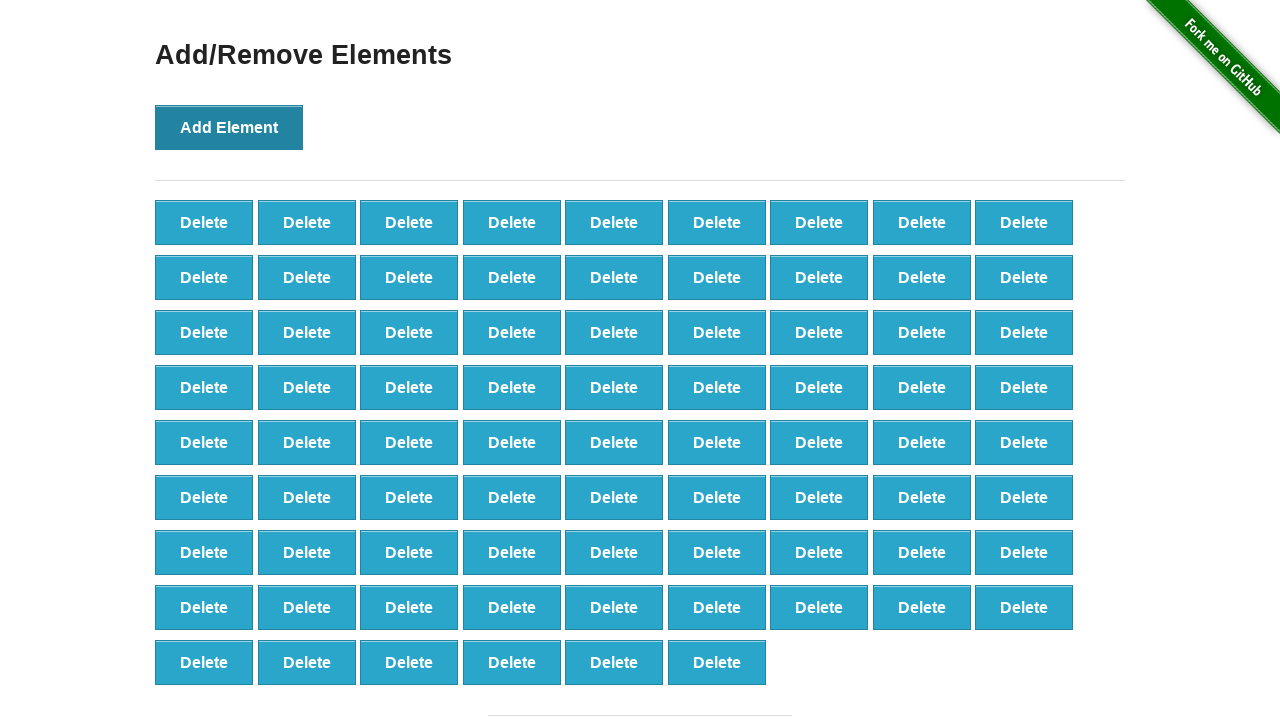

Clicked 'Add Element' button (iteration 79 of 100) at (229, 127) on xpath=//button[@onclick='addElement()']
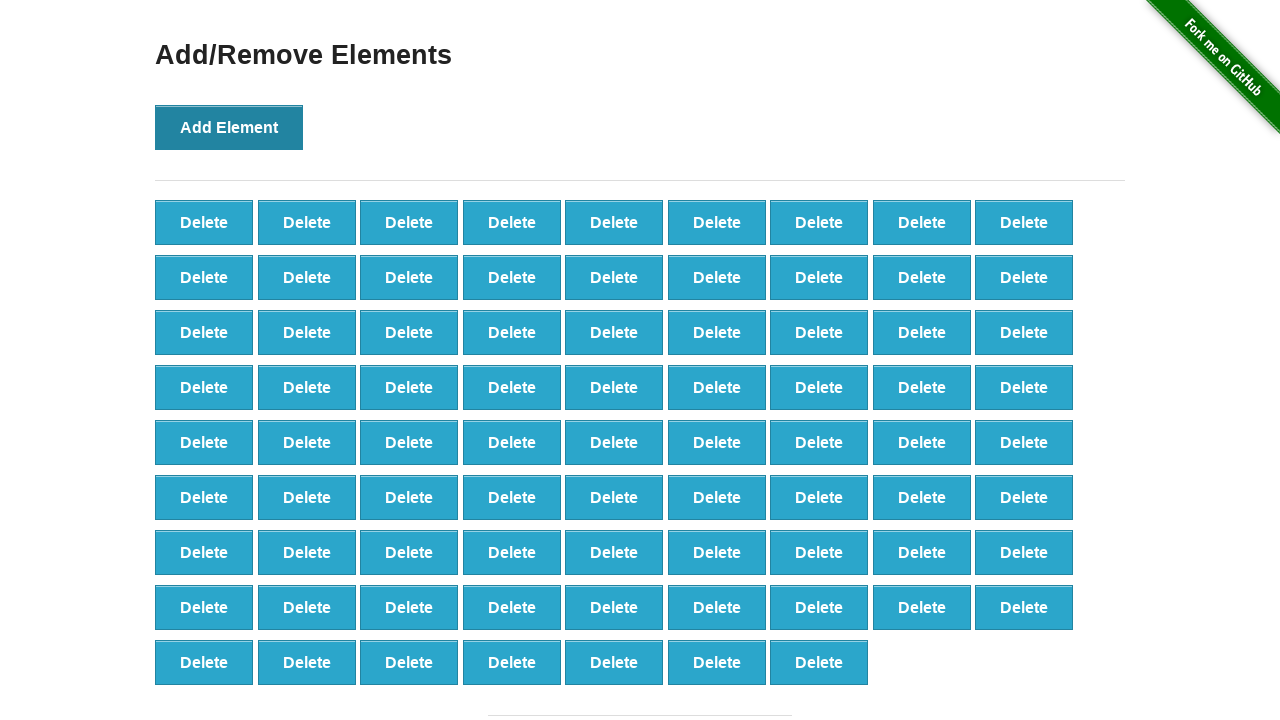

Clicked 'Add Element' button (iteration 80 of 100) at (229, 127) on xpath=//button[@onclick='addElement()']
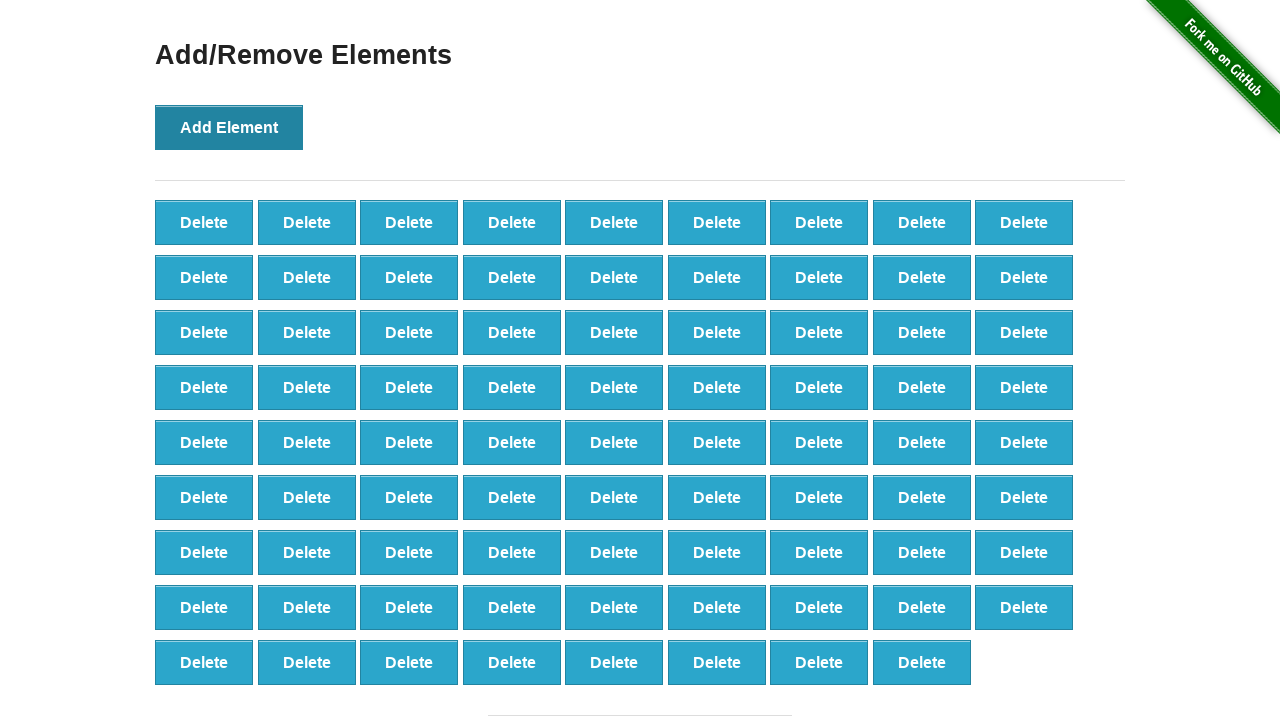

Clicked 'Add Element' button (iteration 81 of 100) at (229, 127) on xpath=//button[@onclick='addElement()']
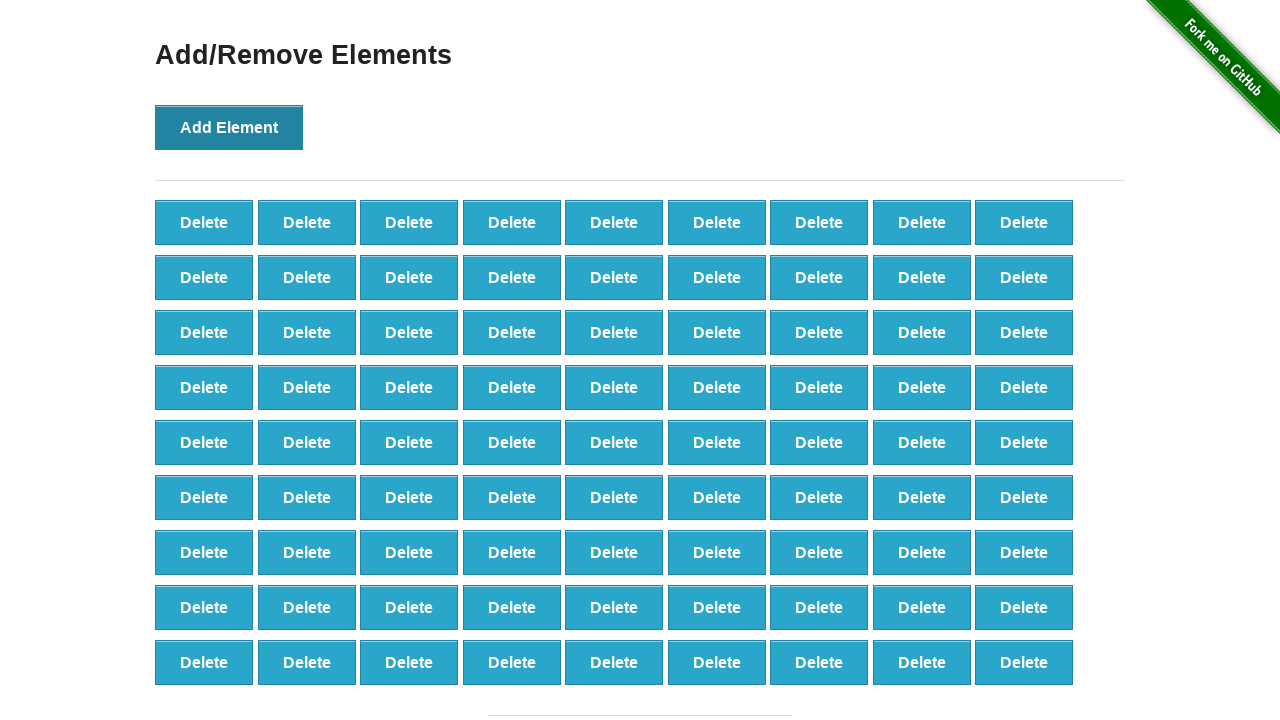

Clicked 'Add Element' button (iteration 82 of 100) at (229, 127) on xpath=//button[@onclick='addElement()']
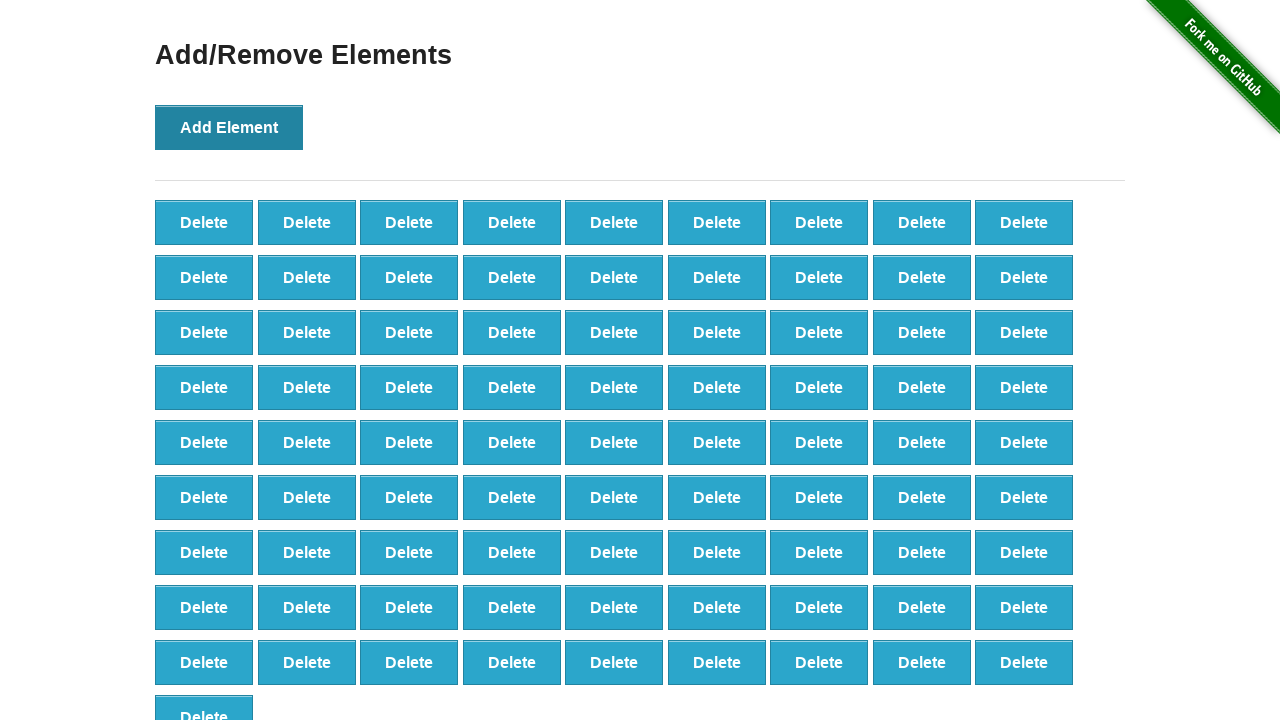

Clicked 'Add Element' button (iteration 83 of 100) at (229, 127) on xpath=//button[@onclick='addElement()']
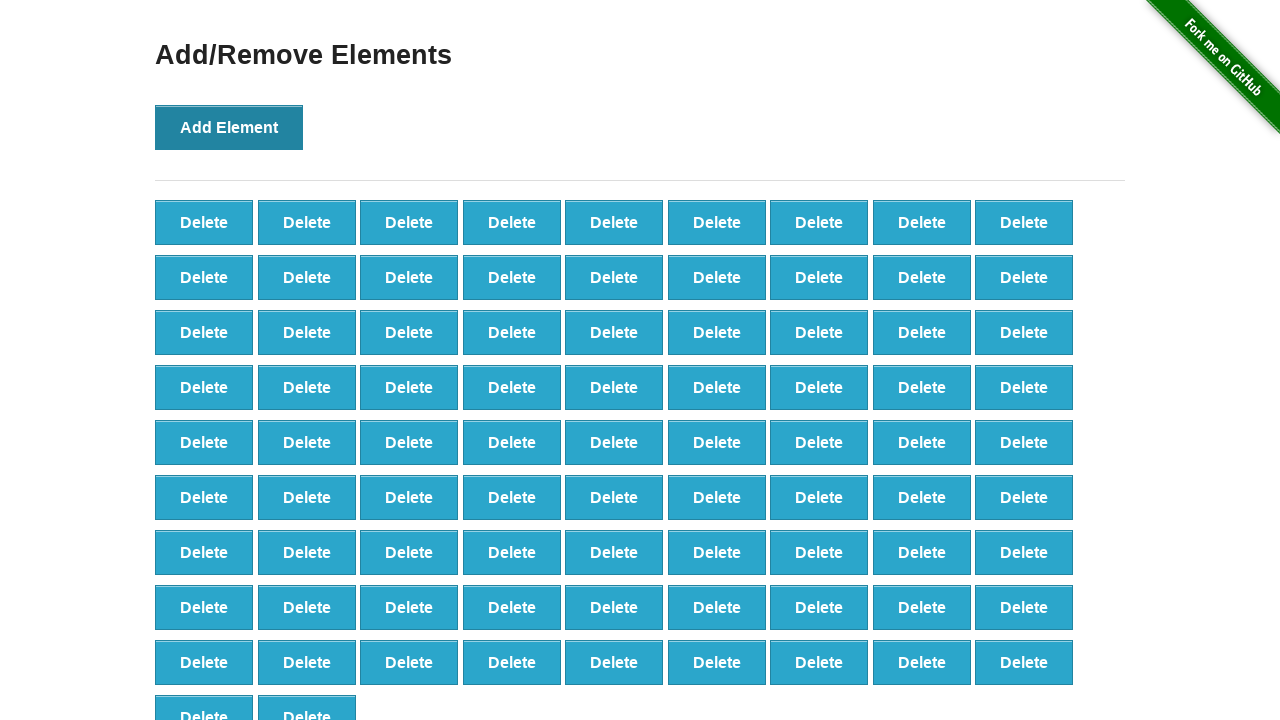

Clicked 'Add Element' button (iteration 84 of 100) at (229, 127) on xpath=//button[@onclick='addElement()']
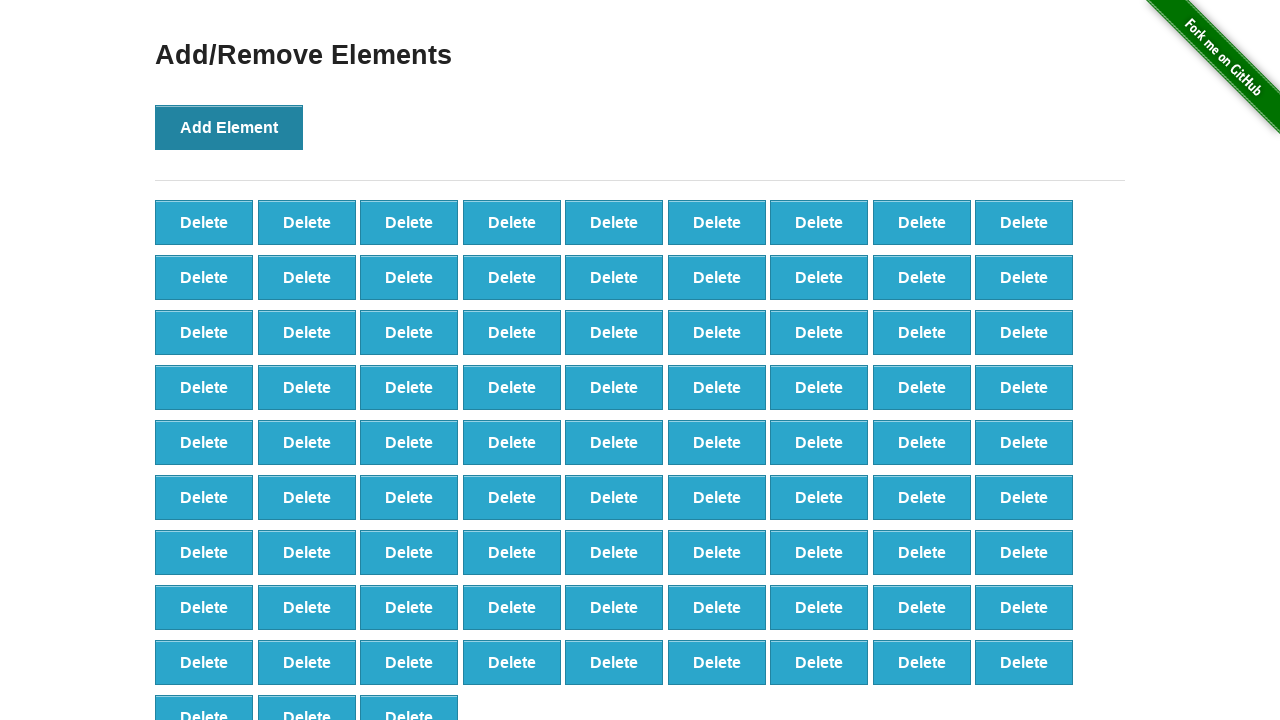

Clicked 'Add Element' button (iteration 85 of 100) at (229, 127) on xpath=//button[@onclick='addElement()']
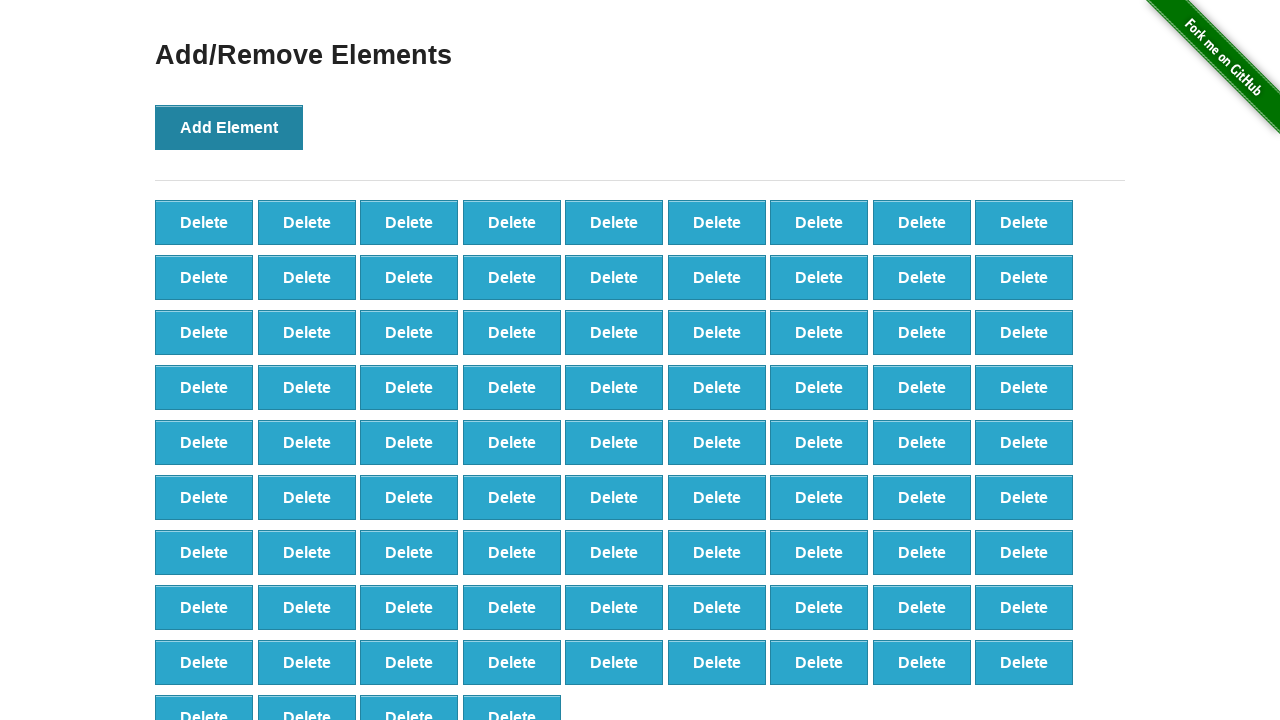

Clicked 'Add Element' button (iteration 86 of 100) at (229, 127) on xpath=//button[@onclick='addElement()']
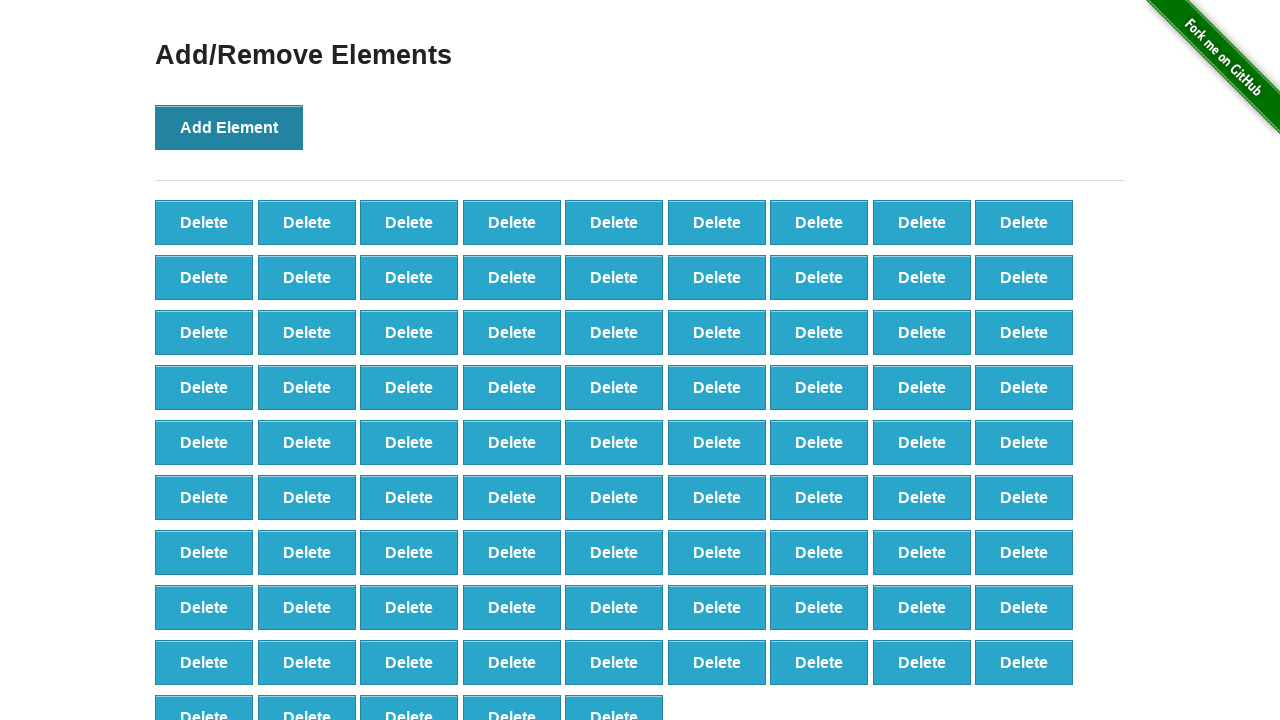

Clicked 'Add Element' button (iteration 87 of 100) at (229, 127) on xpath=//button[@onclick='addElement()']
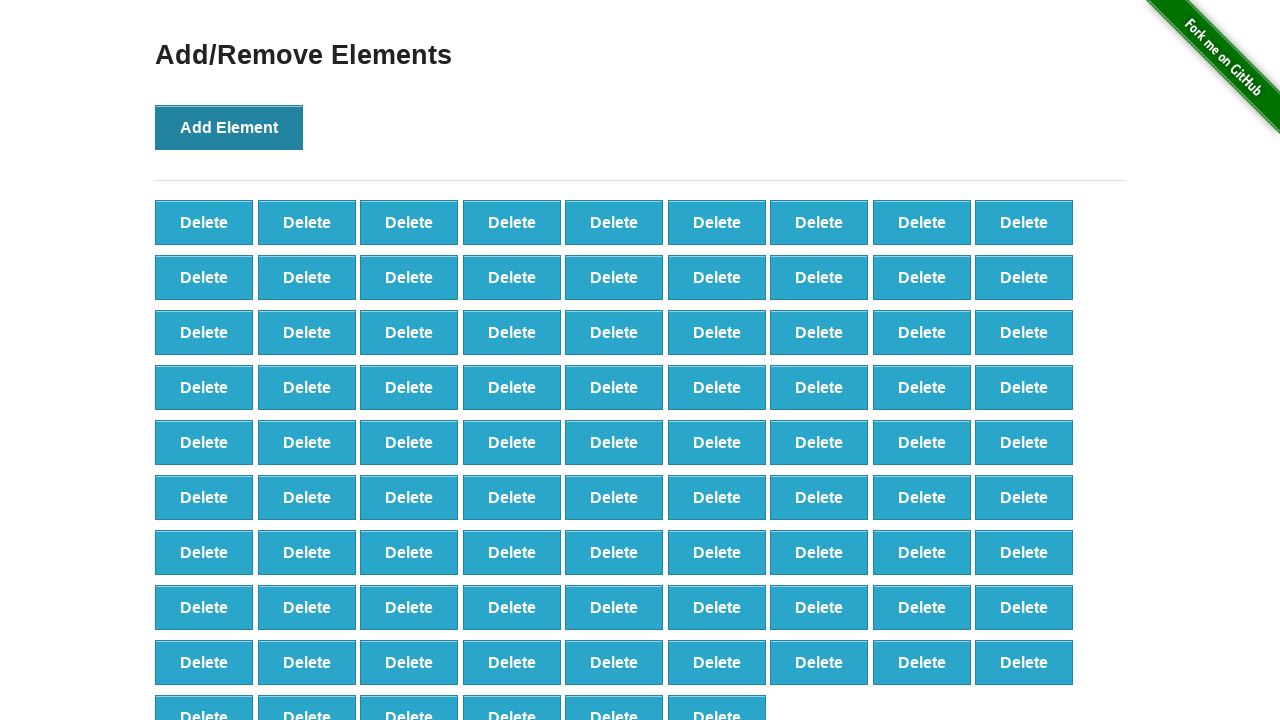

Clicked 'Add Element' button (iteration 88 of 100) at (229, 127) on xpath=//button[@onclick='addElement()']
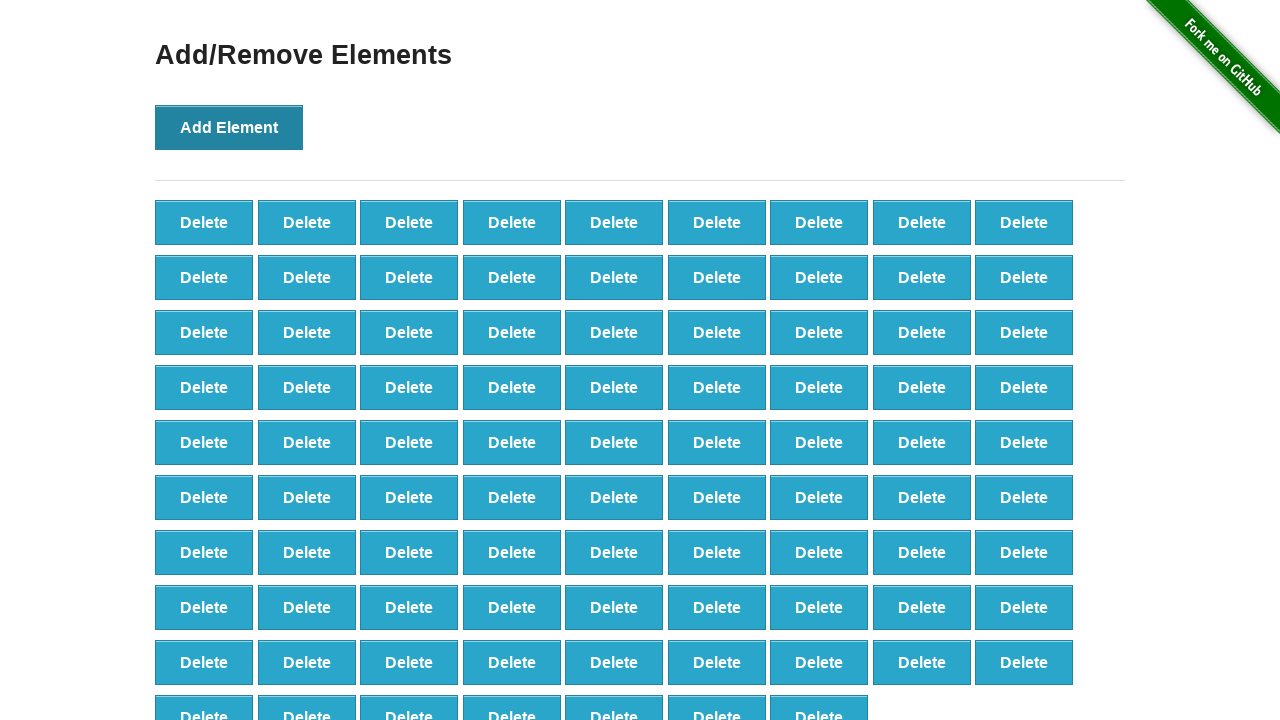

Clicked 'Add Element' button (iteration 89 of 100) at (229, 127) on xpath=//button[@onclick='addElement()']
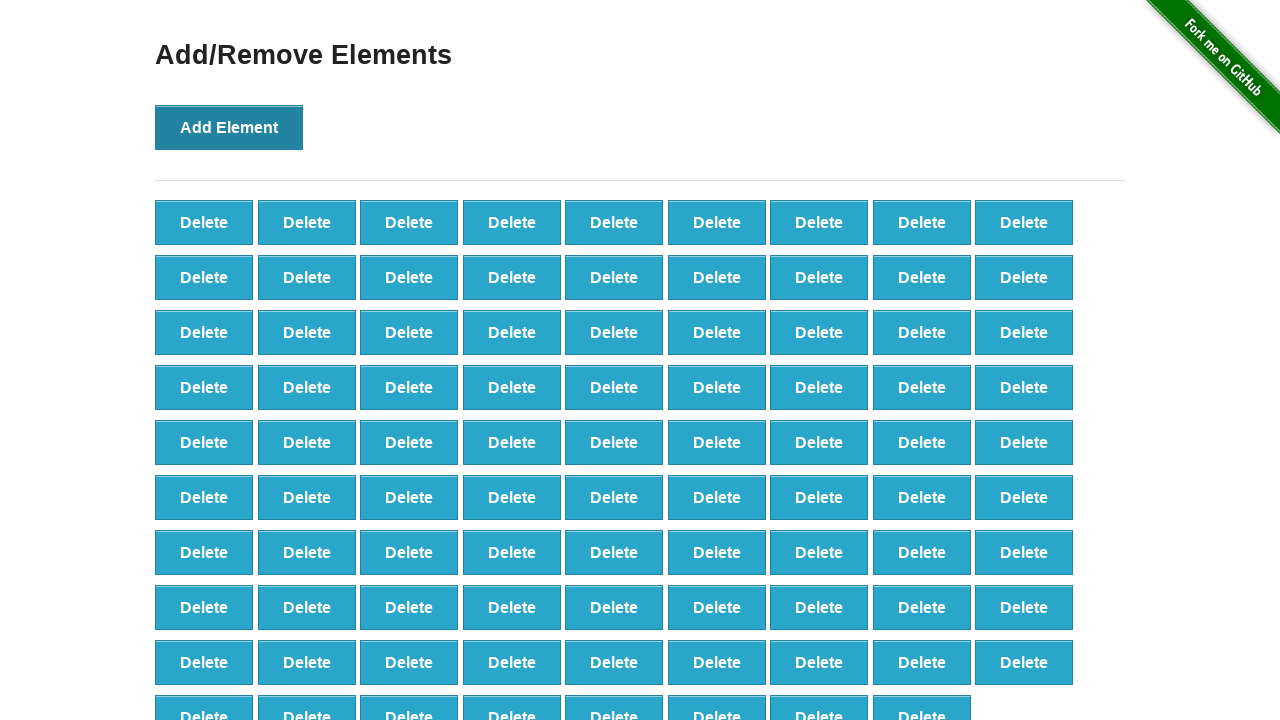

Clicked 'Add Element' button (iteration 90 of 100) at (229, 127) on xpath=//button[@onclick='addElement()']
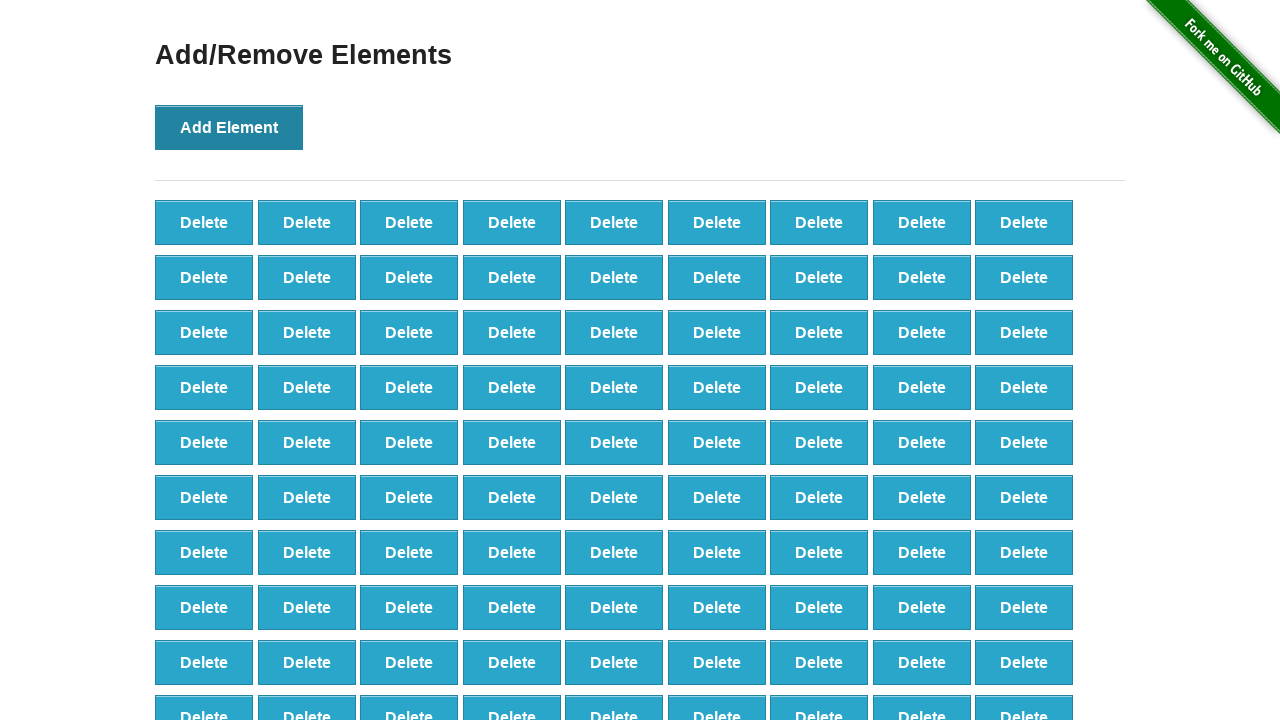

Clicked 'Add Element' button (iteration 91 of 100) at (229, 127) on xpath=//button[@onclick='addElement()']
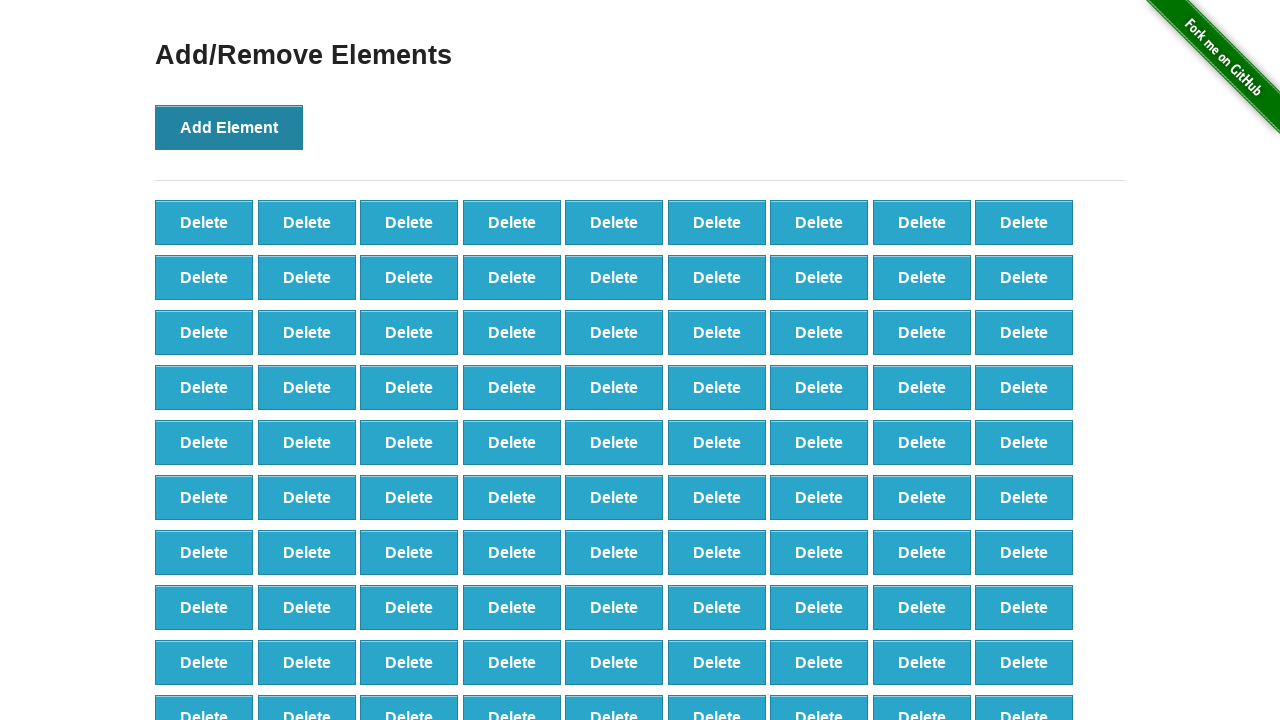

Clicked 'Add Element' button (iteration 92 of 100) at (229, 127) on xpath=//button[@onclick='addElement()']
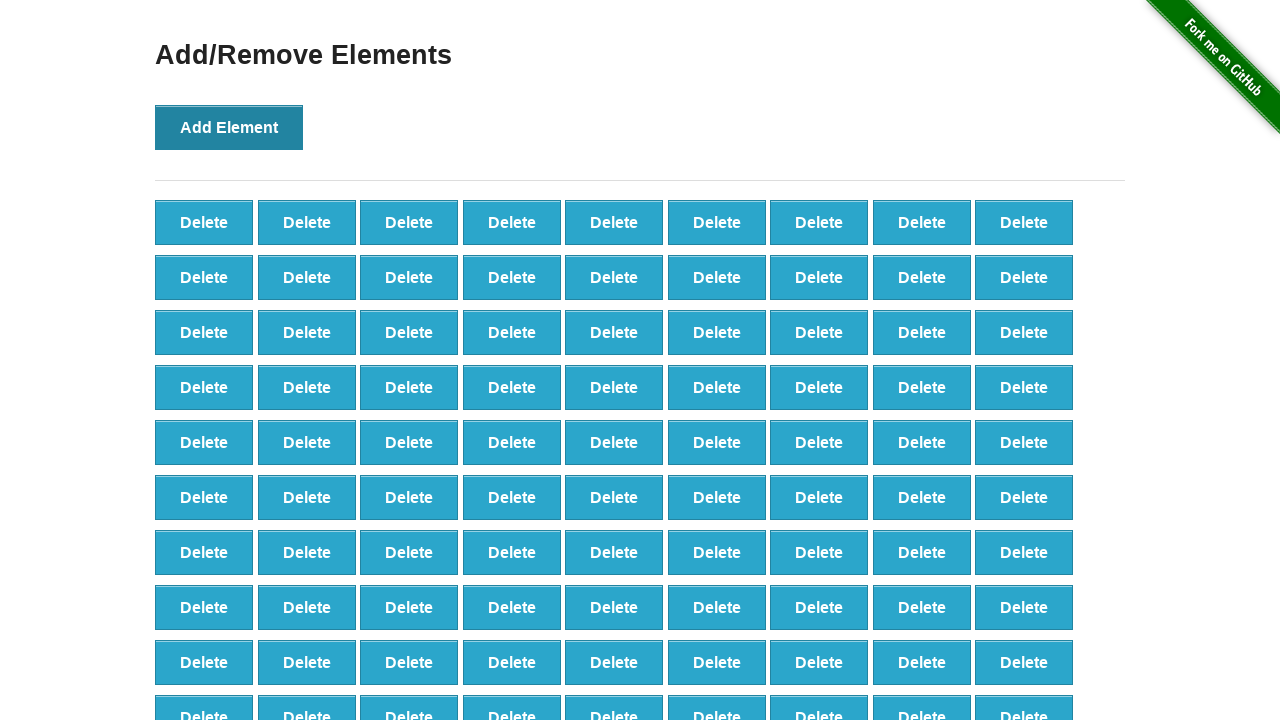

Clicked 'Add Element' button (iteration 93 of 100) at (229, 127) on xpath=//button[@onclick='addElement()']
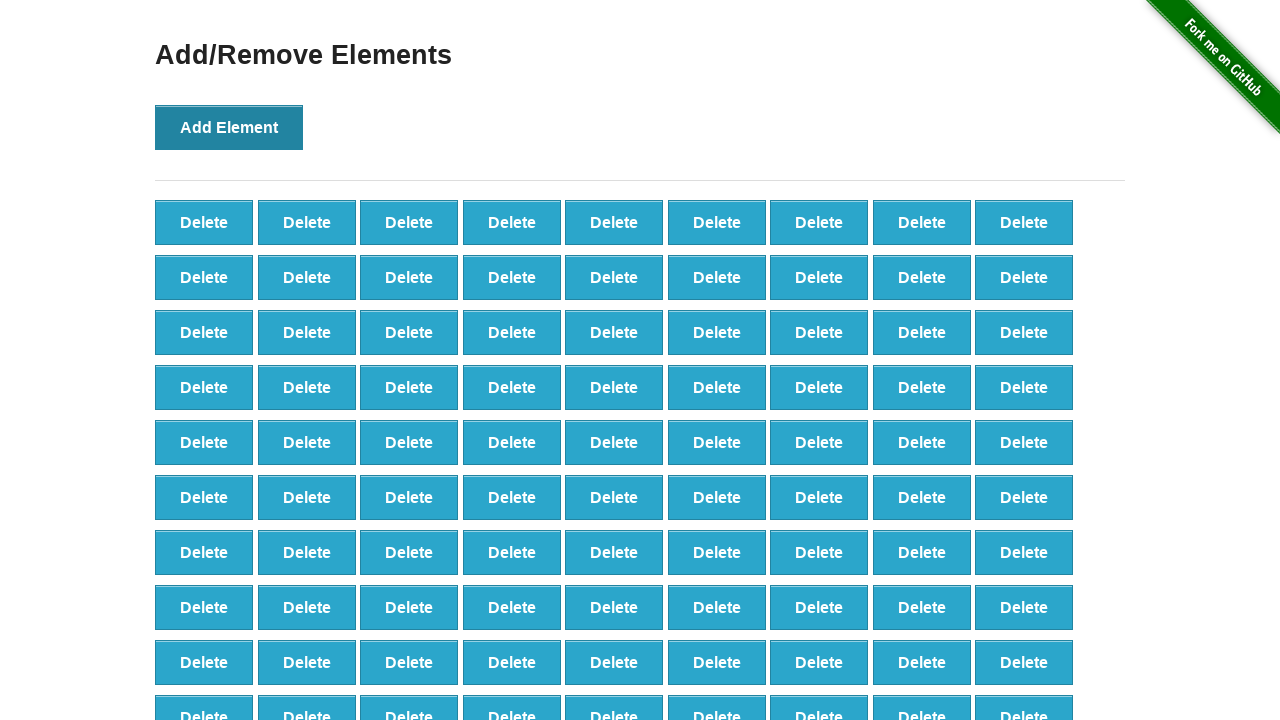

Clicked 'Add Element' button (iteration 94 of 100) at (229, 127) on xpath=//button[@onclick='addElement()']
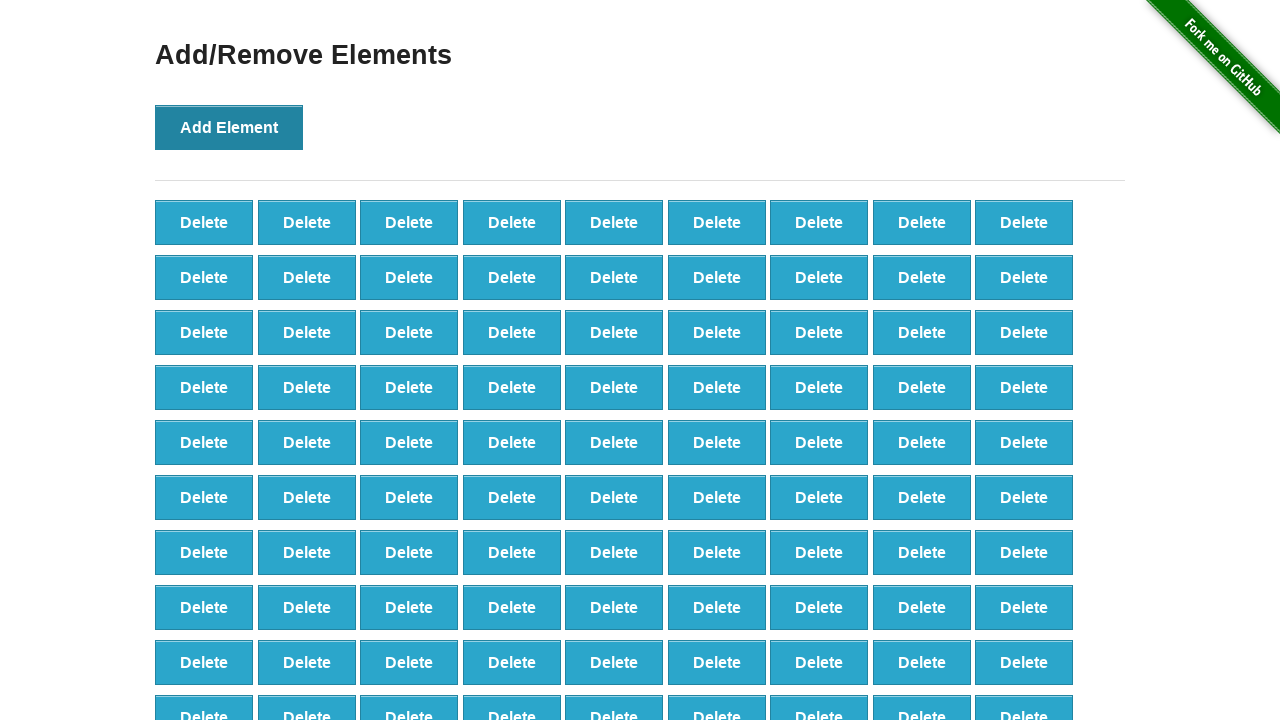

Clicked 'Add Element' button (iteration 95 of 100) at (229, 127) on xpath=//button[@onclick='addElement()']
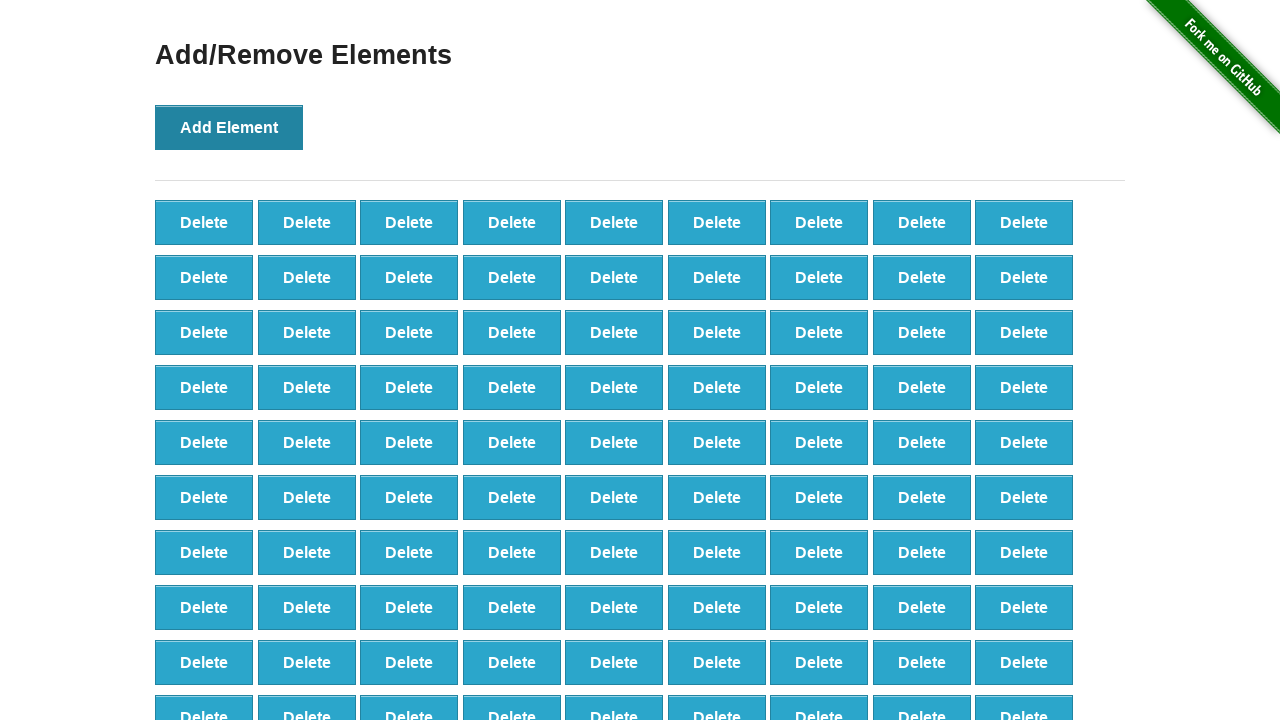

Clicked 'Add Element' button (iteration 96 of 100) at (229, 127) on xpath=//button[@onclick='addElement()']
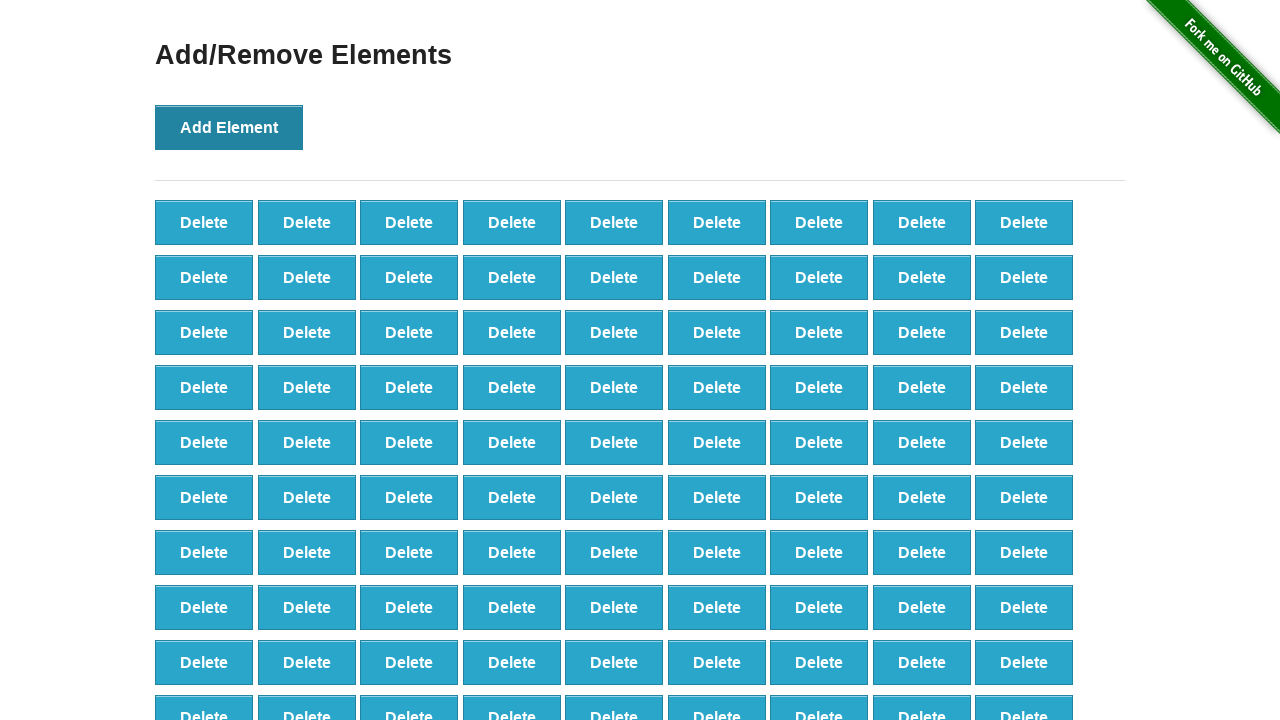

Clicked 'Add Element' button (iteration 97 of 100) at (229, 127) on xpath=//button[@onclick='addElement()']
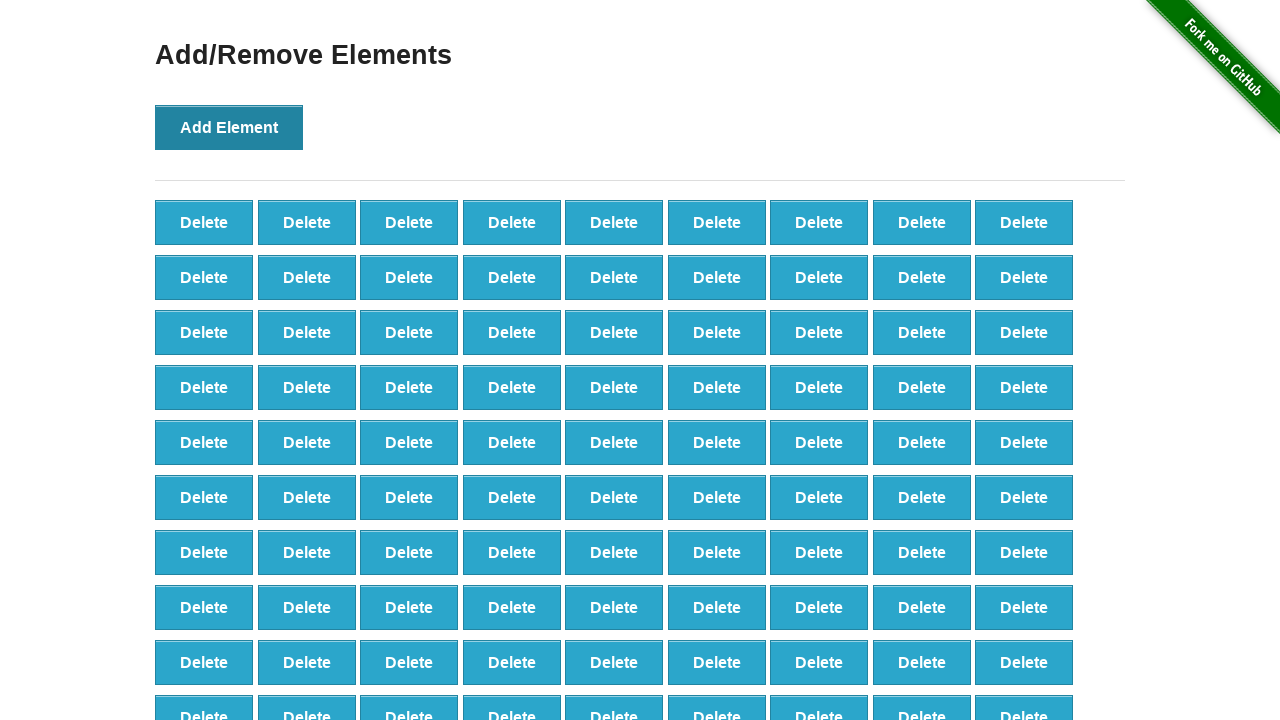

Clicked 'Add Element' button (iteration 98 of 100) at (229, 127) on xpath=//button[@onclick='addElement()']
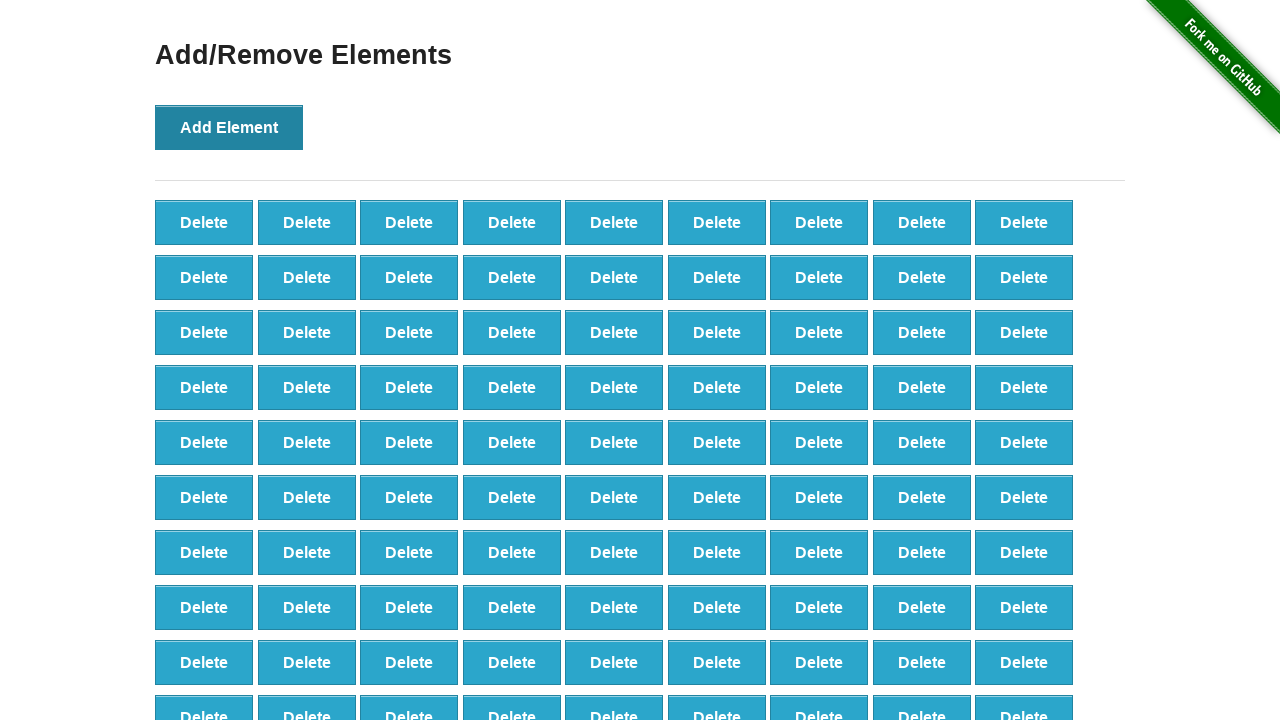

Clicked 'Add Element' button (iteration 99 of 100) at (229, 127) on xpath=//button[@onclick='addElement()']
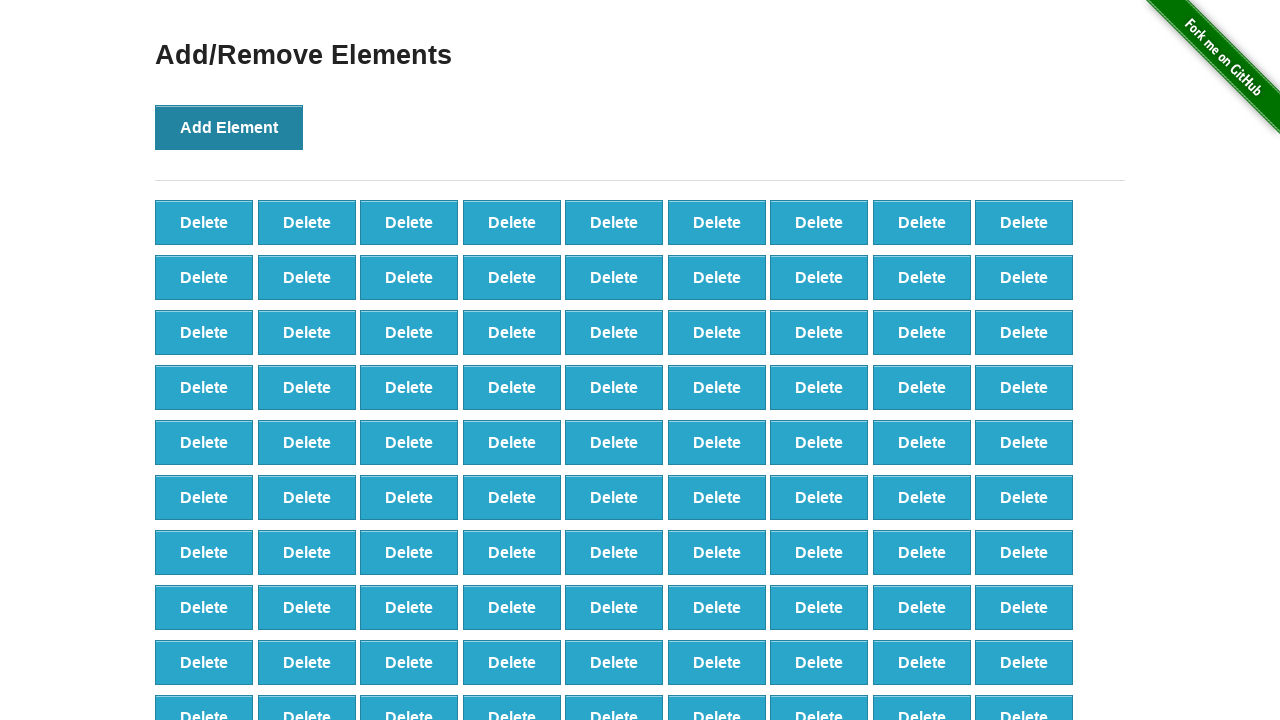

Clicked 'Add Element' button (iteration 100 of 100) at (229, 127) on xpath=//button[@onclick='addElement()']
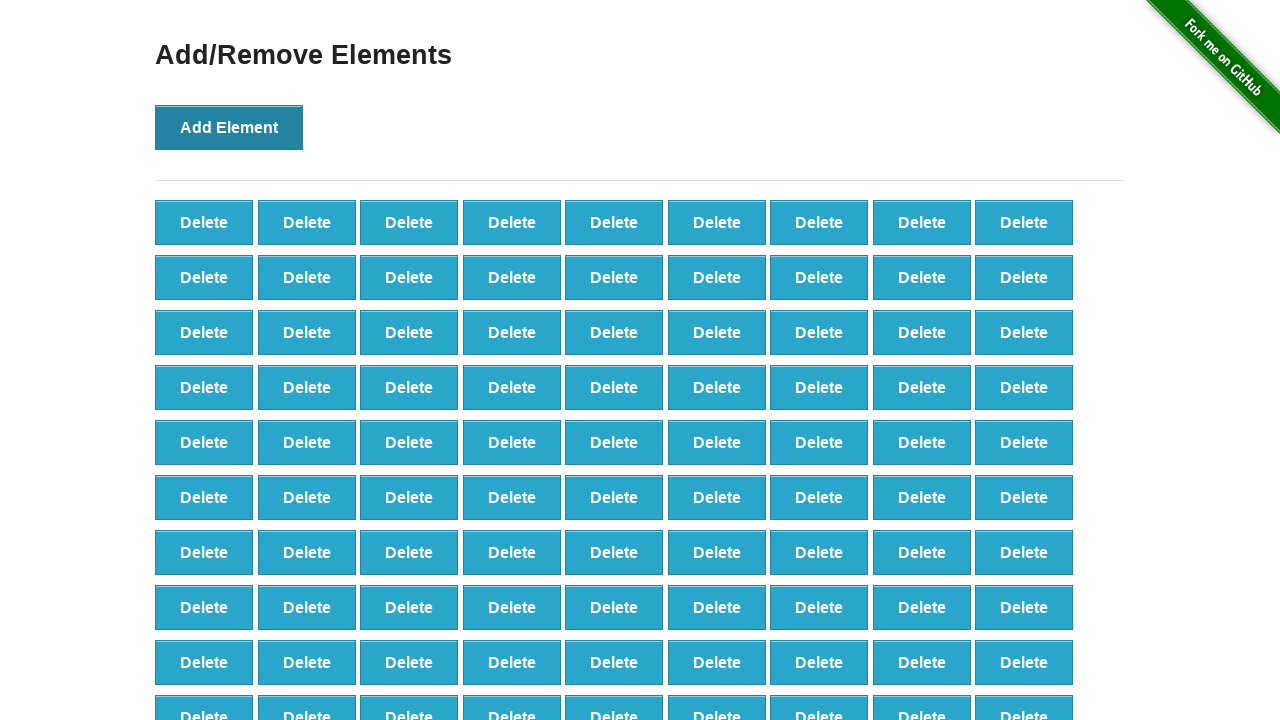

Waited for delete buttons to be created
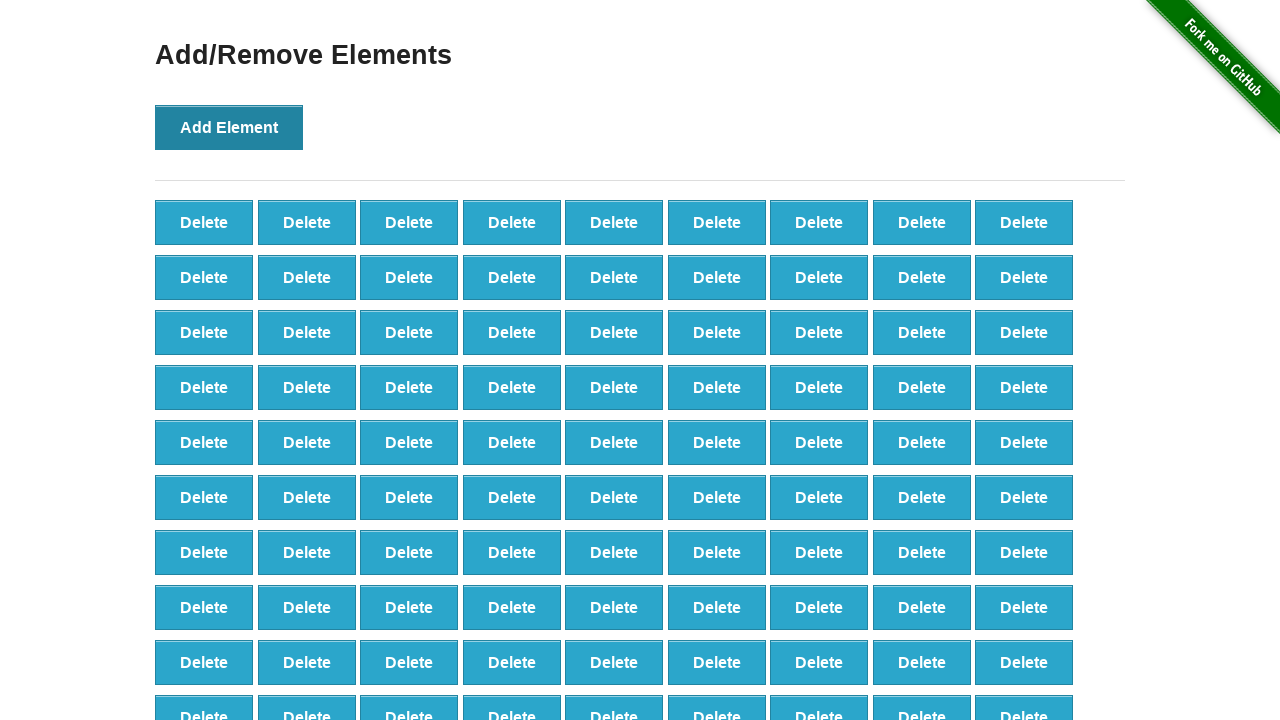

Counted delete buttons before deletion: 100 buttons found
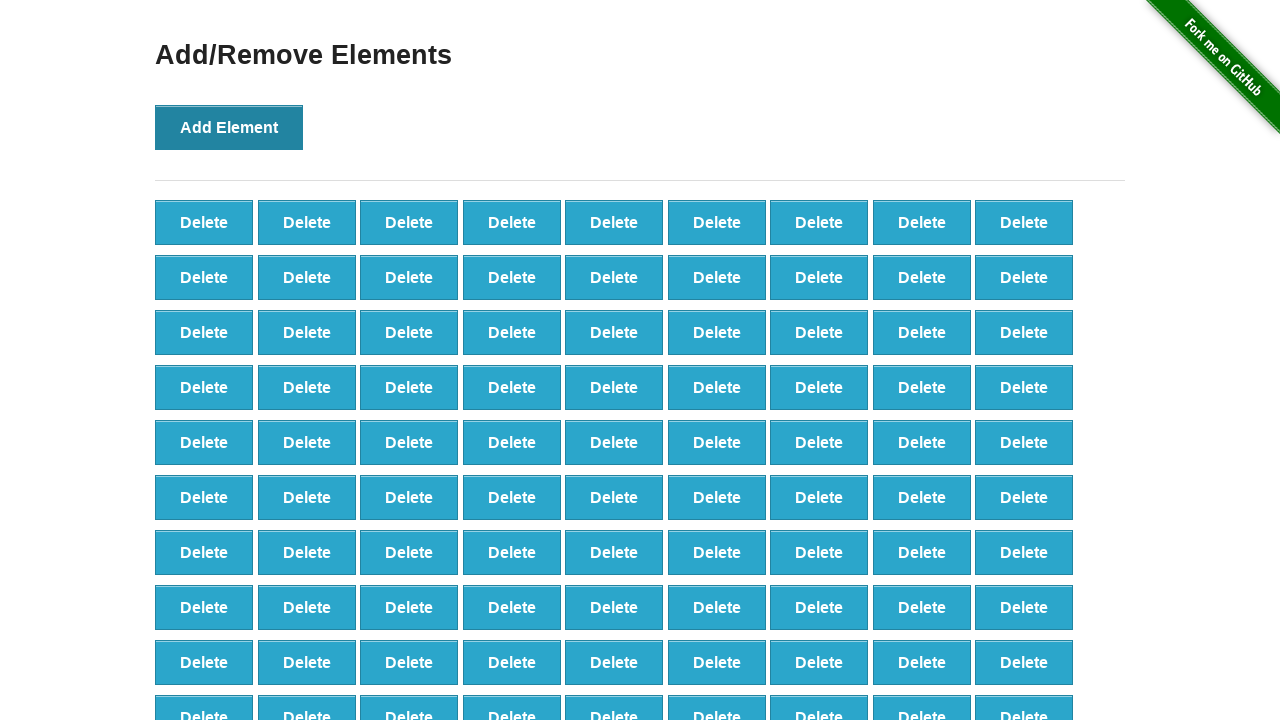

Clicked delete button (iteration 1 of 37) at (204, 222) on [onclick='deleteElement()'] >> nth=0
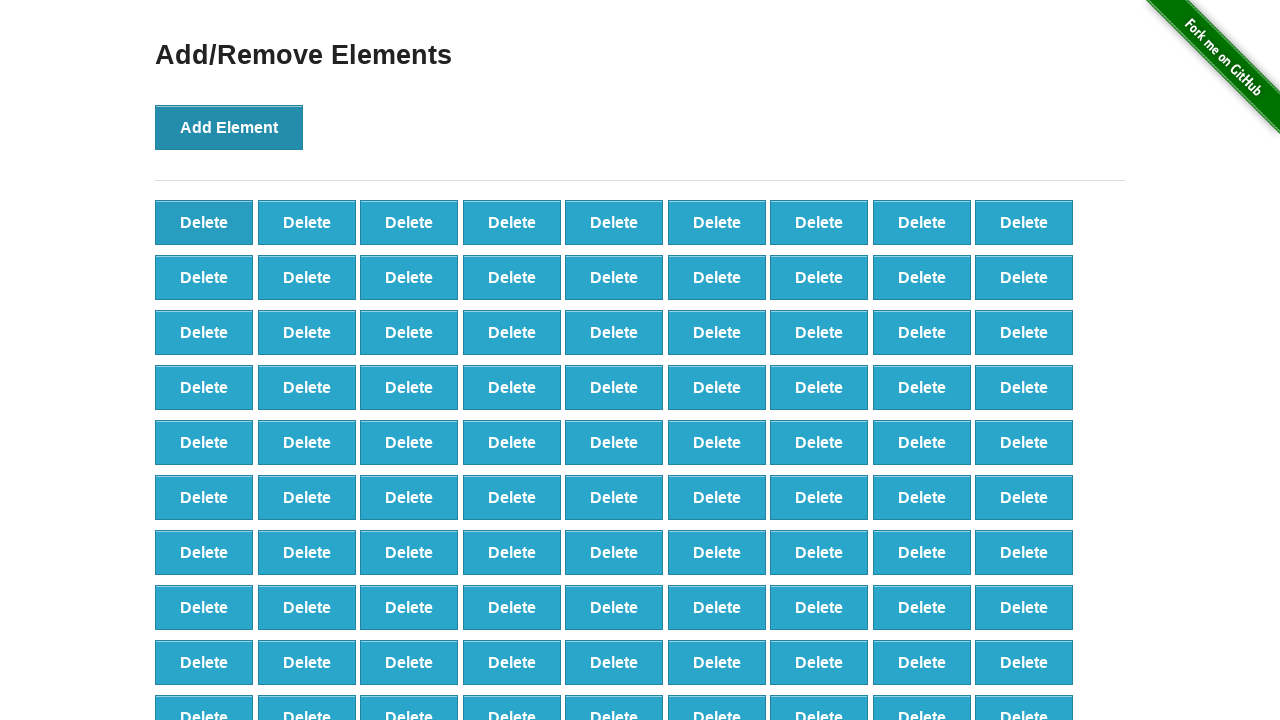

Clicked delete button (iteration 2 of 37) at (204, 222) on [onclick='deleteElement()'] >> nth=0
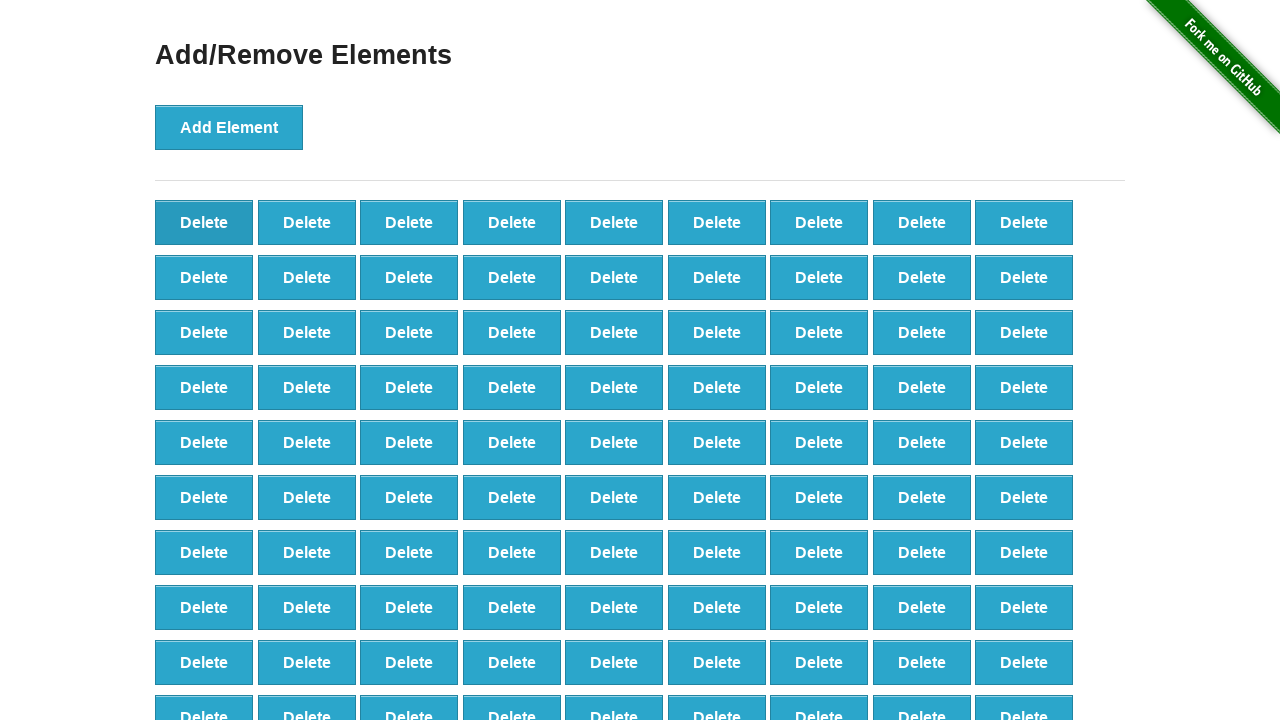

Clicked delete button (iteration 3 of 37) at (204, 222) on [onclick='deleteElement()'] >> nth=0
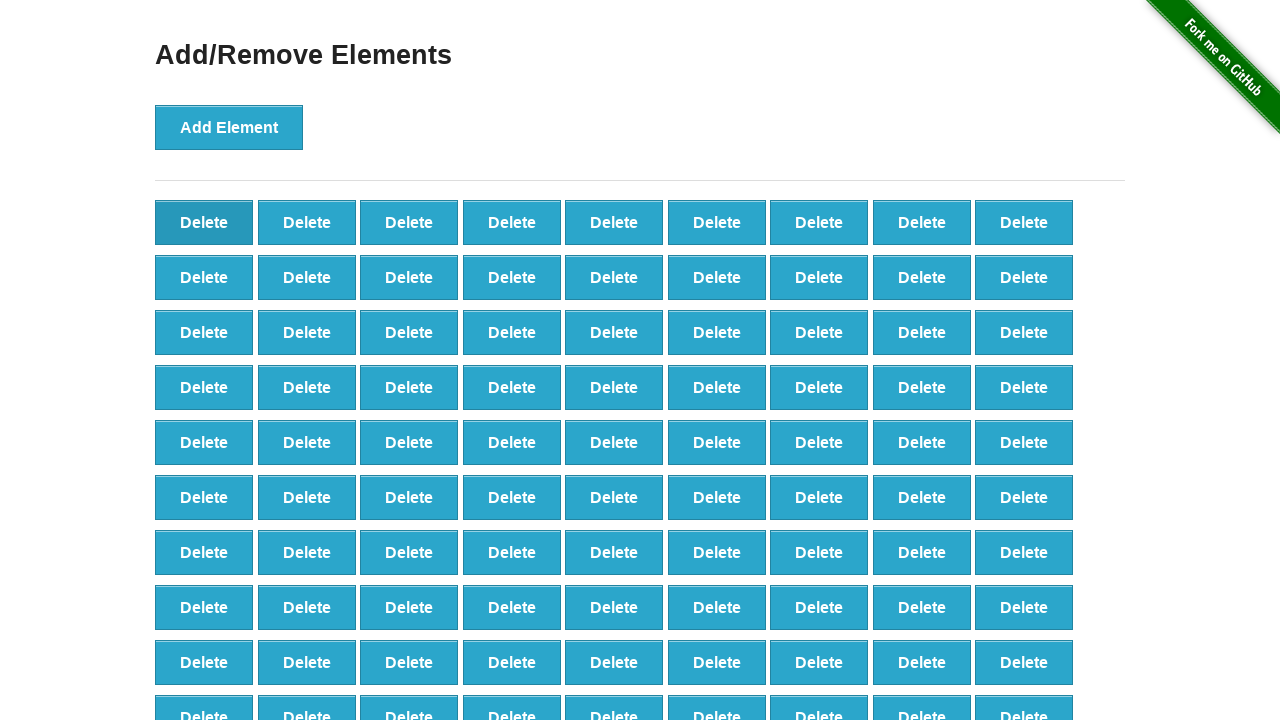

Clicked delete button (iteration 4 of 37) at (204, 222) on [onclick='deleteElement()'] >> nth=0
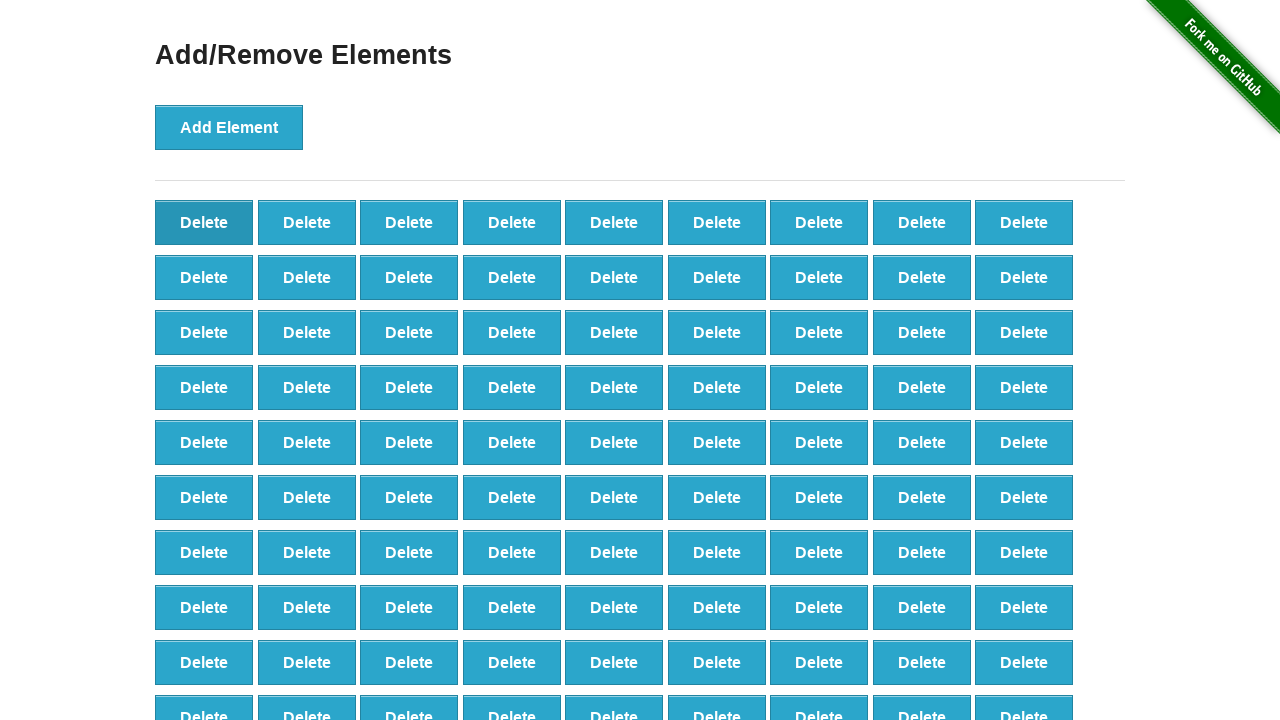

Clicked delete button (iteration 5 of 37) at (204, 222) on [onclick='deleteElement()'] >> nth=0
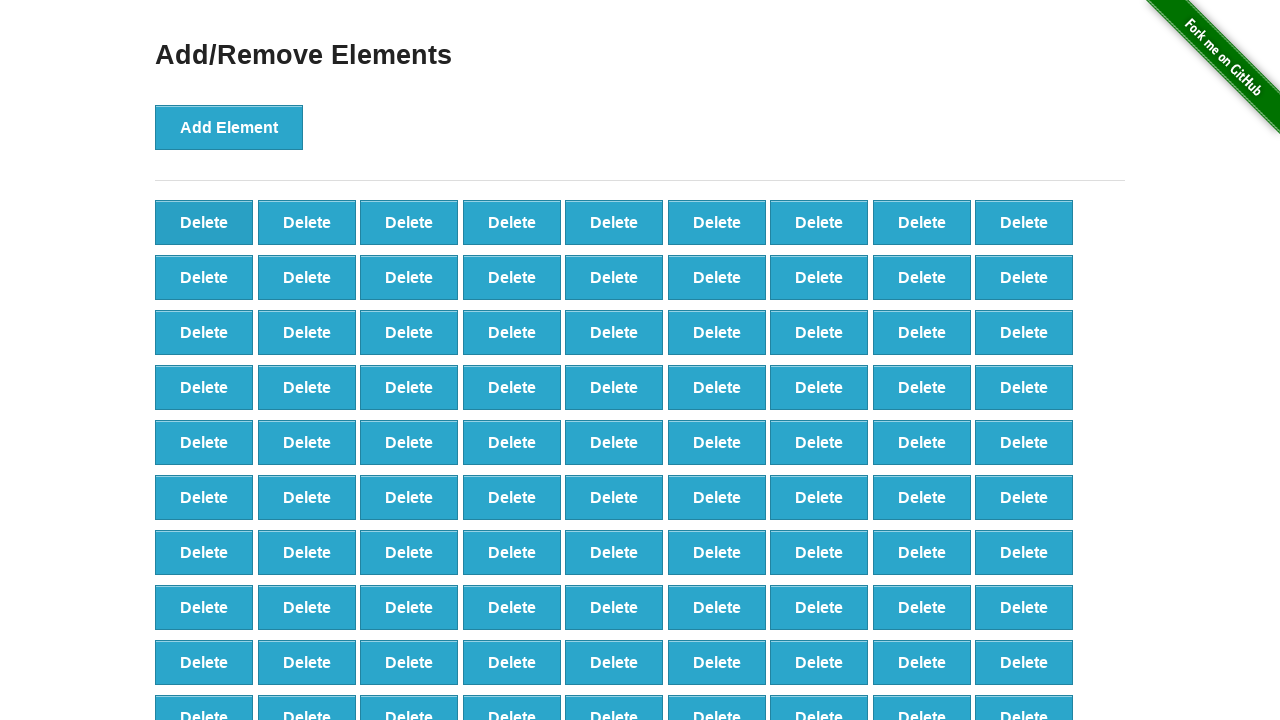

Clicked delete button (iteration 6 of 37) at (204, 222) on [onclick='deleteElement()'] >> nth=0
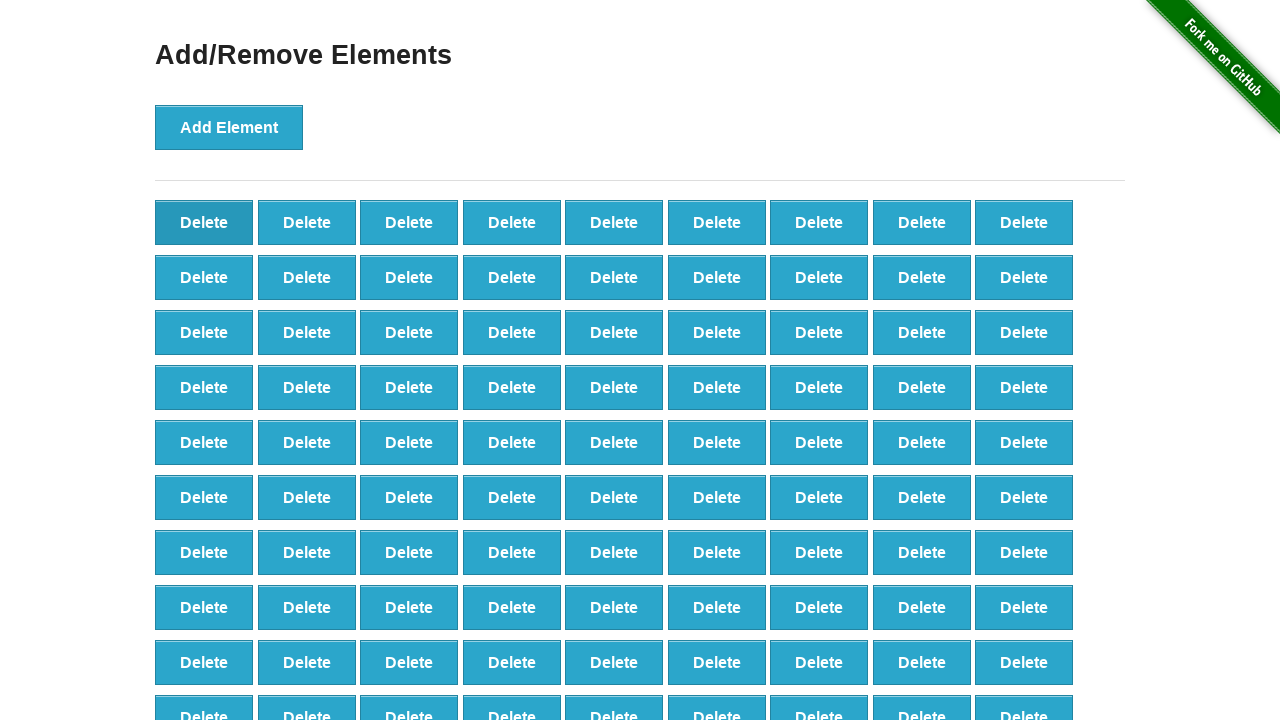

Clicked delete button (iteration 7 of 37) at (204, 222) on [onclick='deleteElement()'] >> nth=0
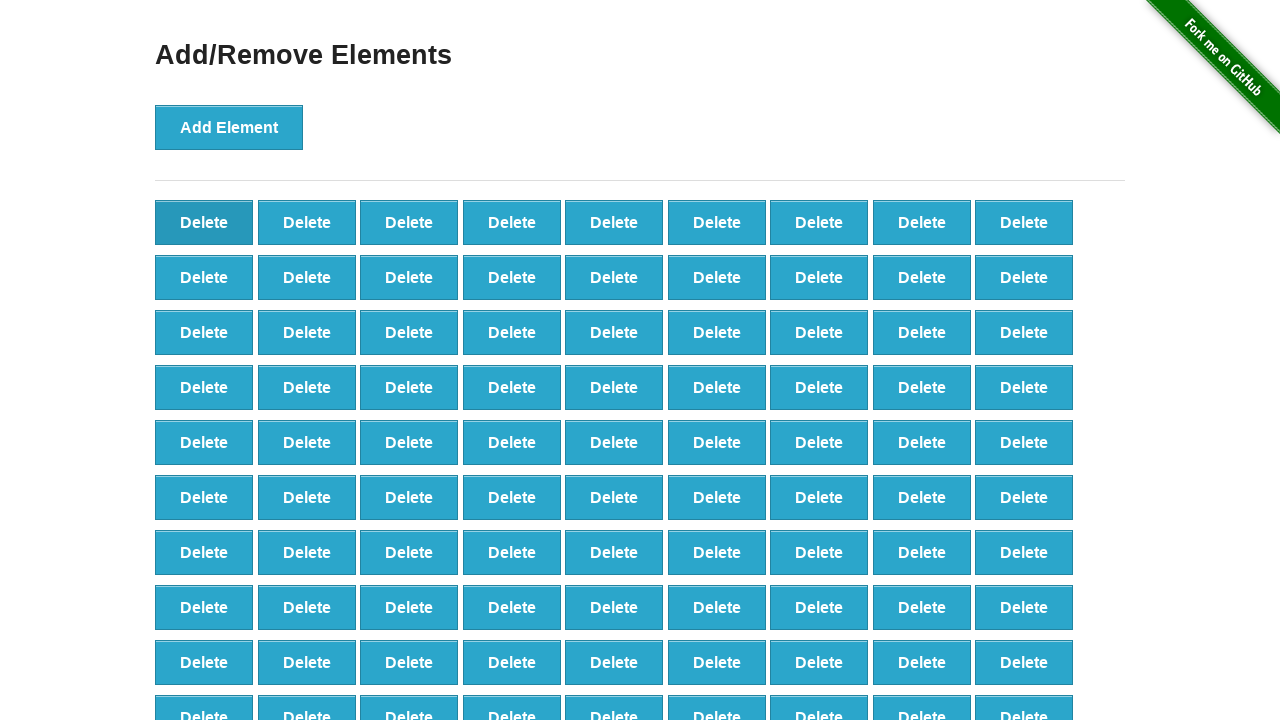

Clicked delete button (iteration 8 of 37) at (204, 222) on [onclick='deleteElement()'] >> nth=0
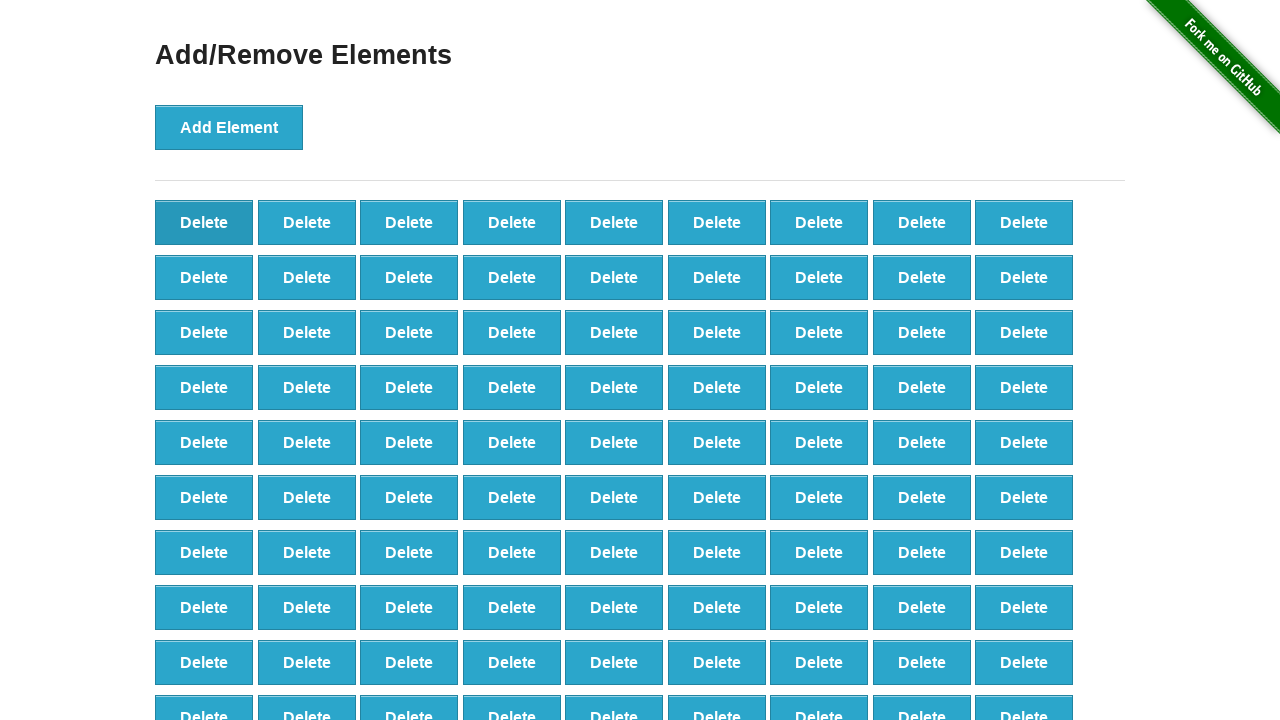

Clicked delete button (iteration 9 of 37) at (204, 222) on [onclick='deleteElement()'] >> nth=0
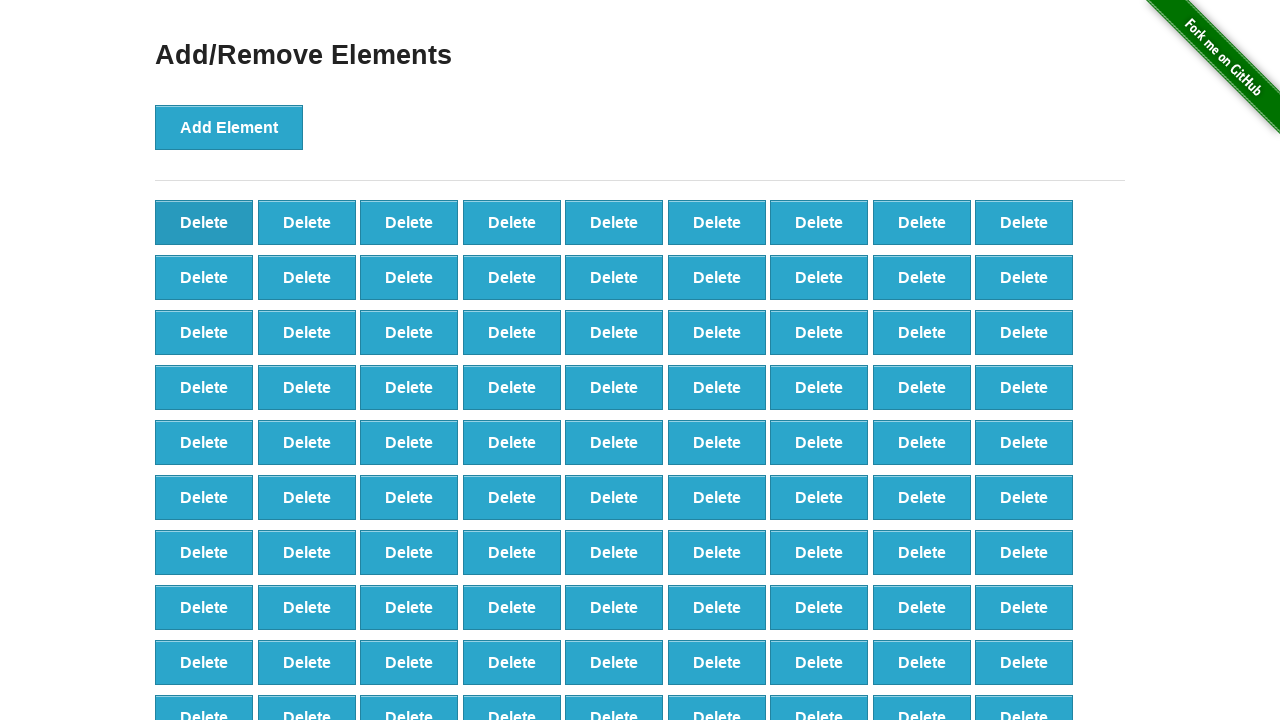

Clicked delete button (iteration 10 of 37) at (204, 222) on [onclick='deleteElement()'] >> nth=0
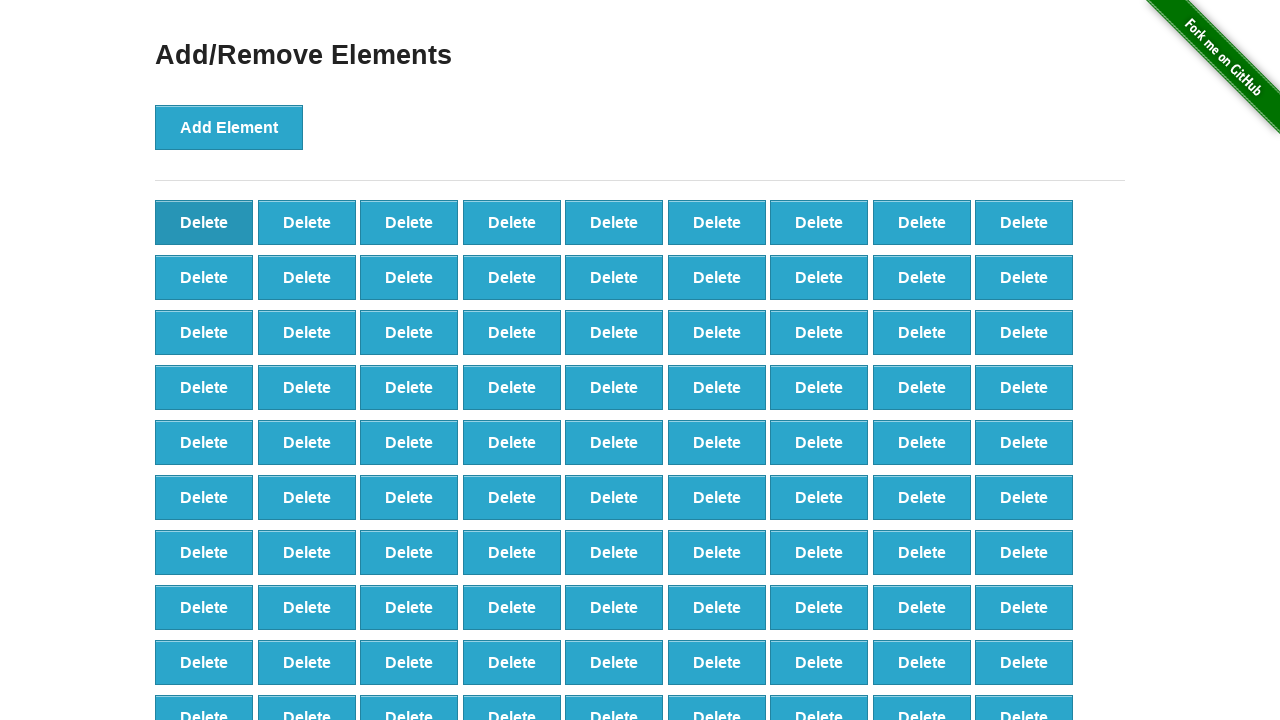

Clicked delete button (iteration 11 of 37) at (204, 222) on [onclick='deleteElement()'] >> nth=0
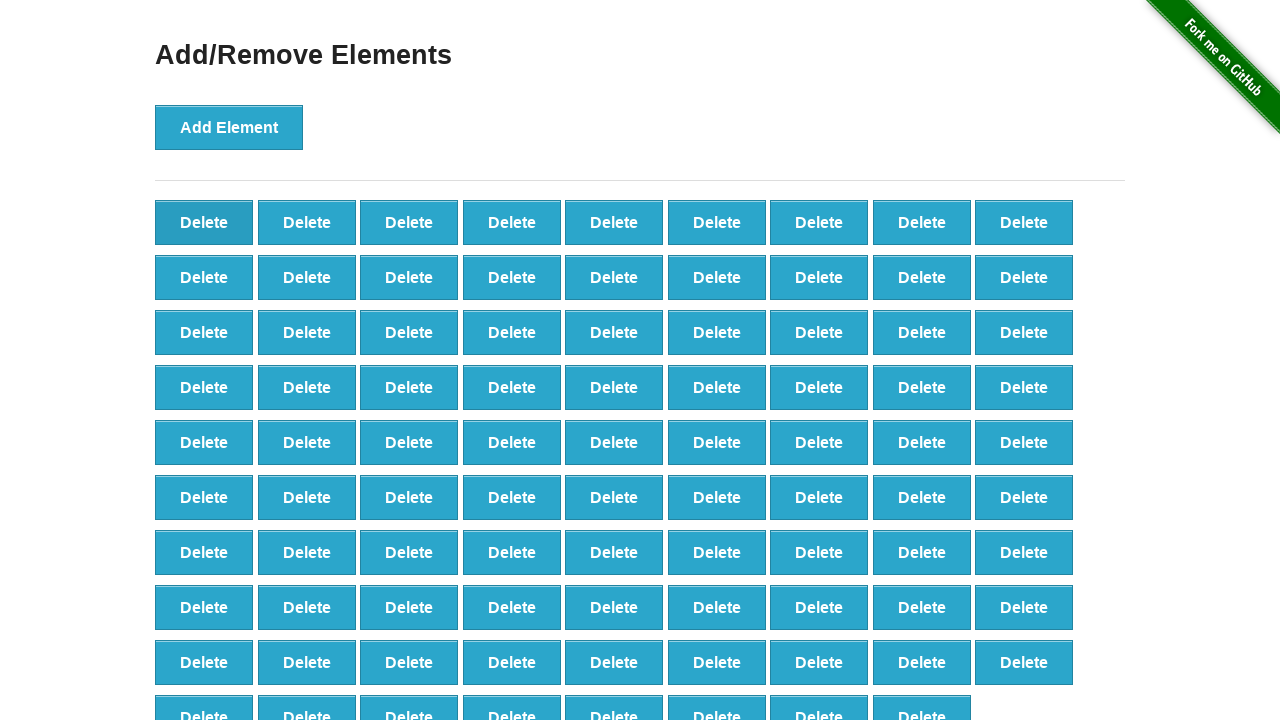

Clicked delete button (iteration 12 of 37) at (204, 222) on [onclick='deleteElement()'] >> nth=0
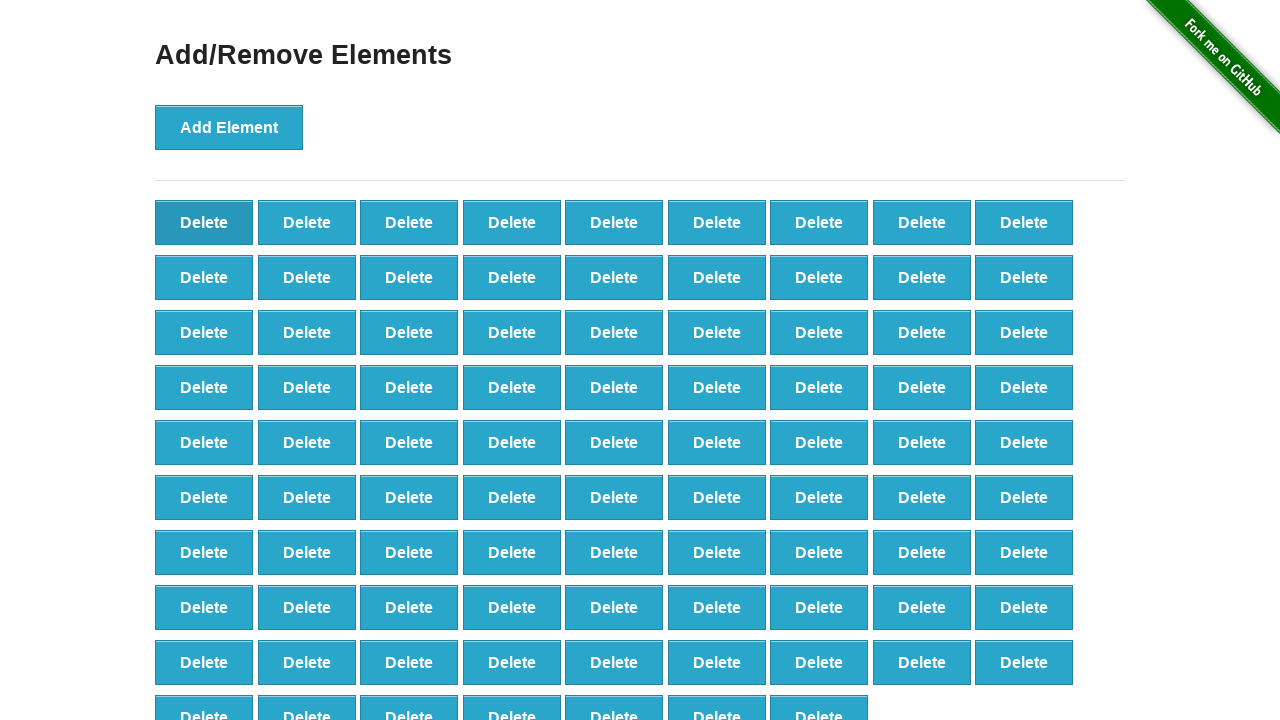

Clicked delete button (iteration 13 of 37) at (204, 222) on [onclick='deleteElement()'] >> nth=0
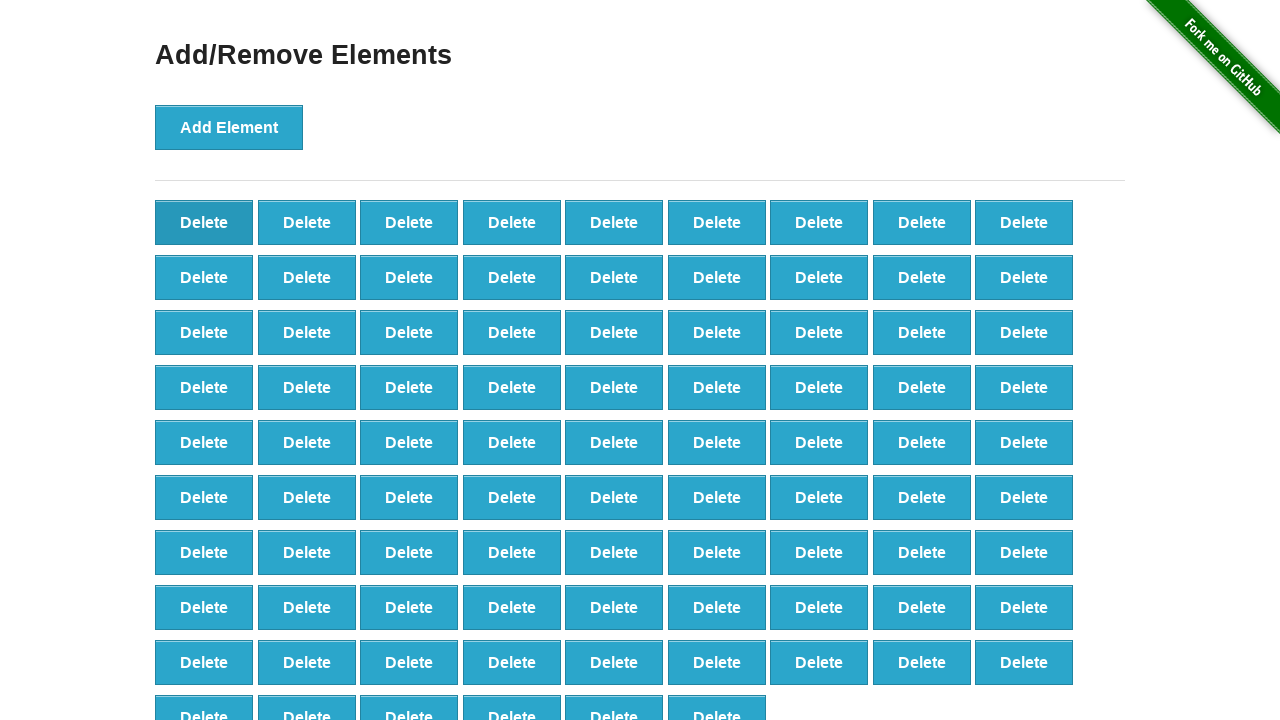

Clicked delete button (iteration 14 of 37) at (204, 222) on [onclick='deleteElement()'] >> nth=0
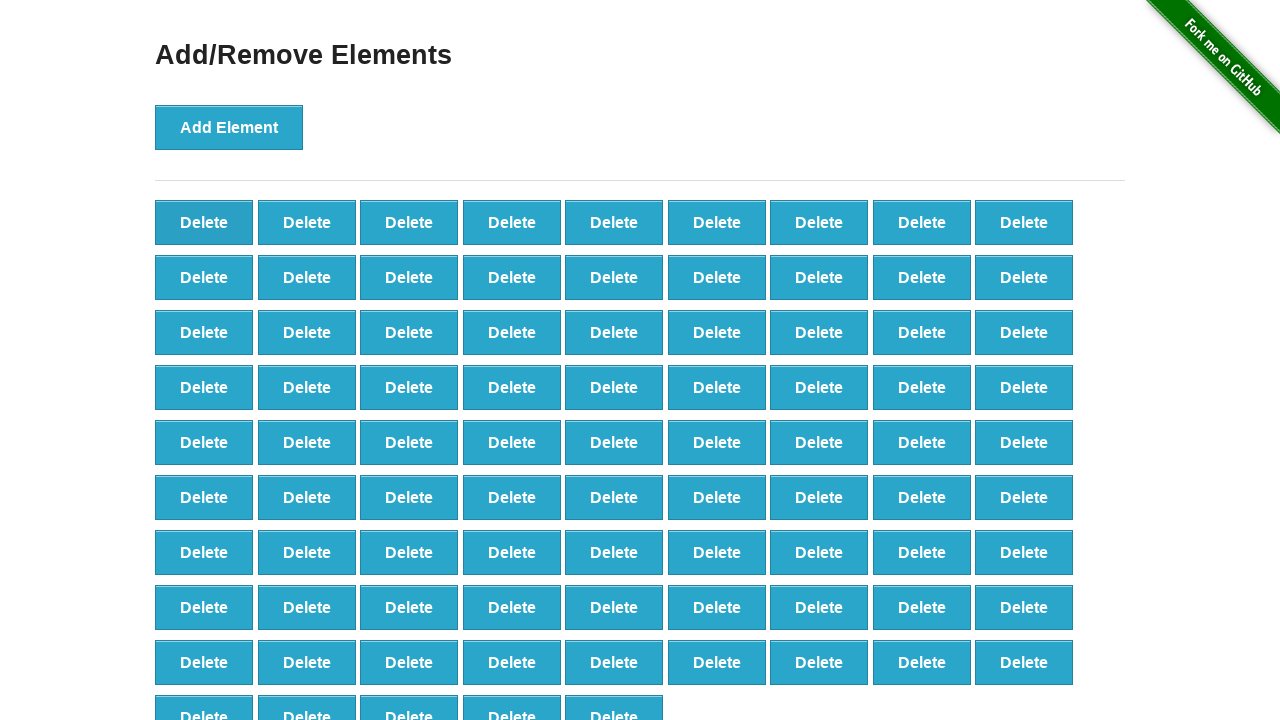

Clicked delete button (iteration 15 of 37) at (204, 222) on [onclick='deleteElement()'] >> nth=0
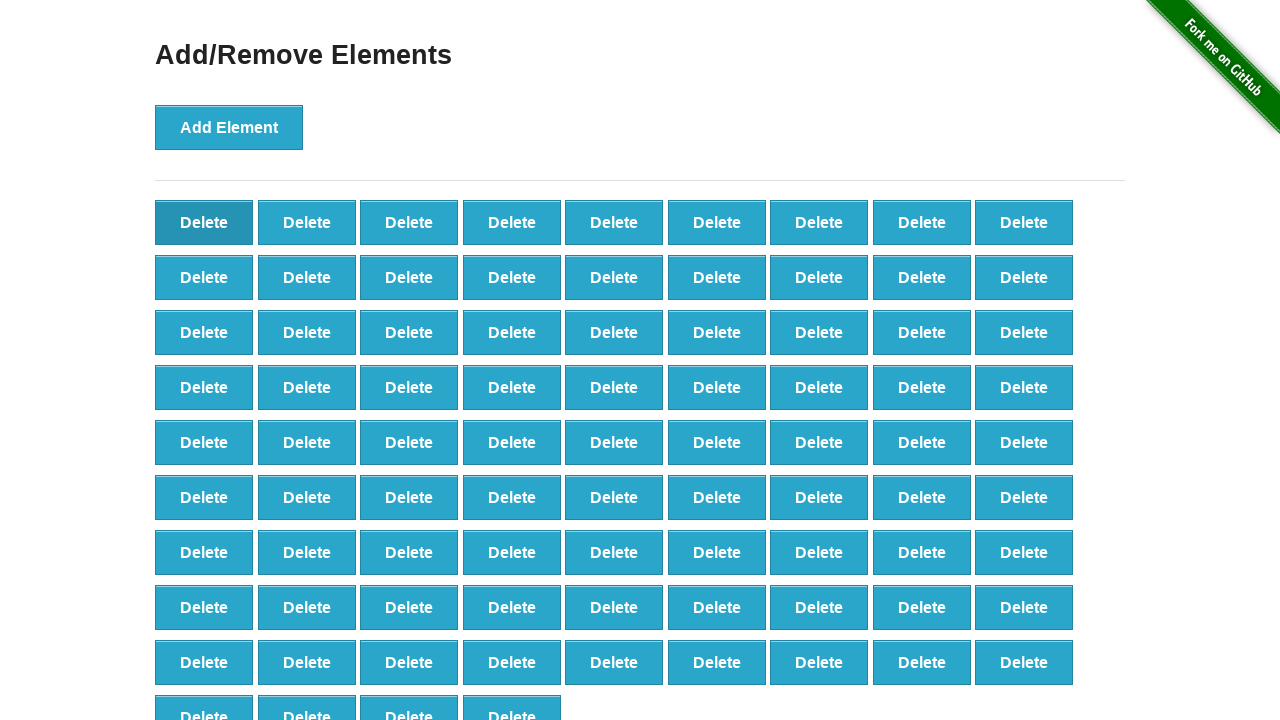

Clicked delete button (iteration 16 of 37) at (204, 222) on [onclick='deleteElement()'] >> nth=0
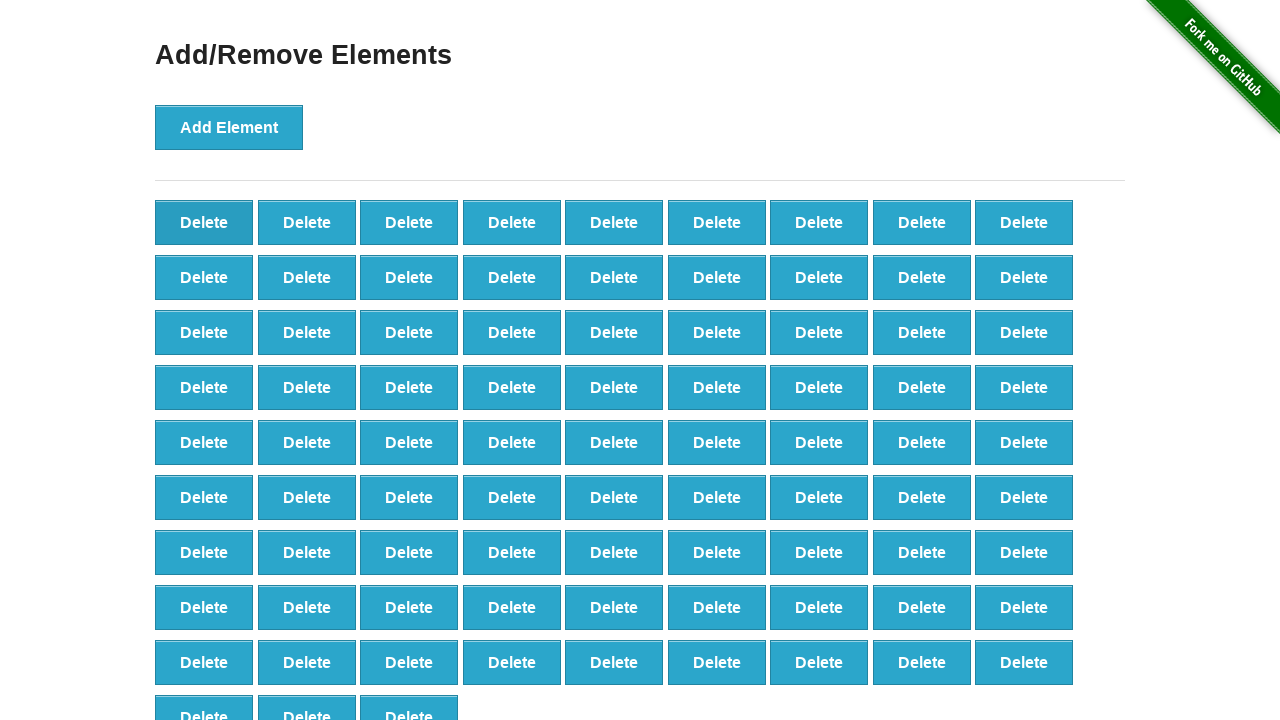

Clicked delete button (iteration 17 of 37) at (204, 222) on [onclick='deleteElement()'] >> nth=0
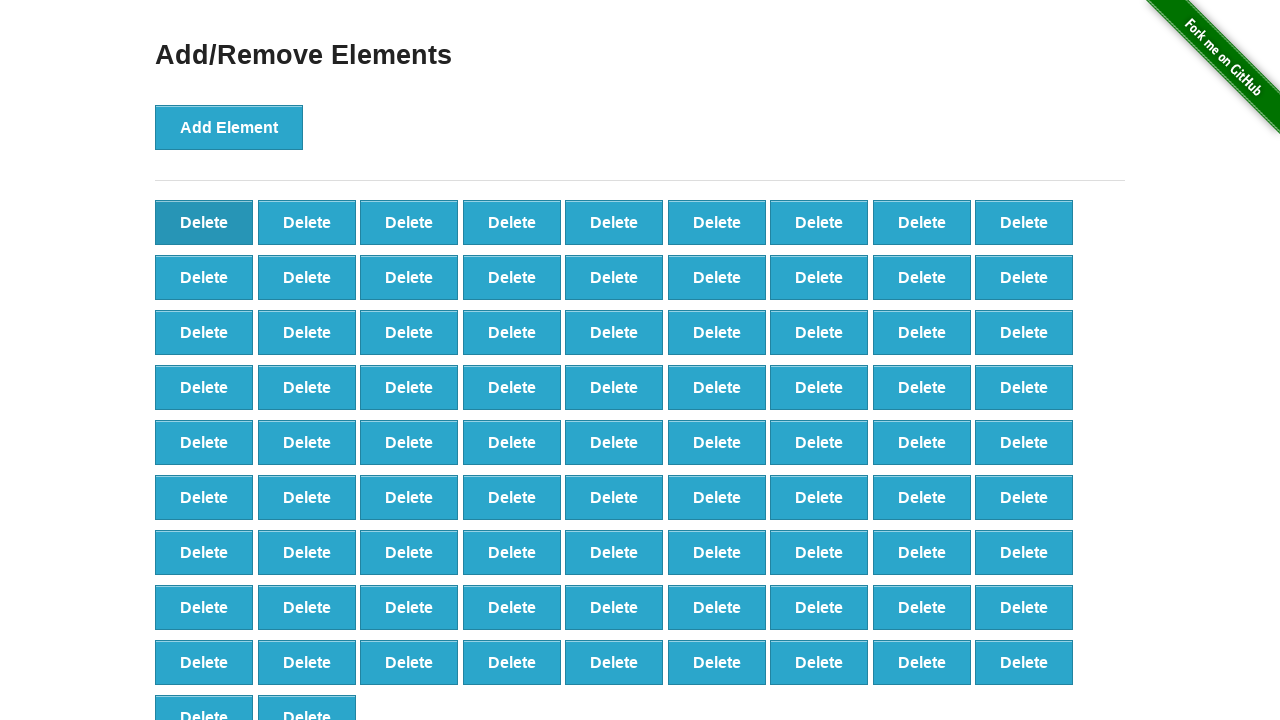

Clicked delete button (iteration 18 of 37) at (204, 222) on [onclick='deleteElement()'] >> nth=0
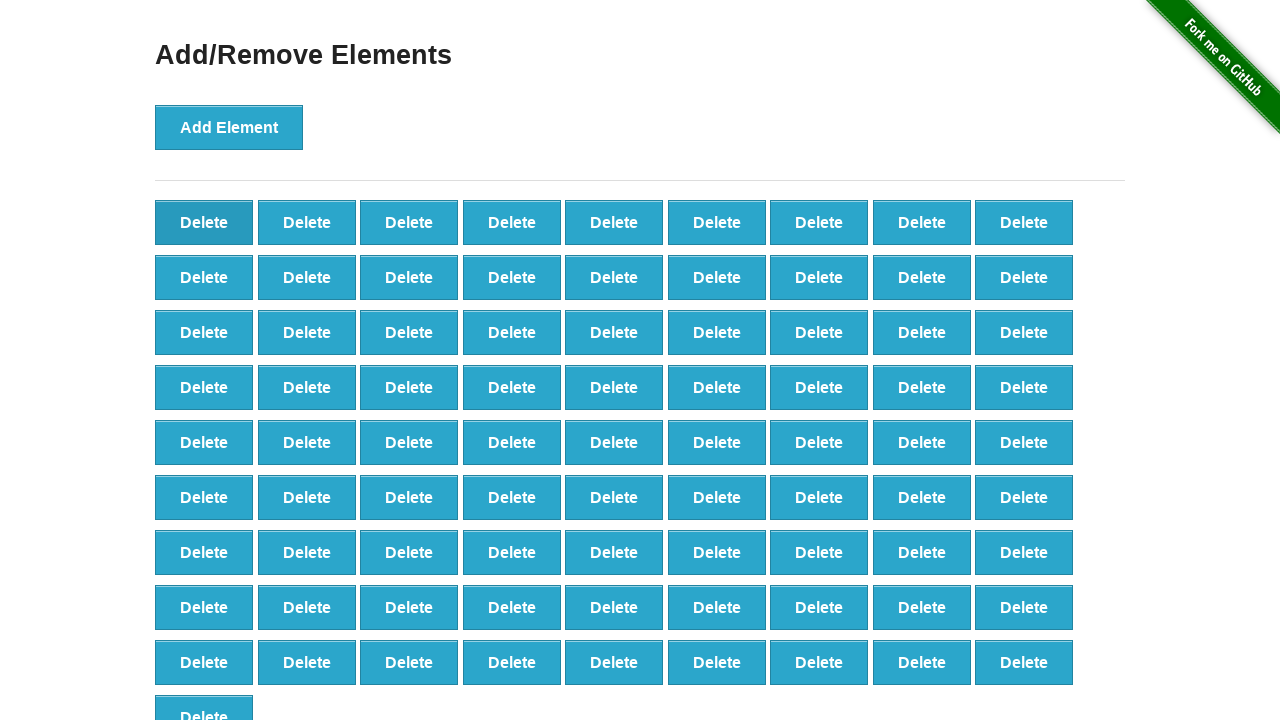

Clicked delete button (iteration 19 of 37) at (204, 222) on [onclick='deleteElement()'] >> nth=0
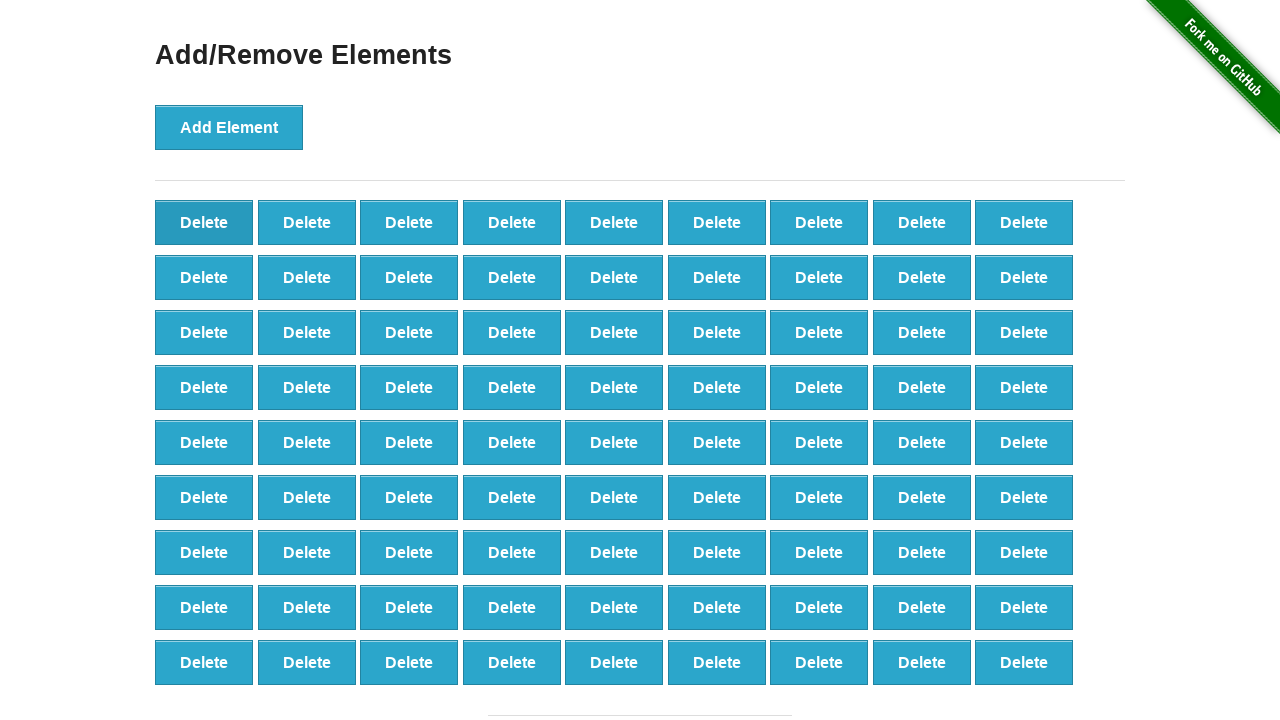

Clicked delete button (iteration 20 of 37) at (204, 222) on [onclick='deleteElement()'] >> nth=0
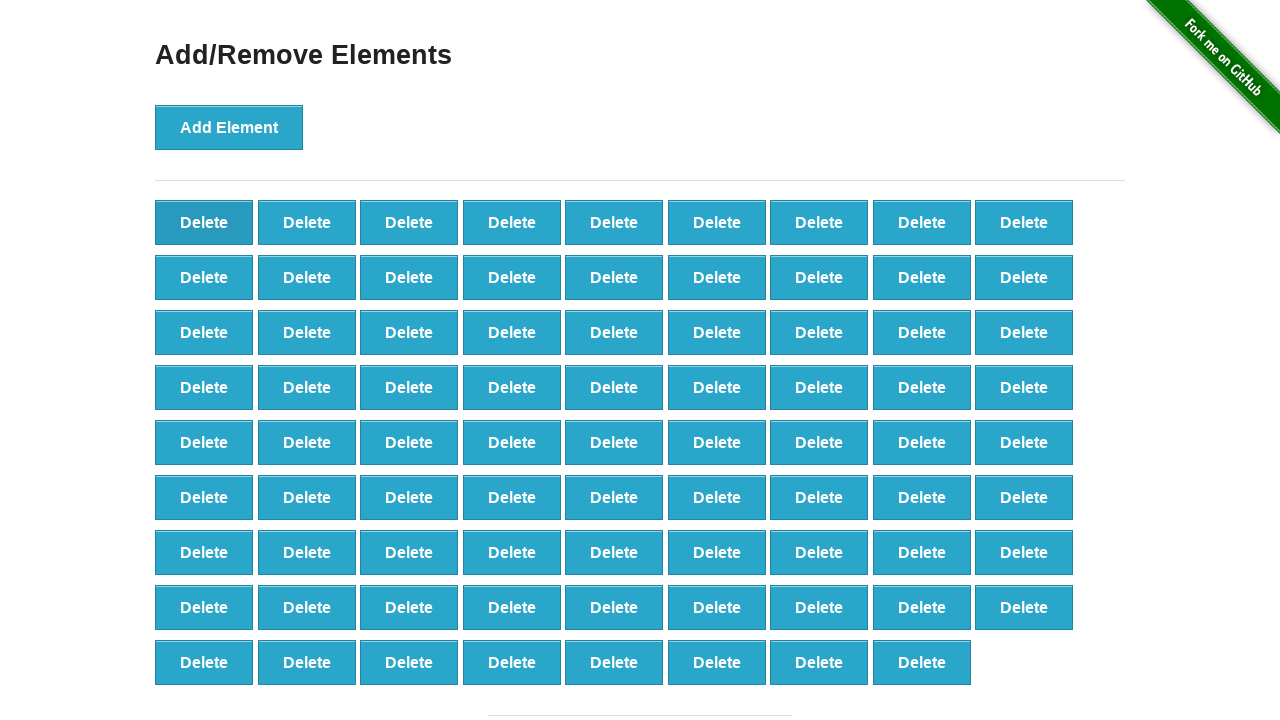

Clicked delete button (iteration 21 of 37) at (204, 222) on [onclick='deleteElement()'] >> nth=0
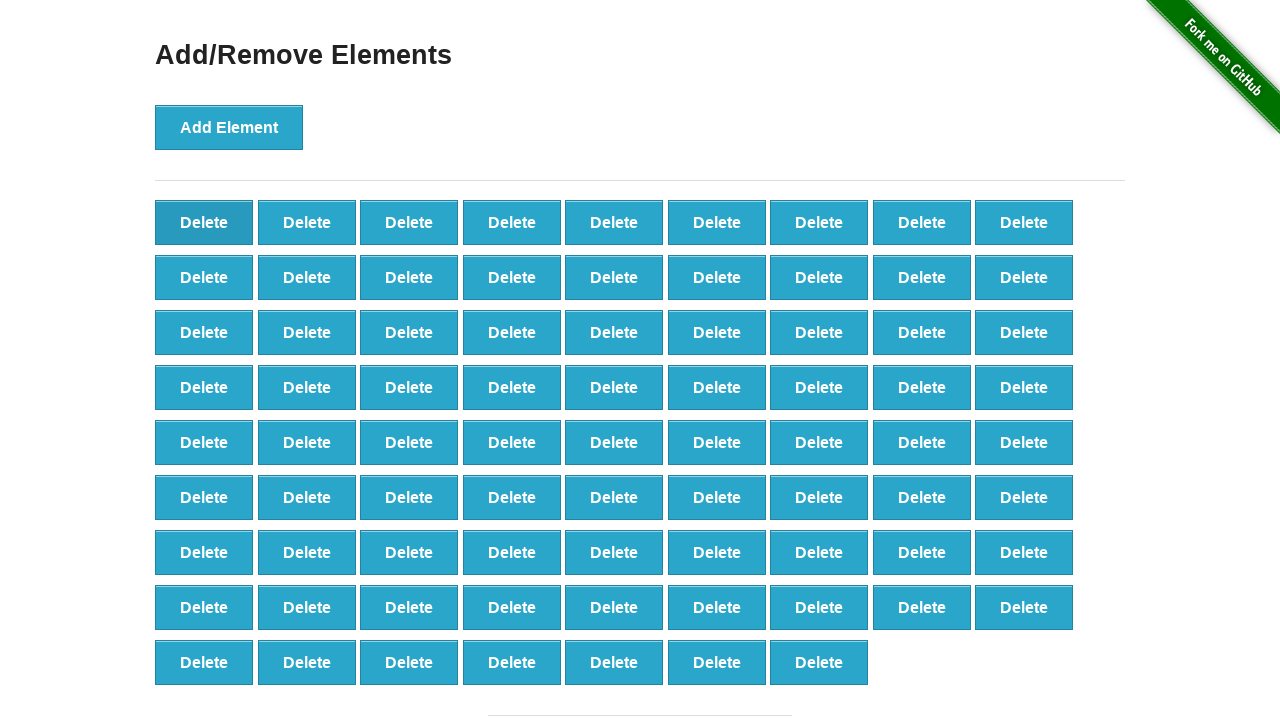

Clicked delete button (iteration 22 of 37) at (204, 222) on [onclick='deleteElement()'] >> nth=0
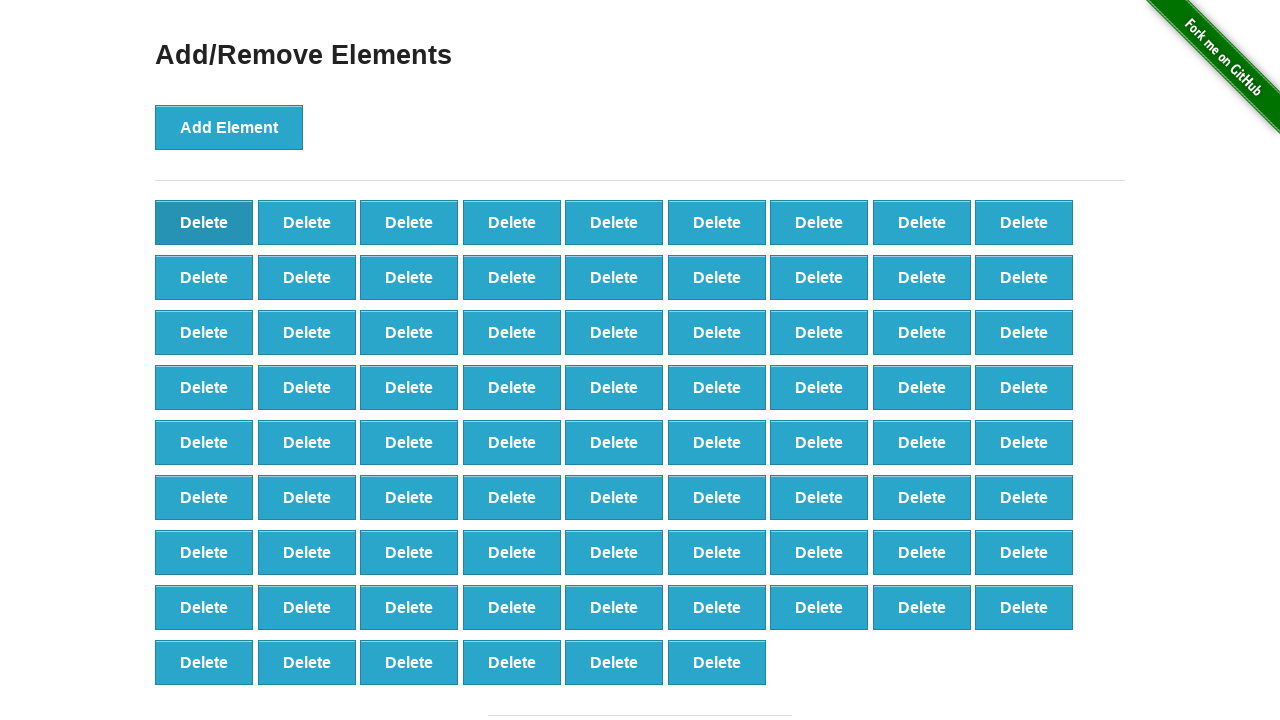

Clicked delete button (iteration 23 of 37) at (204, 222) on [onclick='deleteElement()'] >> nth=0
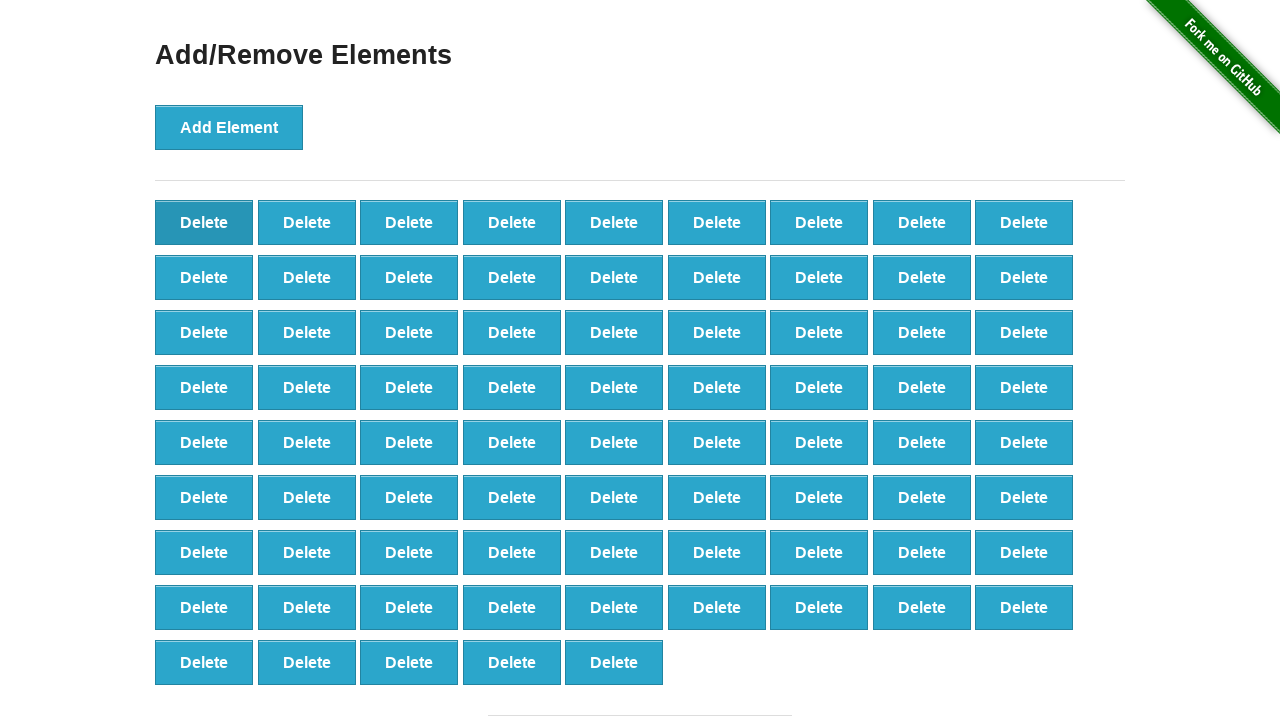

Clicked delete button (iteration 24 of 37) at (204, 222) on [onclick='deleteElement()'] >> nth=0
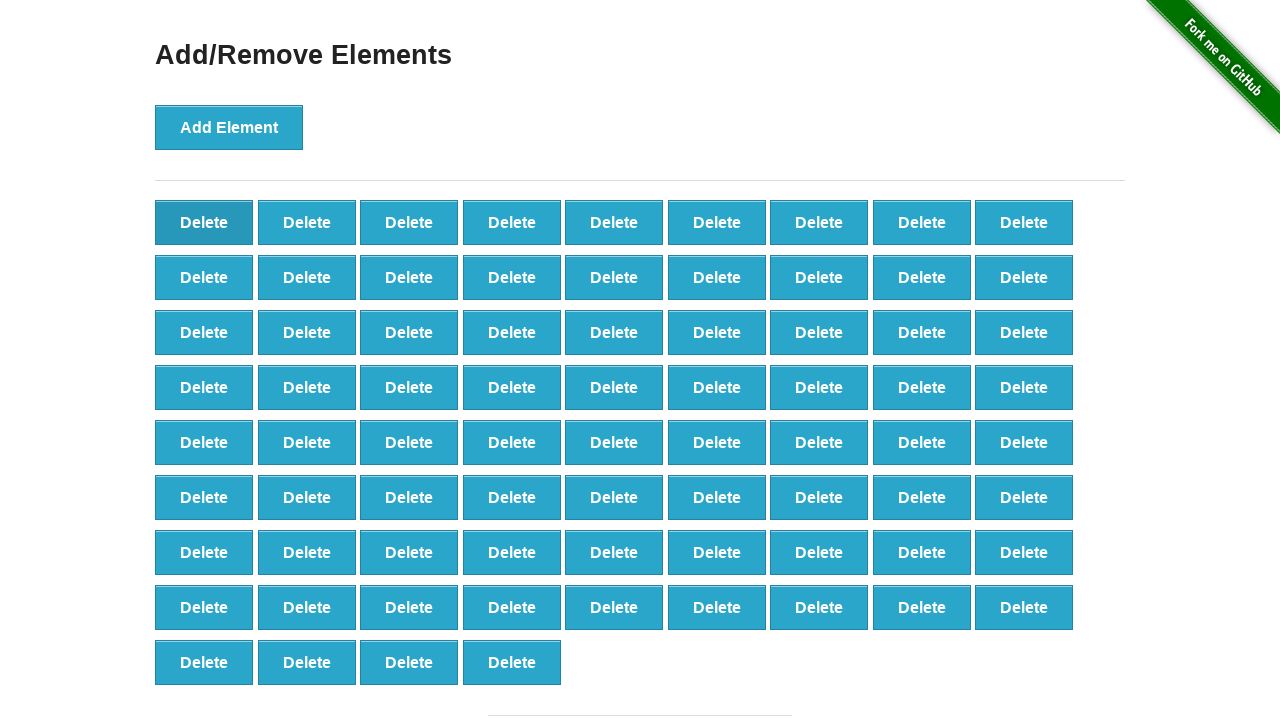

Clicked delete button (iteration 25 of 37) at (204, 222) on [onclick='deleteElement()'] >> nth=0
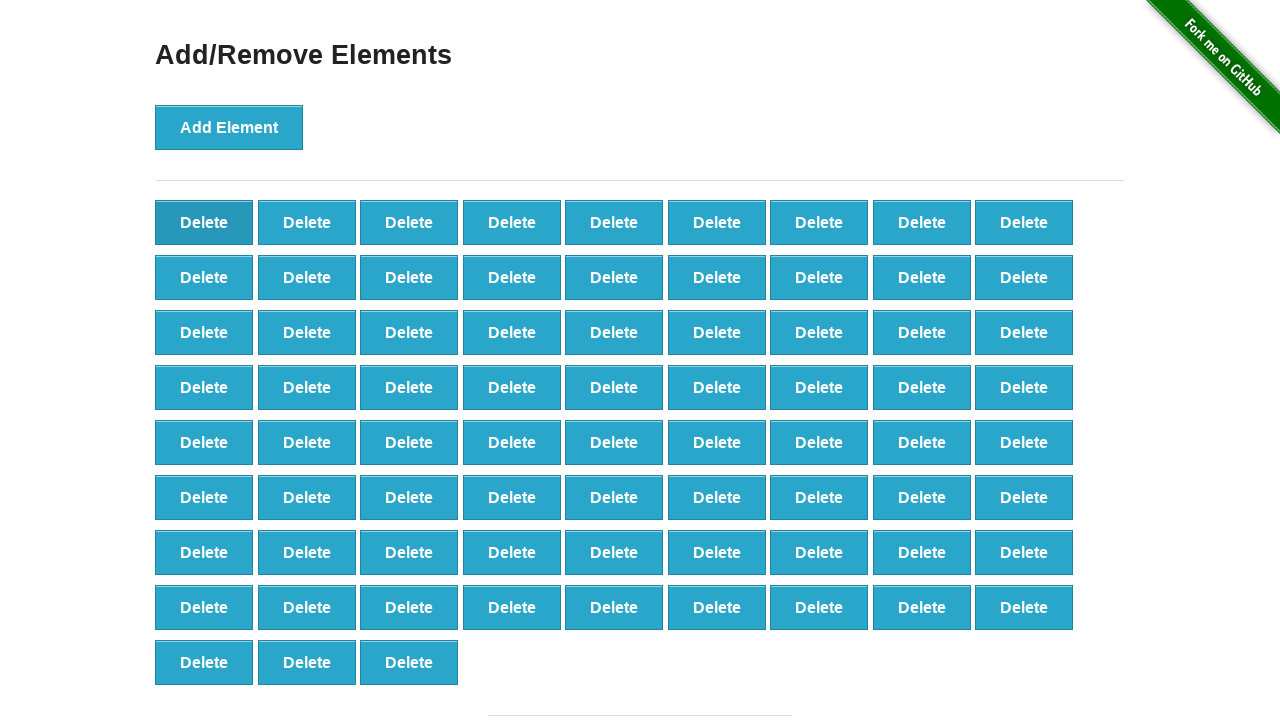

Clicked delete button (iteration 26 of 37) at (204, 222) on [onclick='deleteElement()'] >> nth=0
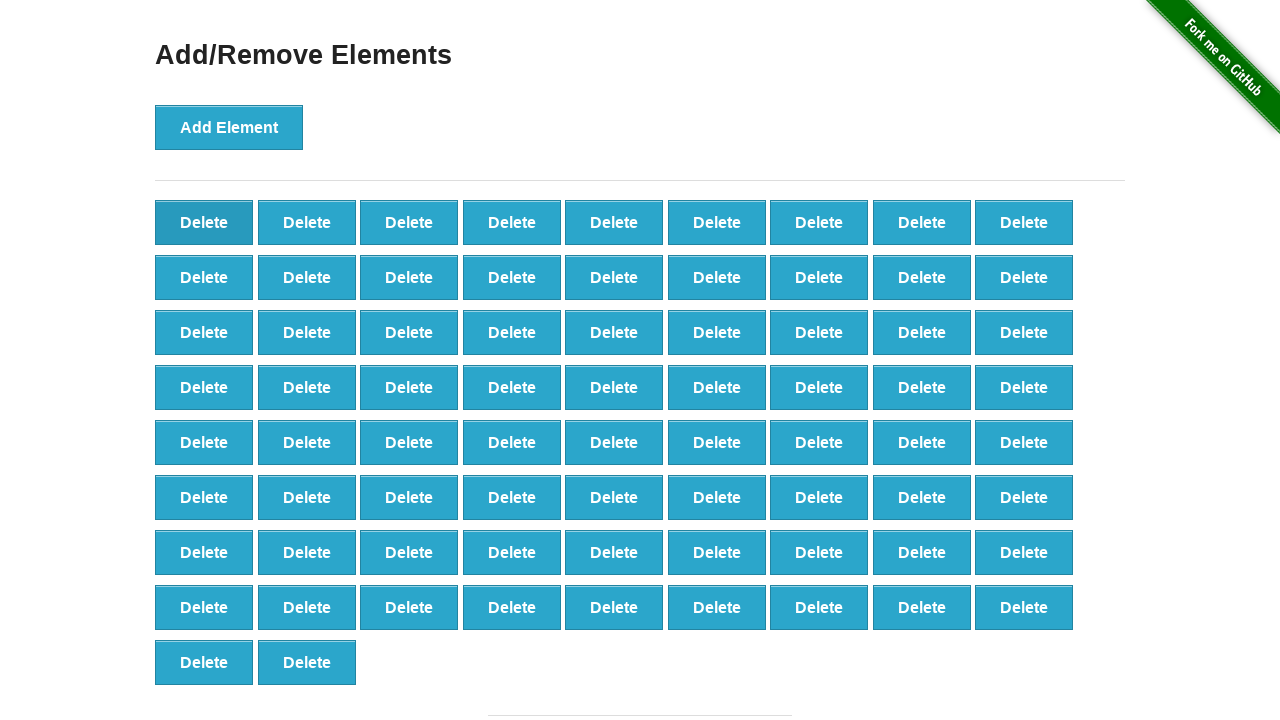

Clicked delete button (iteration 27 of 37) at (204, 222) on [onclick='deleteElement()'] >> nth=0
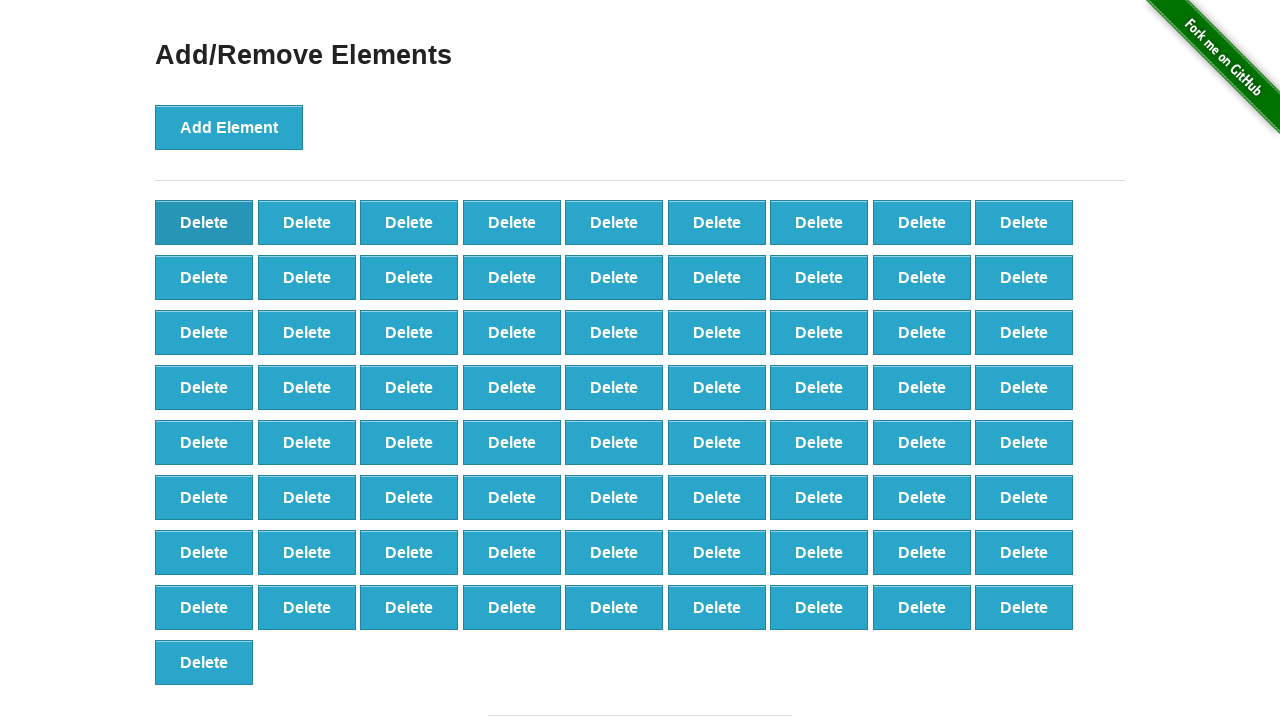

Clicked delete button (iteration 28 of 37) at (204, 222) on [onclick='deleteElement()'] >> nth=0
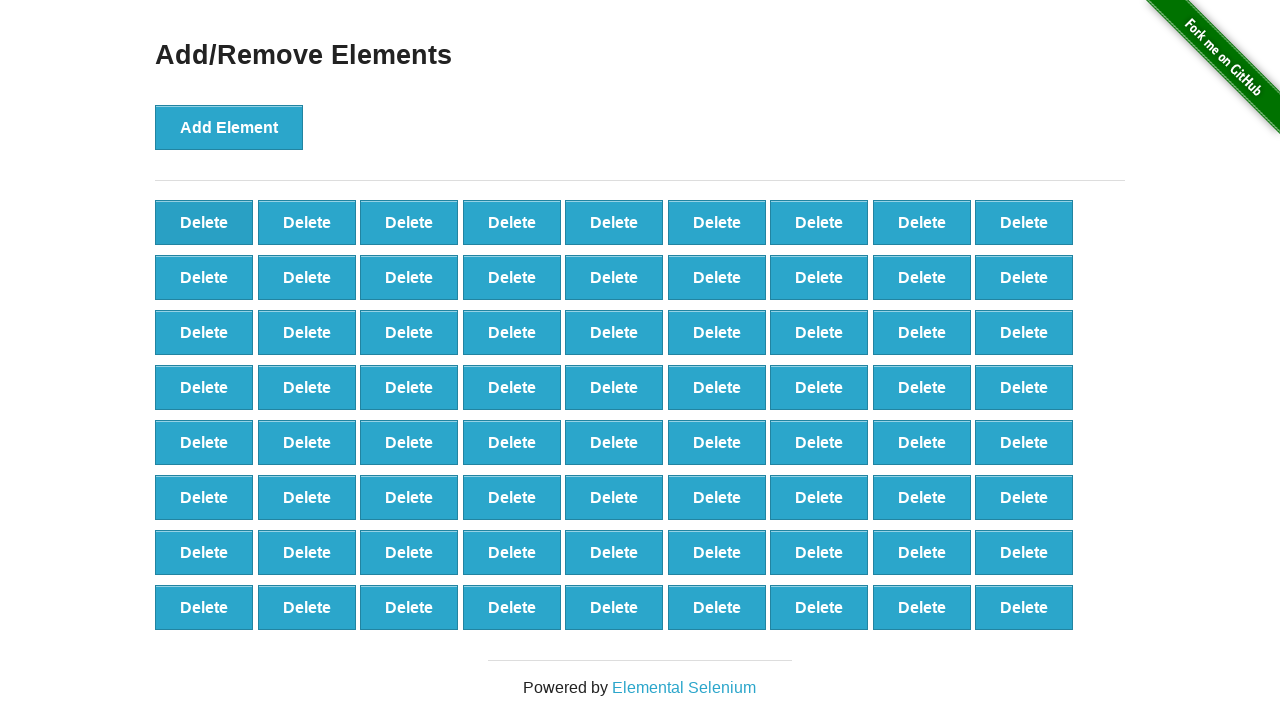

Clicked delete button (iteration 29 of 37) at (204, 222) on [onclick='deleteElement()'] >> nth=0
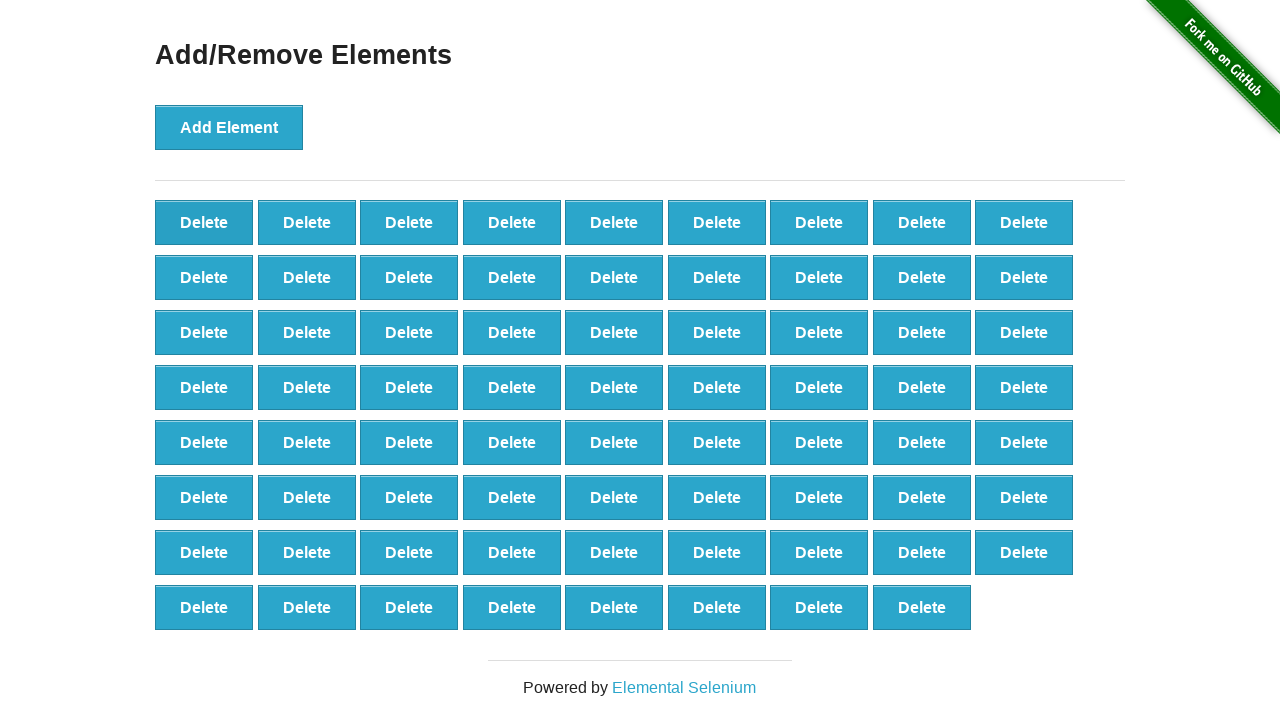

Clicked delete button (iteration 30 of 37) at (204, 222) on [onclick='deleteElement()'] >> nth=0
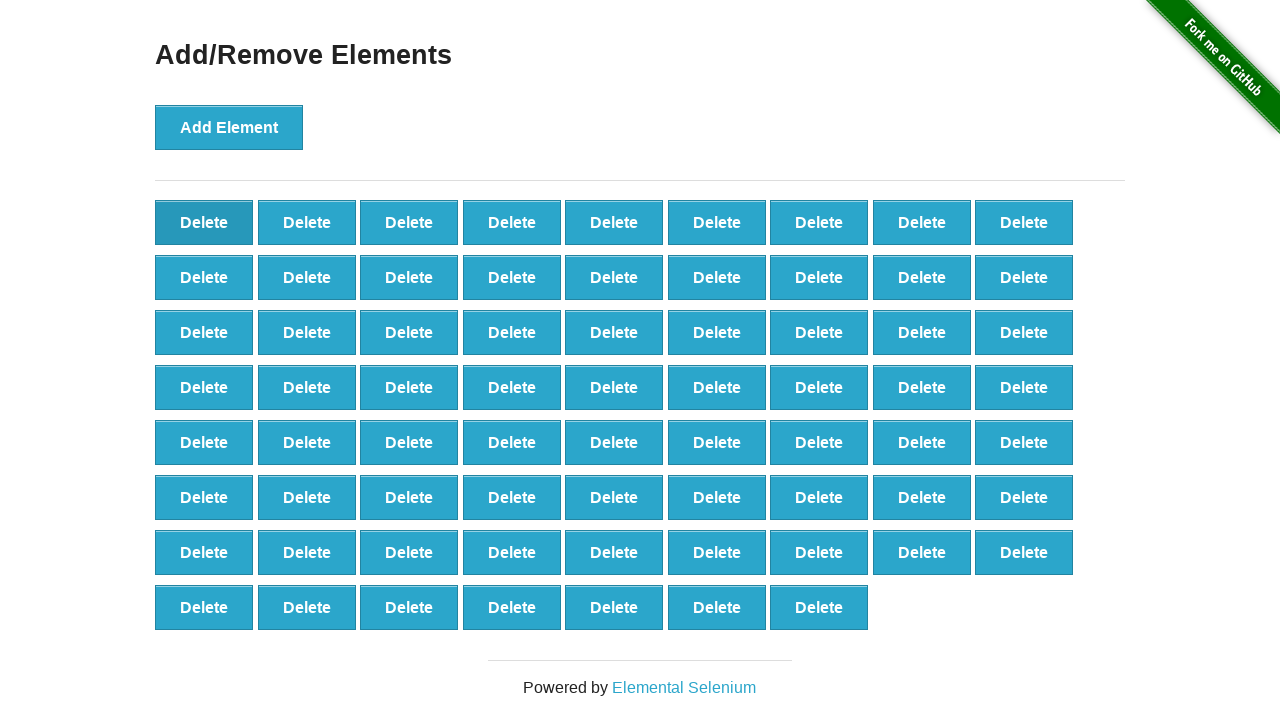

Clicked delete button (iteration 31 of 37) at (204, 222) on [onclick='deleteElement()'] >> nth=0
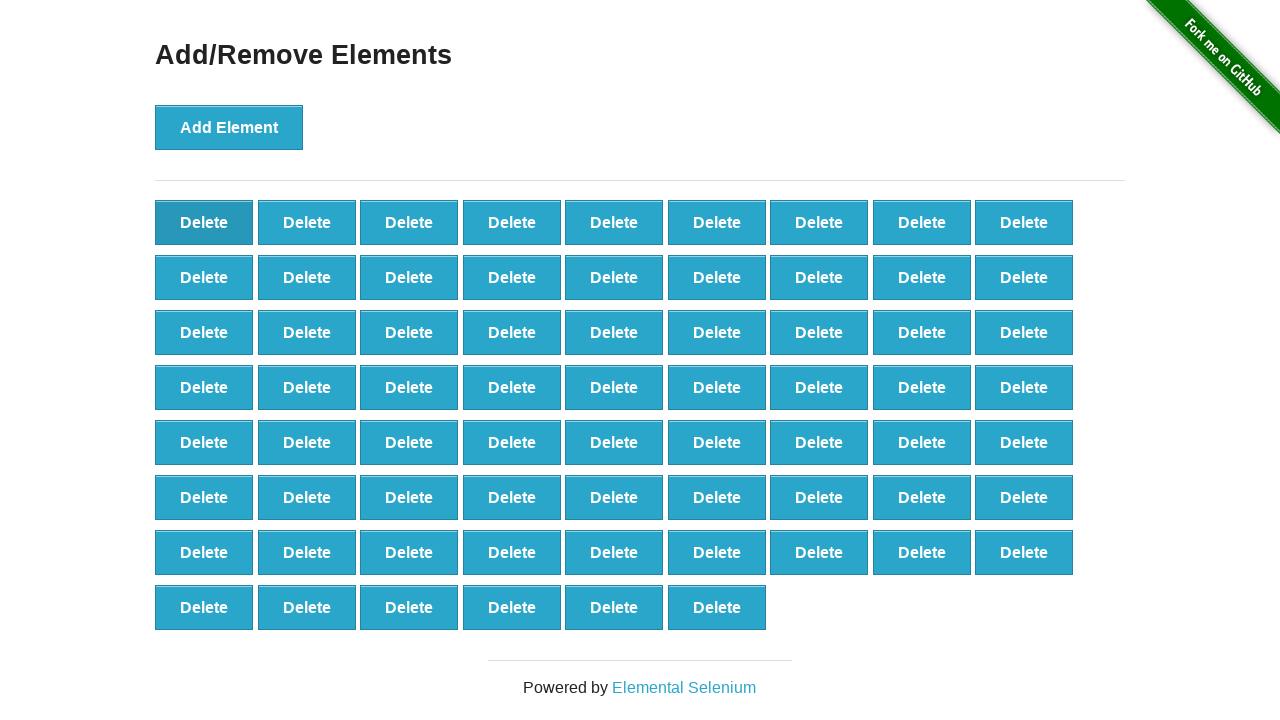

Clicked delete button (iteration 32 of 37) at (204, 222) on [onclick='deleteElement()'] >> nth=0
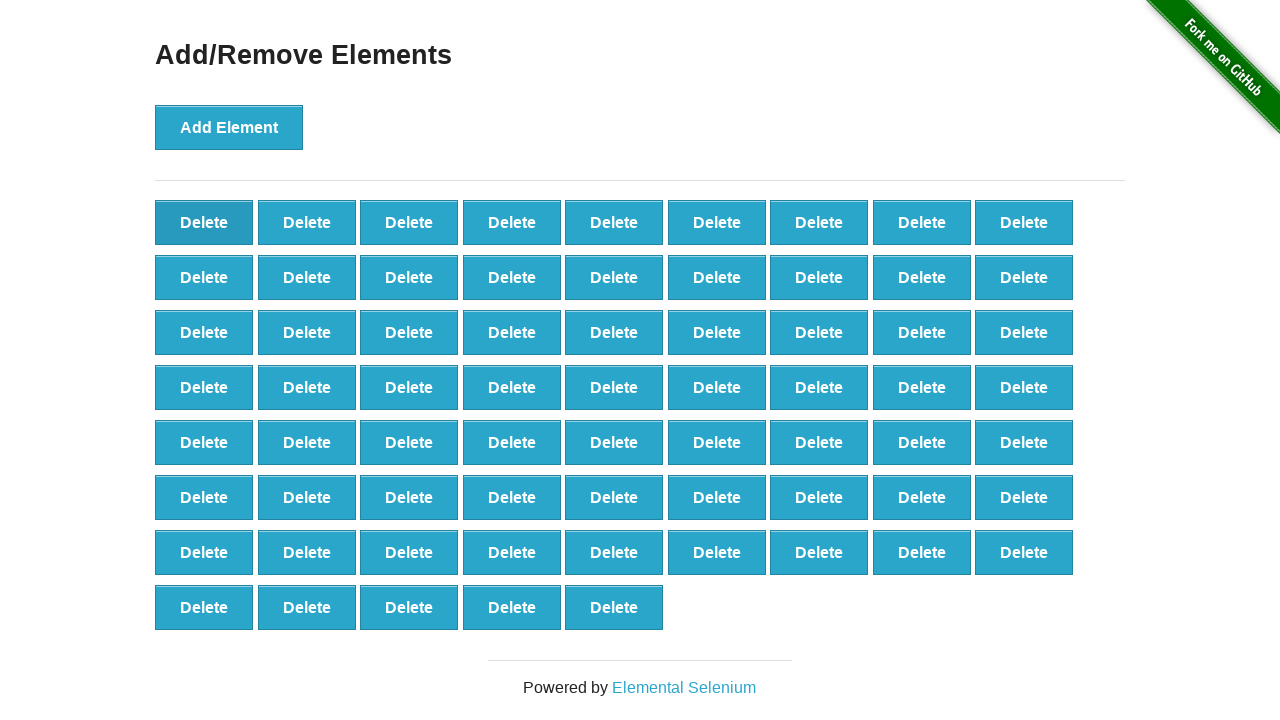

Clicked delete button (iteration 33 of 37) at (204, 222) on [onclick='deleteElement()'] >> nth=0
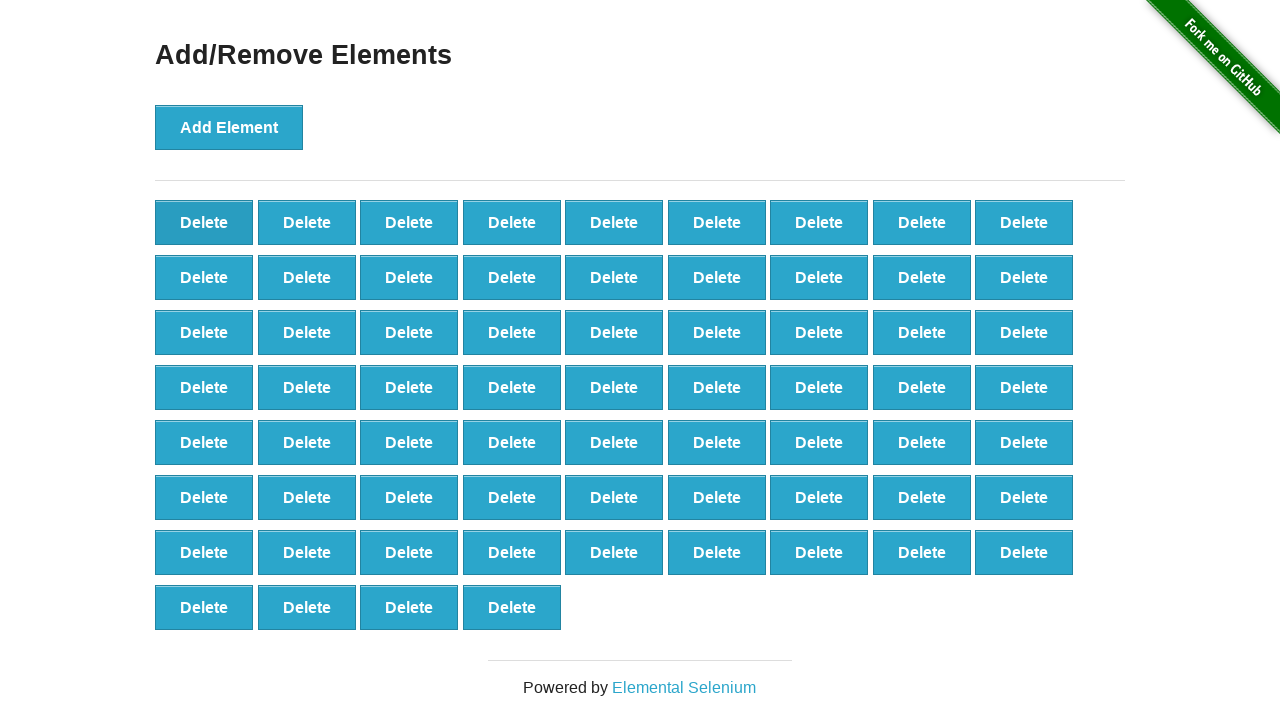

Clicked delete button (iteration 34 of 37) at (204, 222) on [onclick='deleteElement()'] >> nth=0
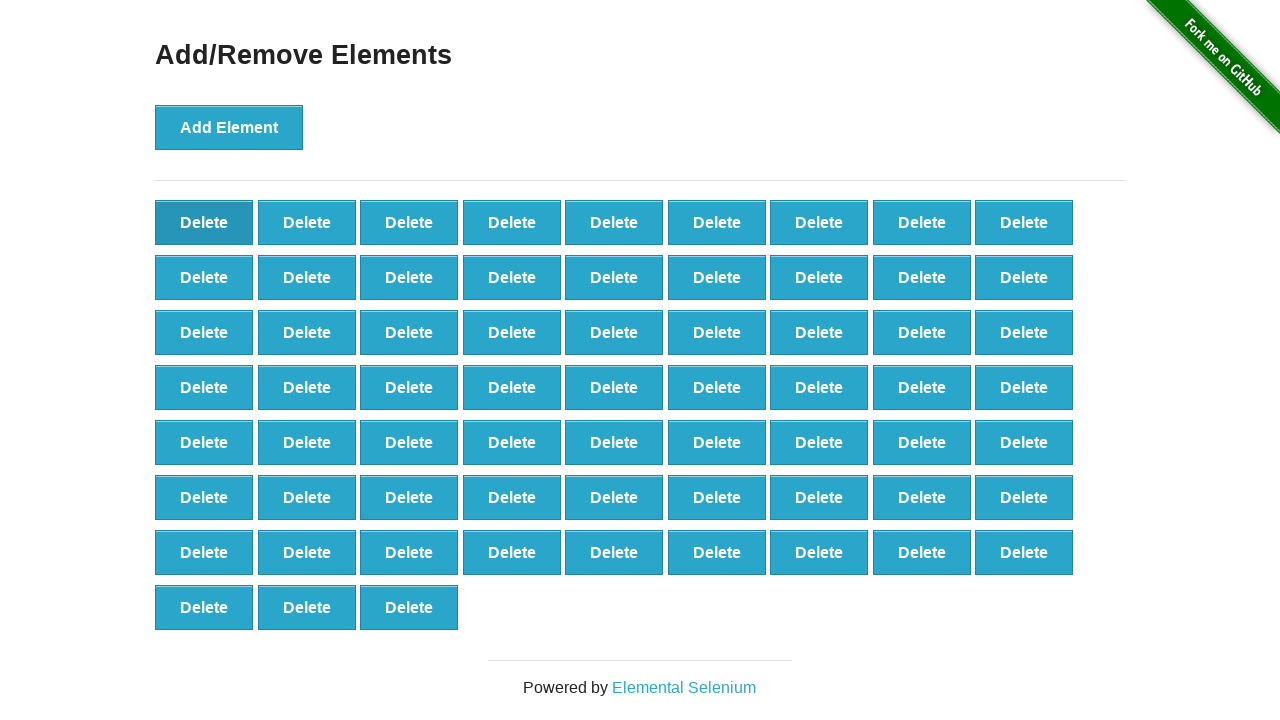

Clicked delete button (iteration 35 of 37) at (204, 222) on [onclick='deleteElement()'] >> nth=0
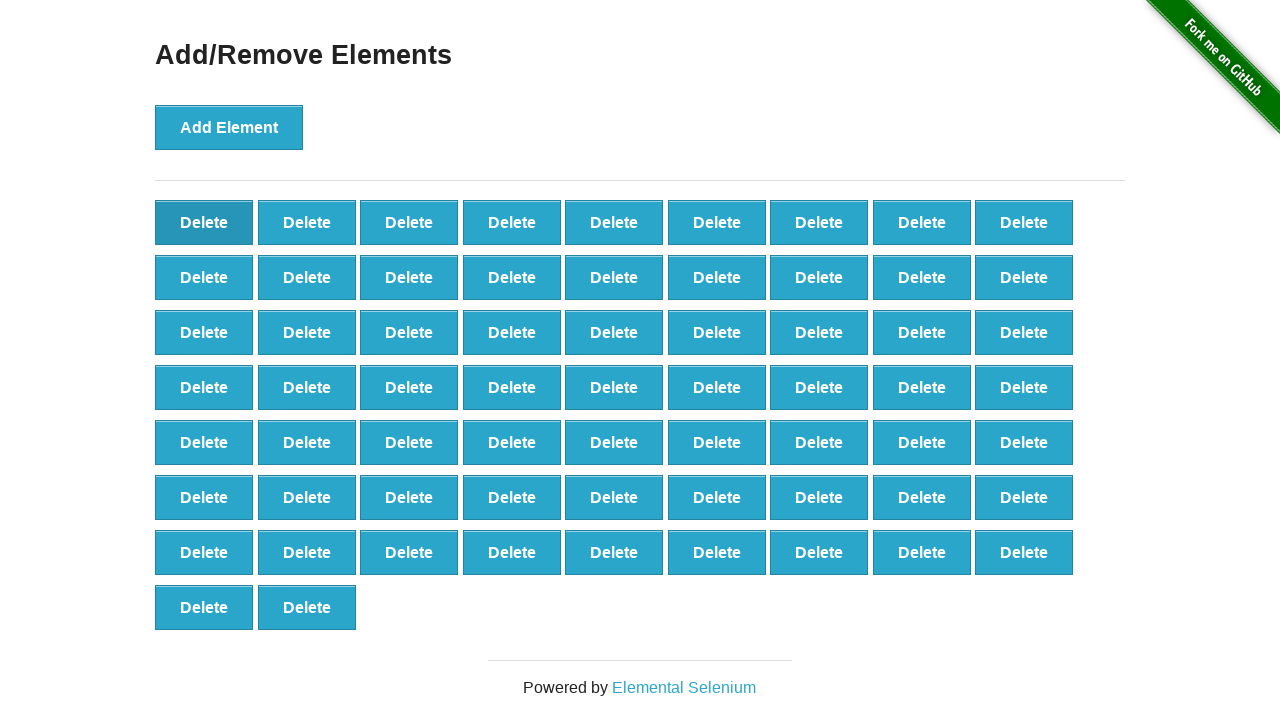

Clicked delete button (iteration 36 of 37) at (204, 222) on [onclick='deleteElement()'] >> nth=0
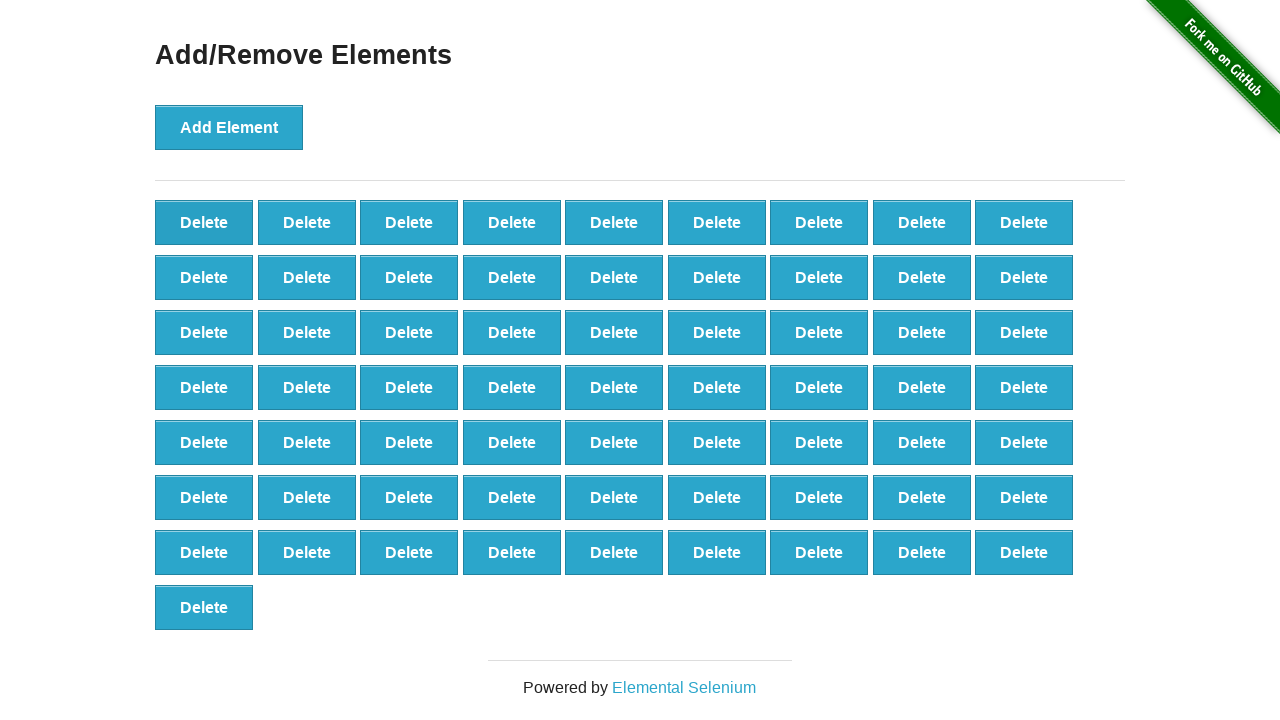

Clicked delete button (iteration 37 of 37) at (204, 222) on [onclick='deleteElement()'] >> nth=0
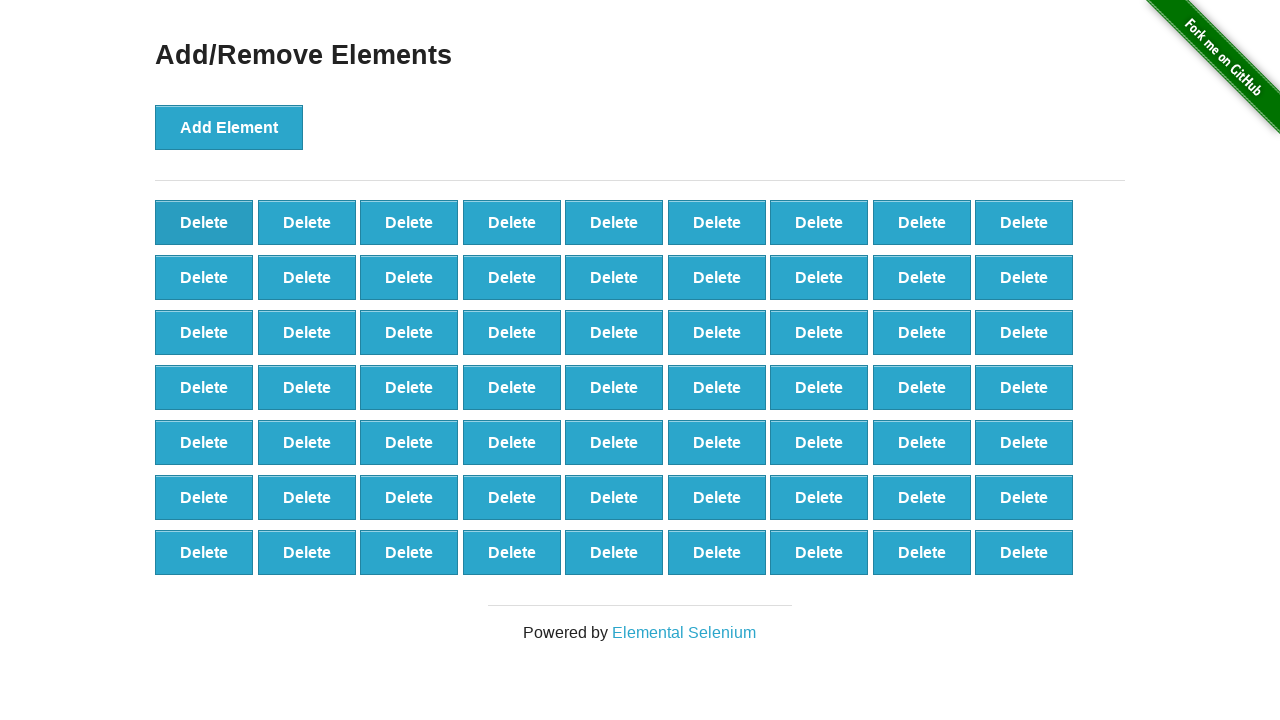

Counted delete buttons after deletion: 63 buttons remaining
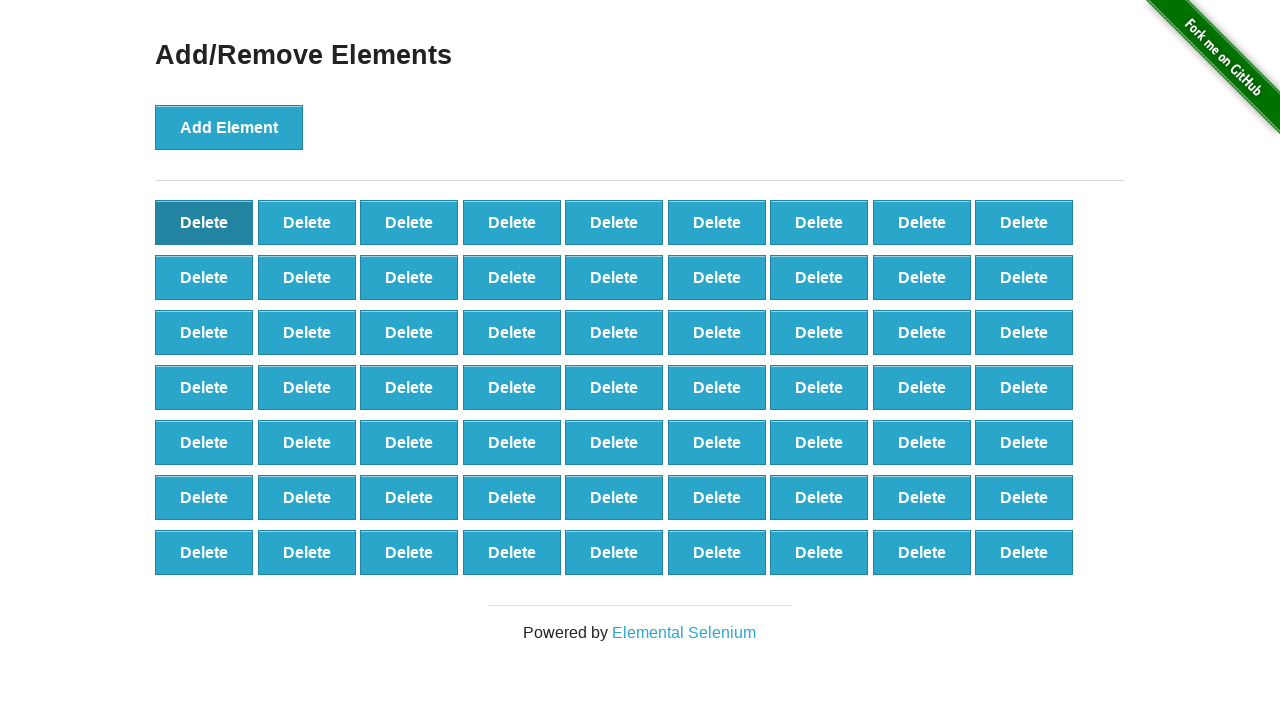

Assertion passed: 63 buttons remain as expected (100 - 37)
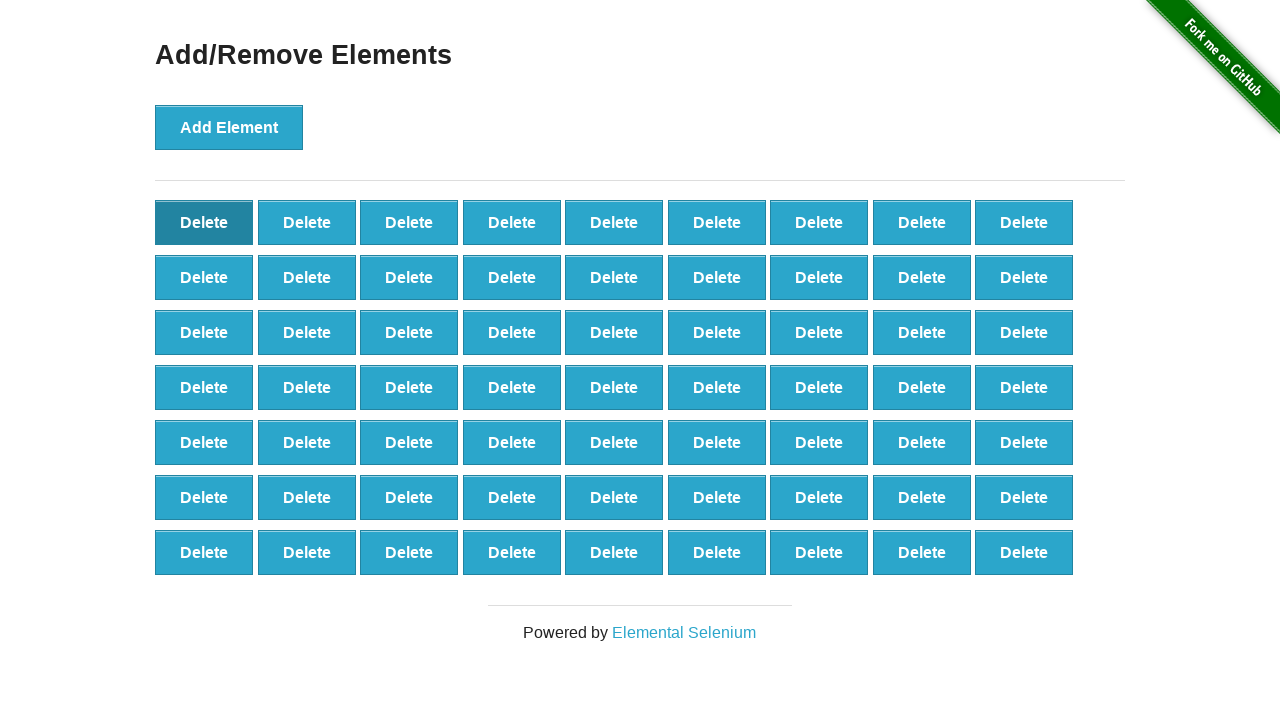

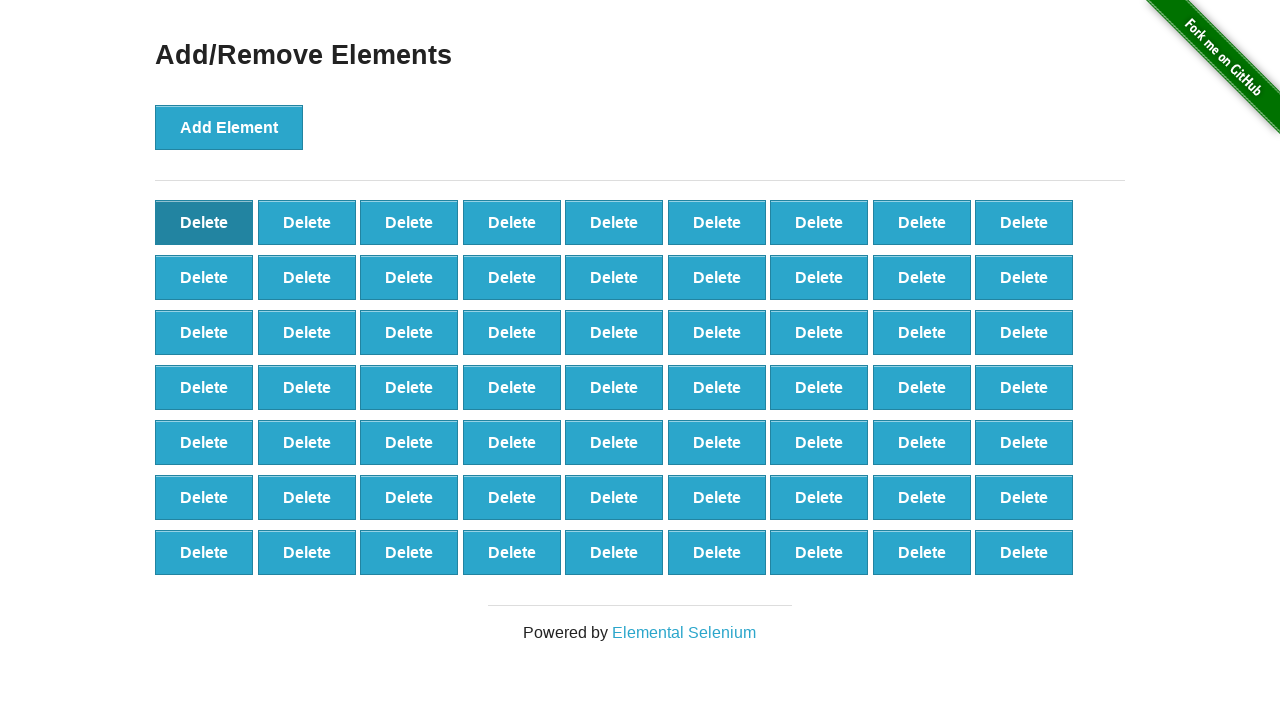